Tests a large form by filling all input fields in the first block with text and clicking the submit button.

Starting URL: http://suninjuly.github.io/huge_form.html

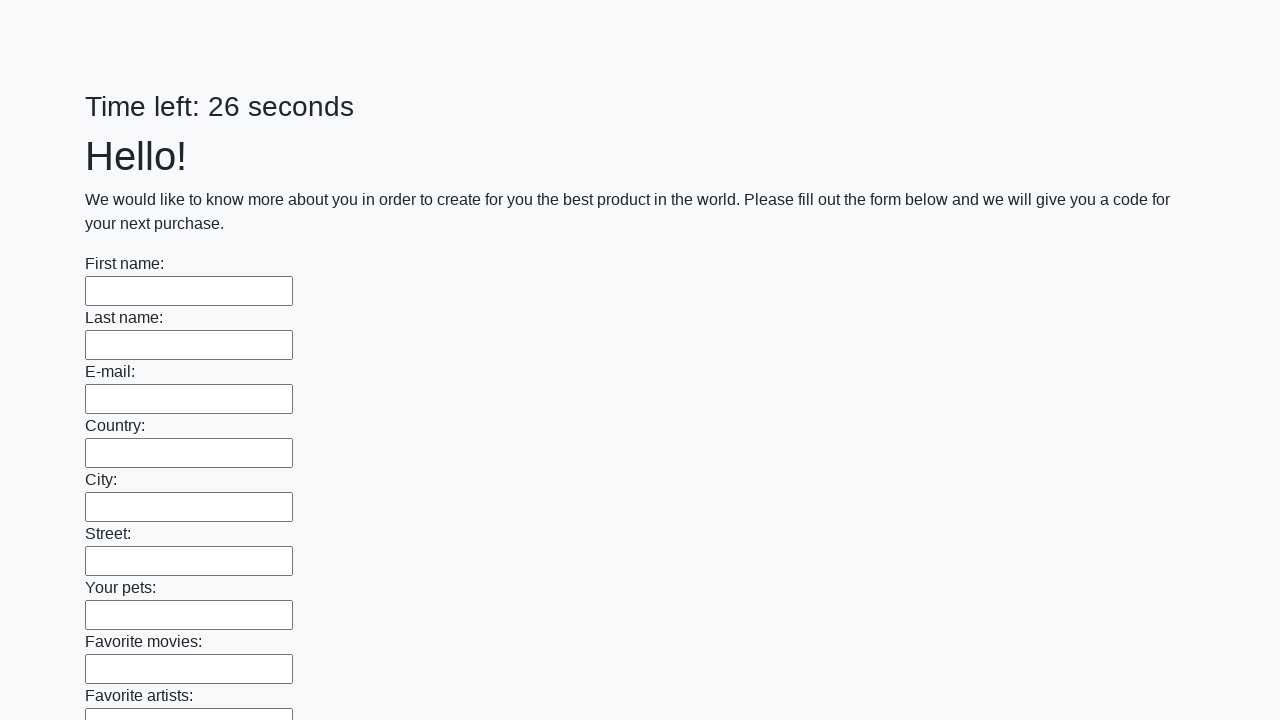

Located all input elements in the first block
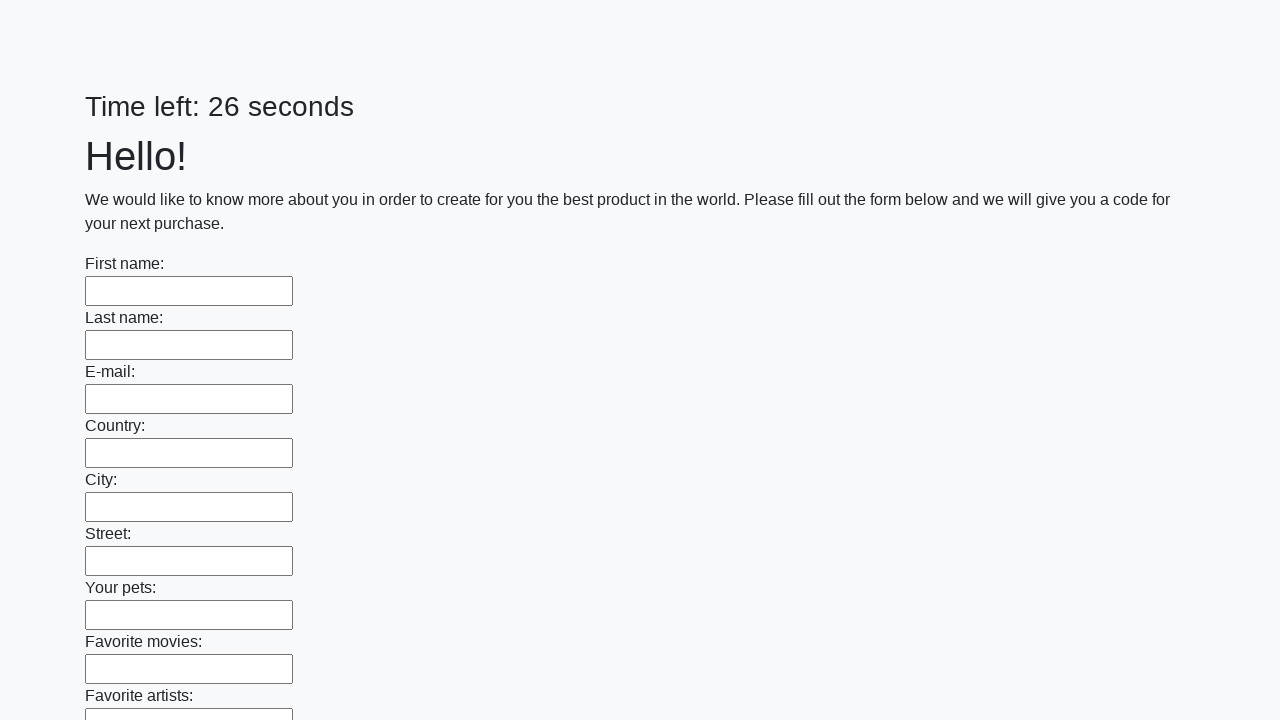

Filled input field with 'Мой ответ' on div.first_block input >> nth=0
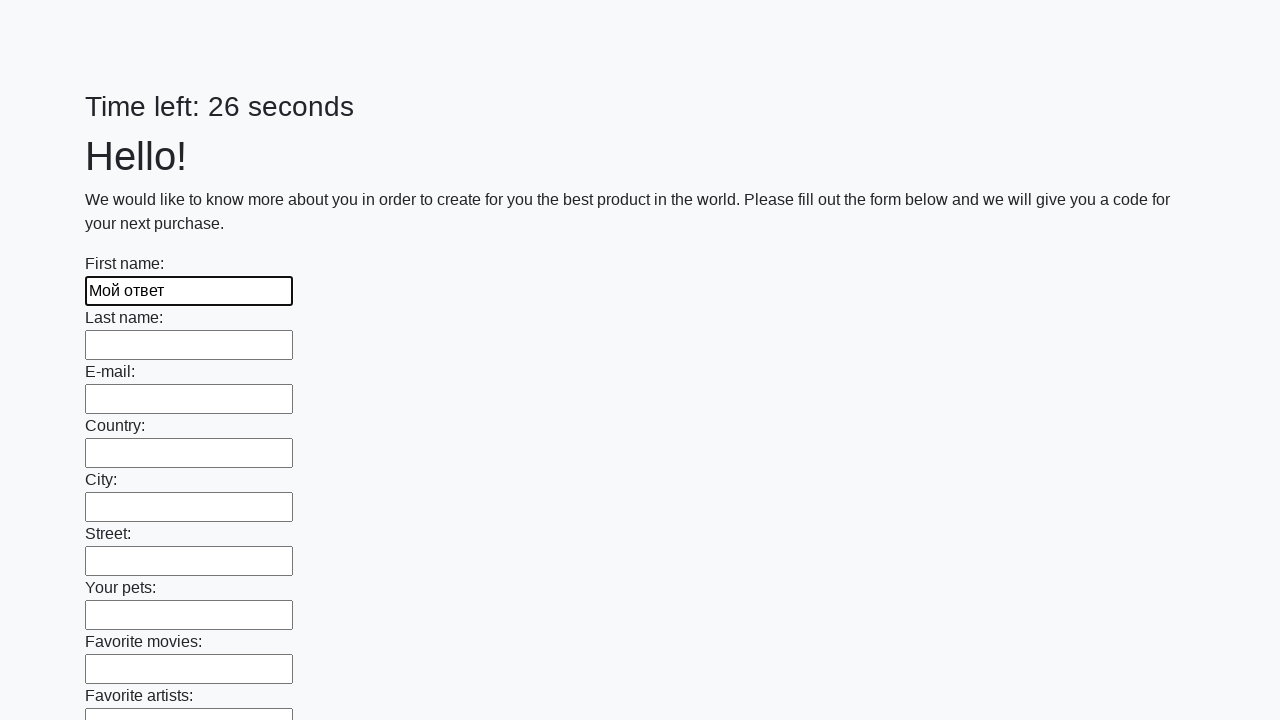

Filled input field with 'Мой ответ' on div.first_block input >> nth=1
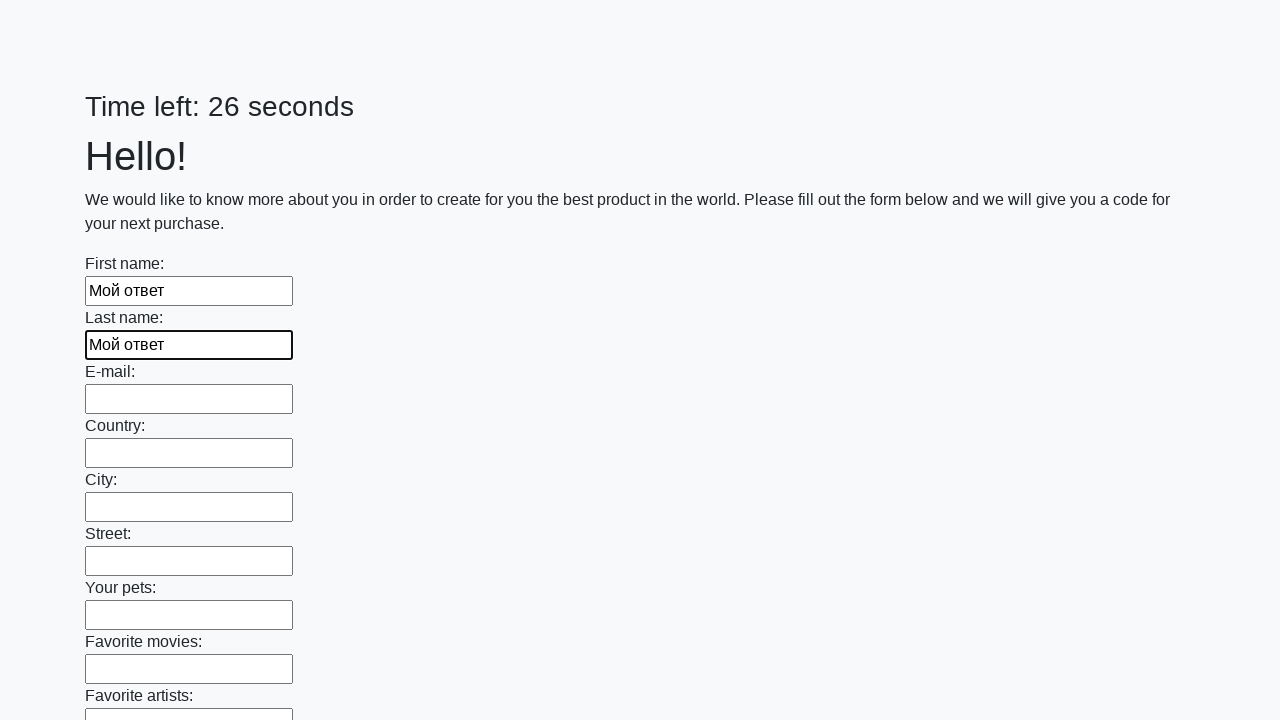

Filled input field with 'Мой ответ' on div.first_block input >> nth=2
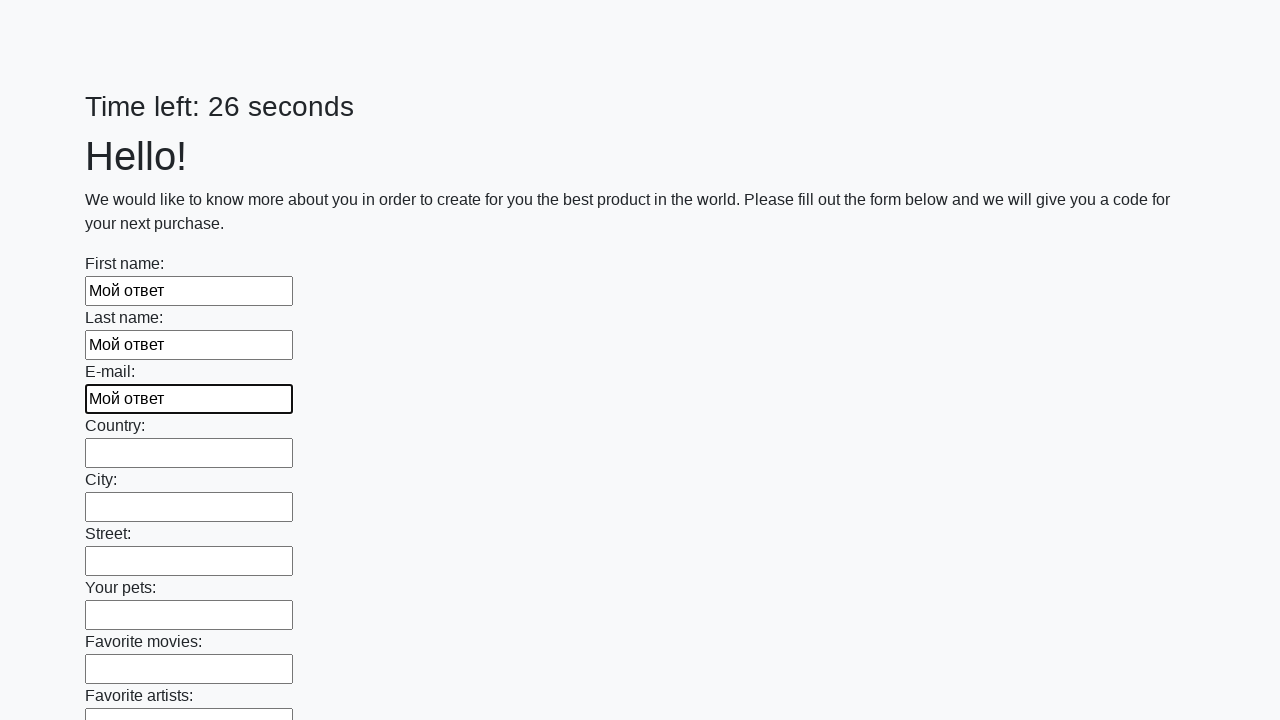

Filled input field with 'Мой ответ' on div.first_block input >> nth=3
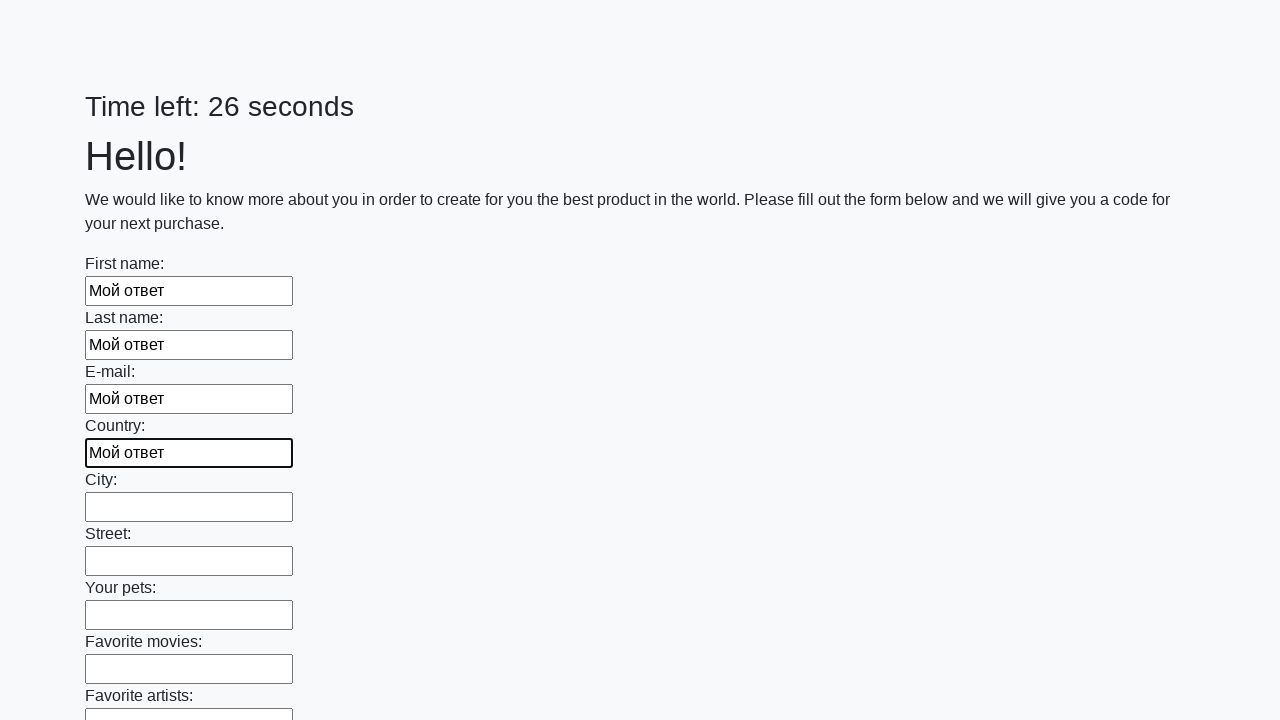

Filled input field with 'Мой ответ' on div.first_block input >> nth=4
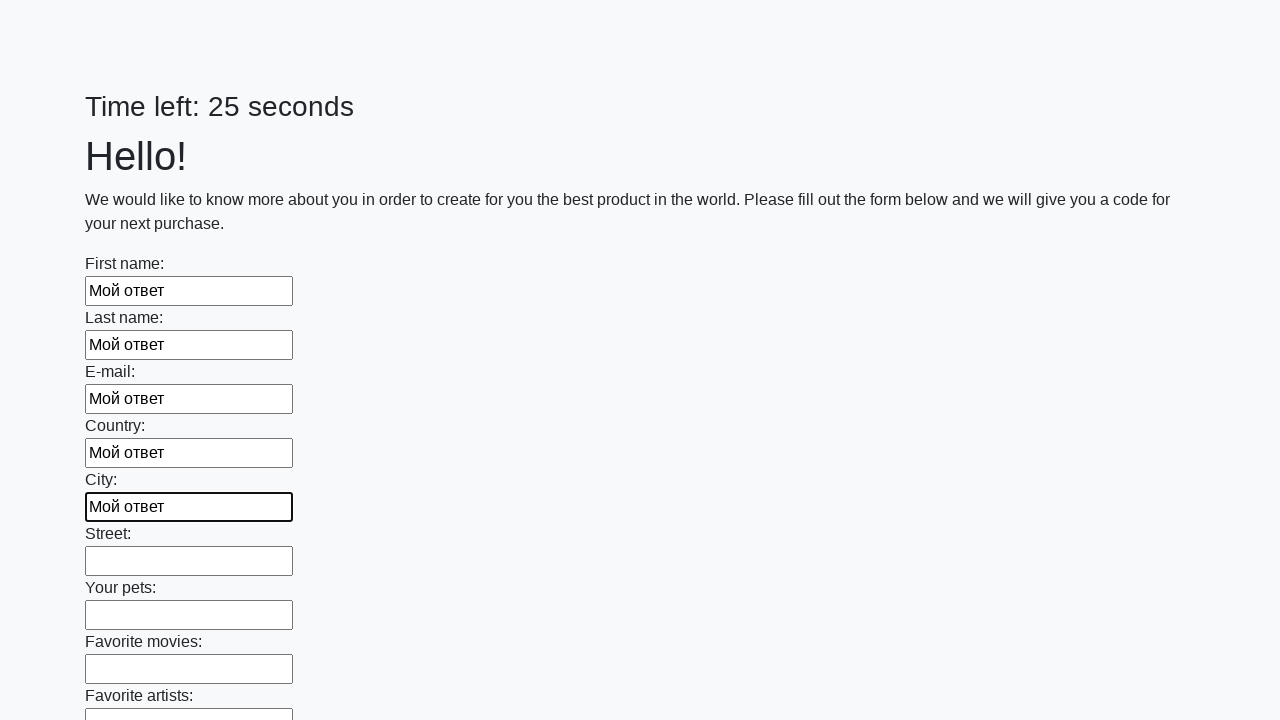

Filled input field with 'Мой ответ' on div.first_block input >> nth=5
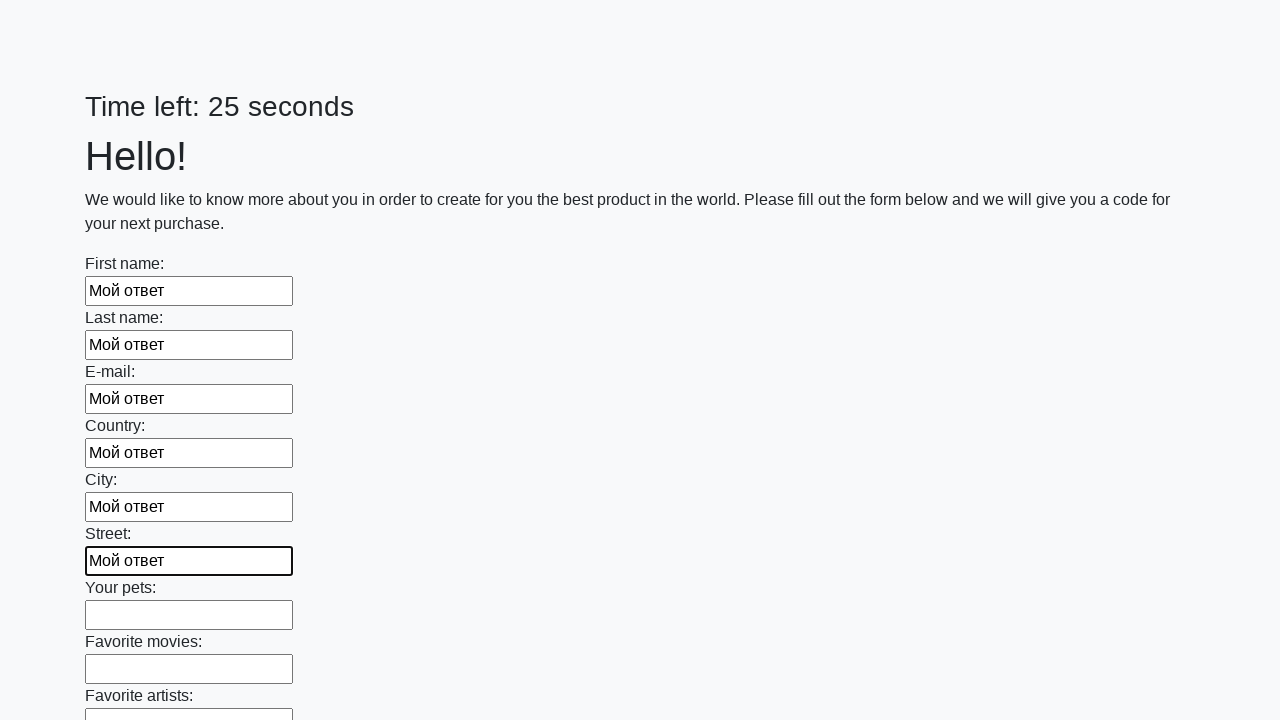

Filled input field with 'Мой ответ' on div.first_block input >> nth=6
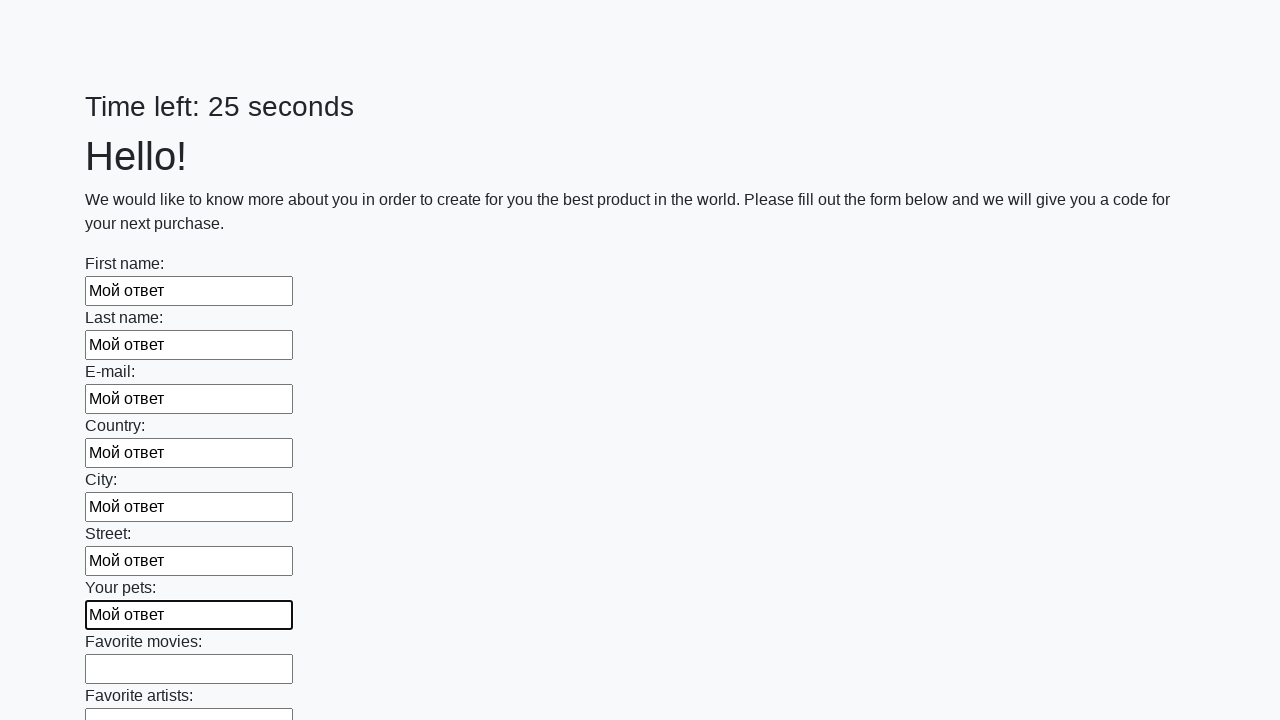

Filled input field with 'Мой ответ' on div.first_block input >> nth=7
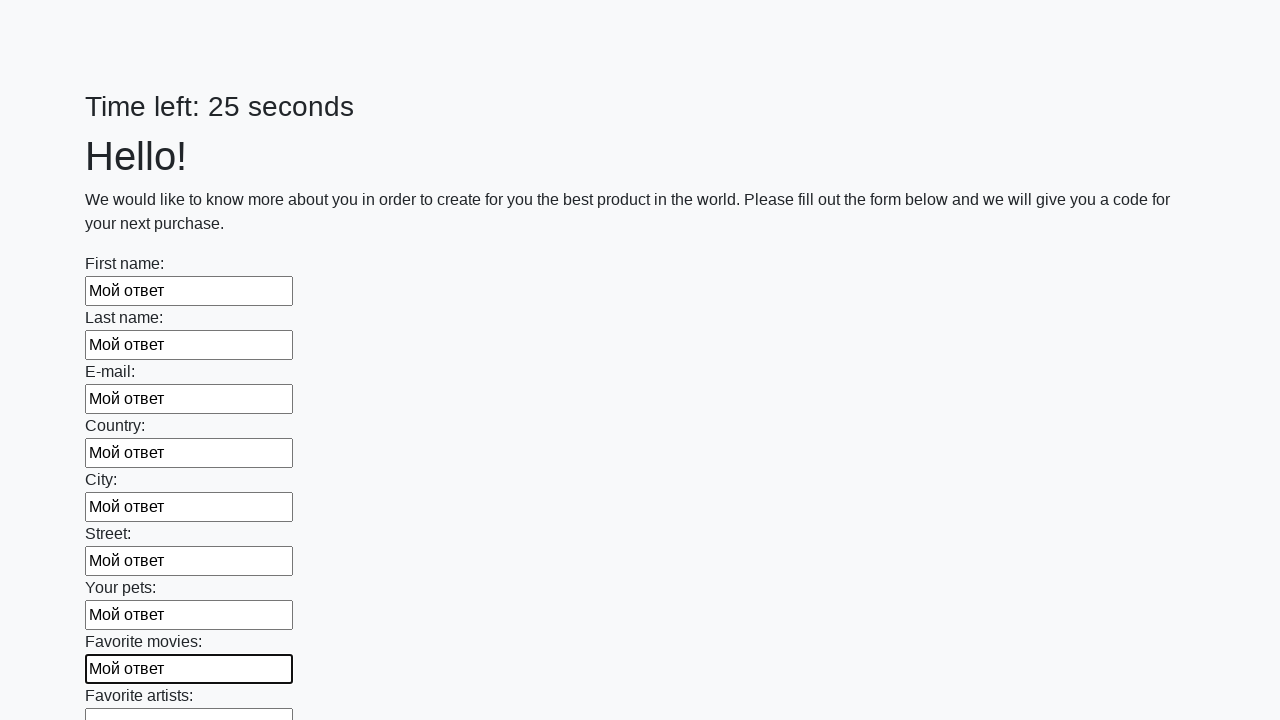

Filled input field with 'Мой ответ' on div.first_block input >> nth=8
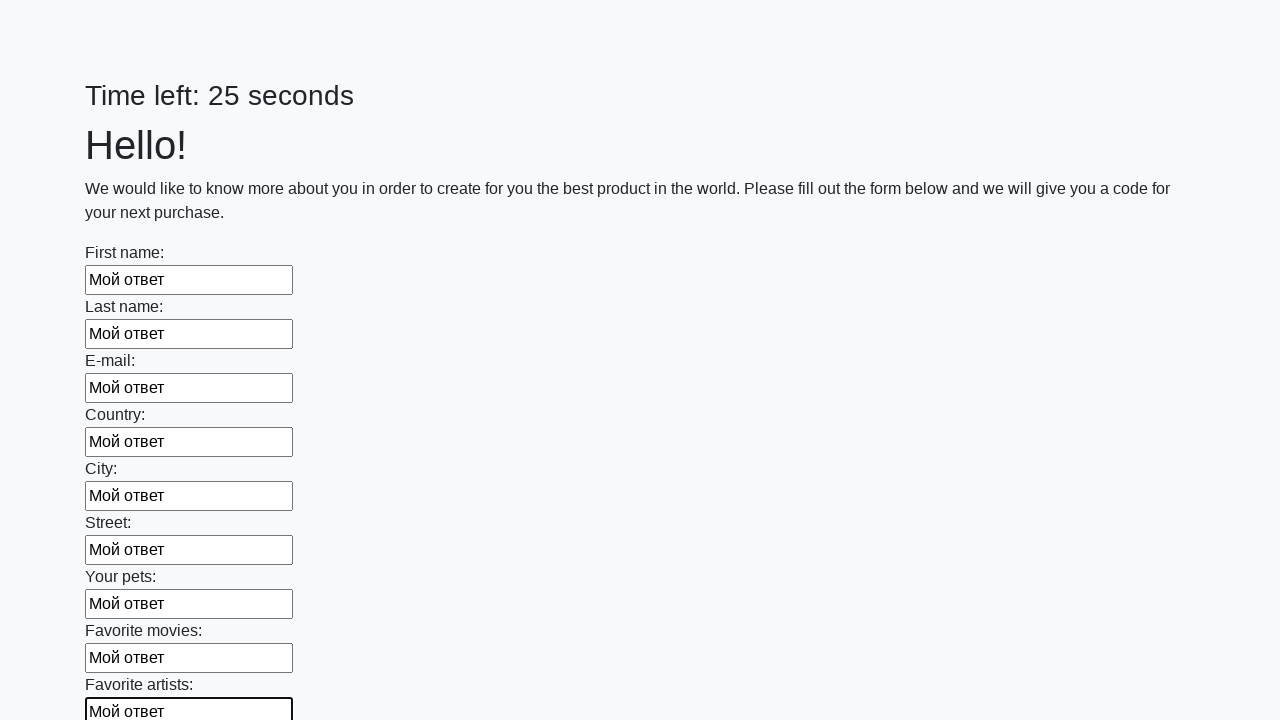

Filled input field with 'Мой ответ' on div.first_block input >> nth=9
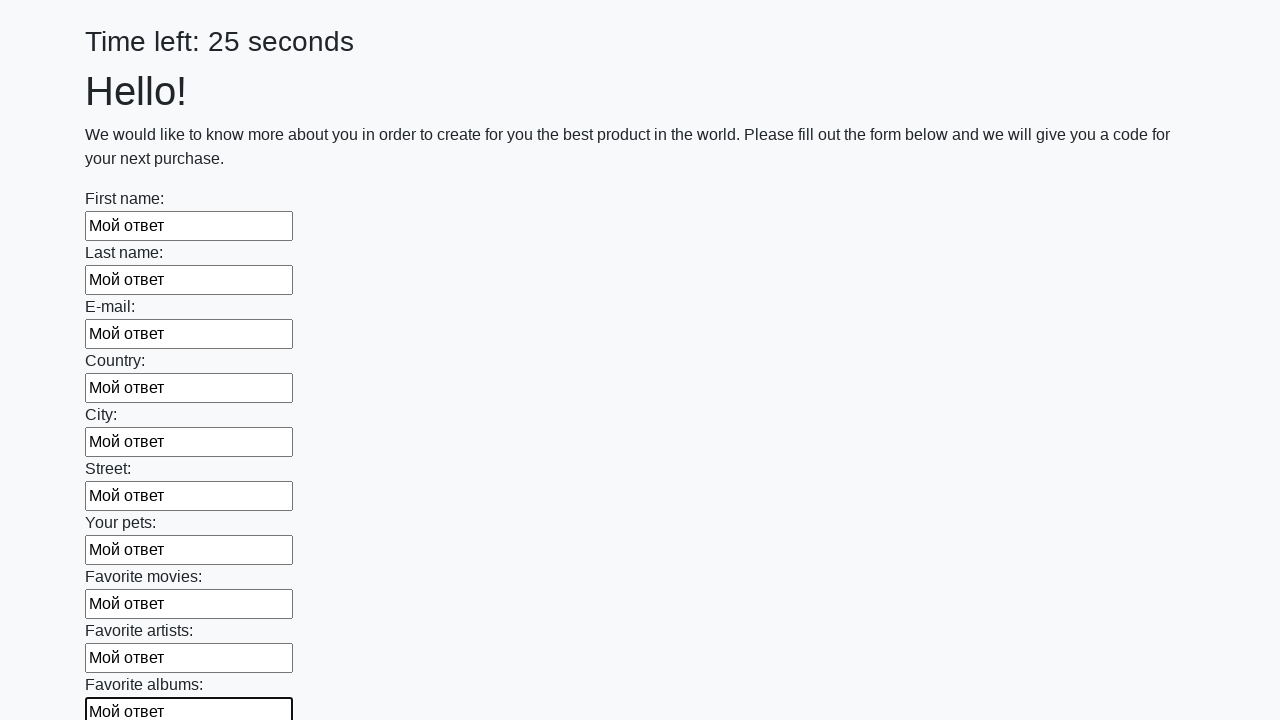

Filled input field with 'Мой ответ' on div.first_block input >> nth=10
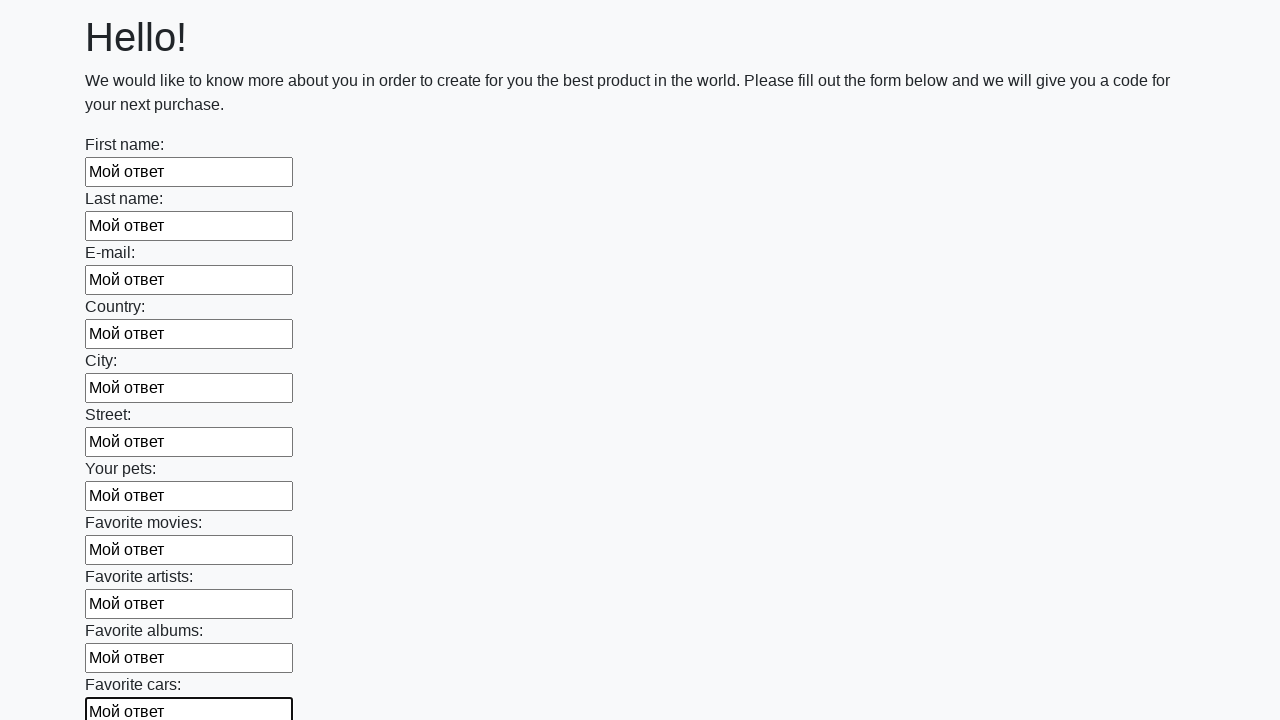

Filled input field with 'Мой ответ' on div.first_block input >> nth=11
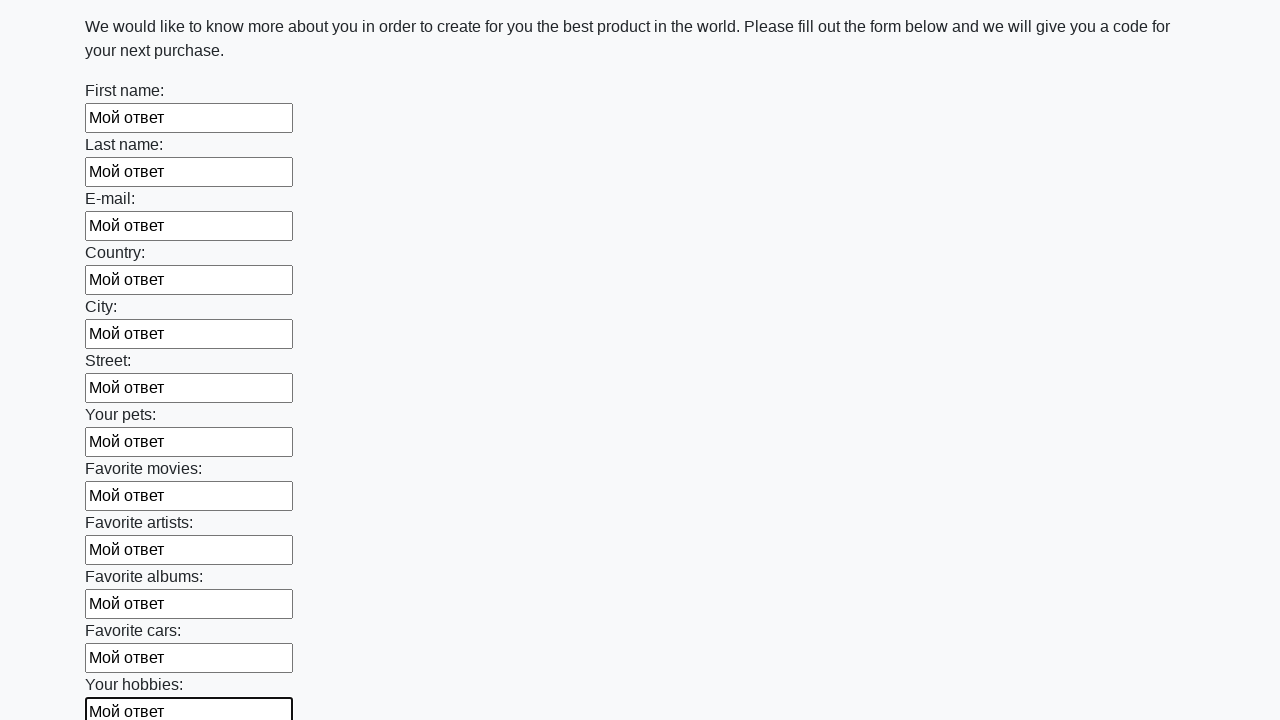

Filled input field with 'Мой ответ' on div.first_block input >> nth=12
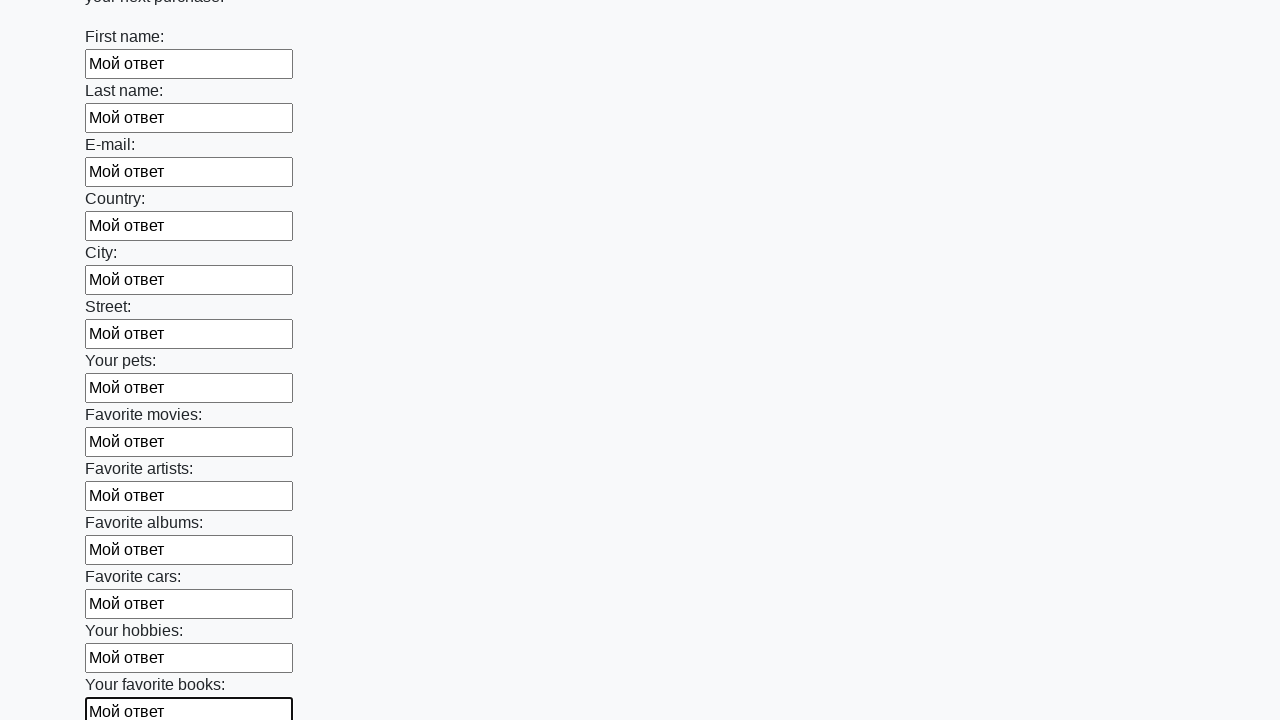

Filled input field with 'Мой ответ' on div.first_block input >> nth=13
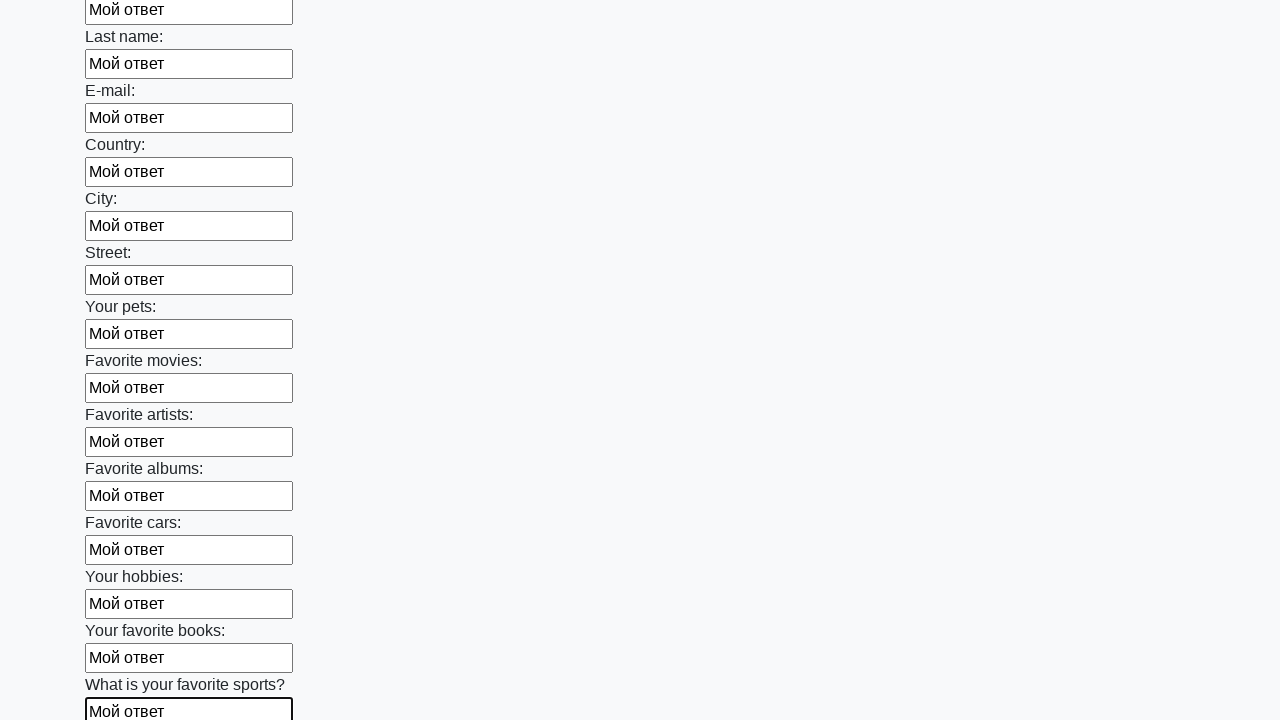

Filled input field with 'Мой ответ' on div.first_block input >> nth=14
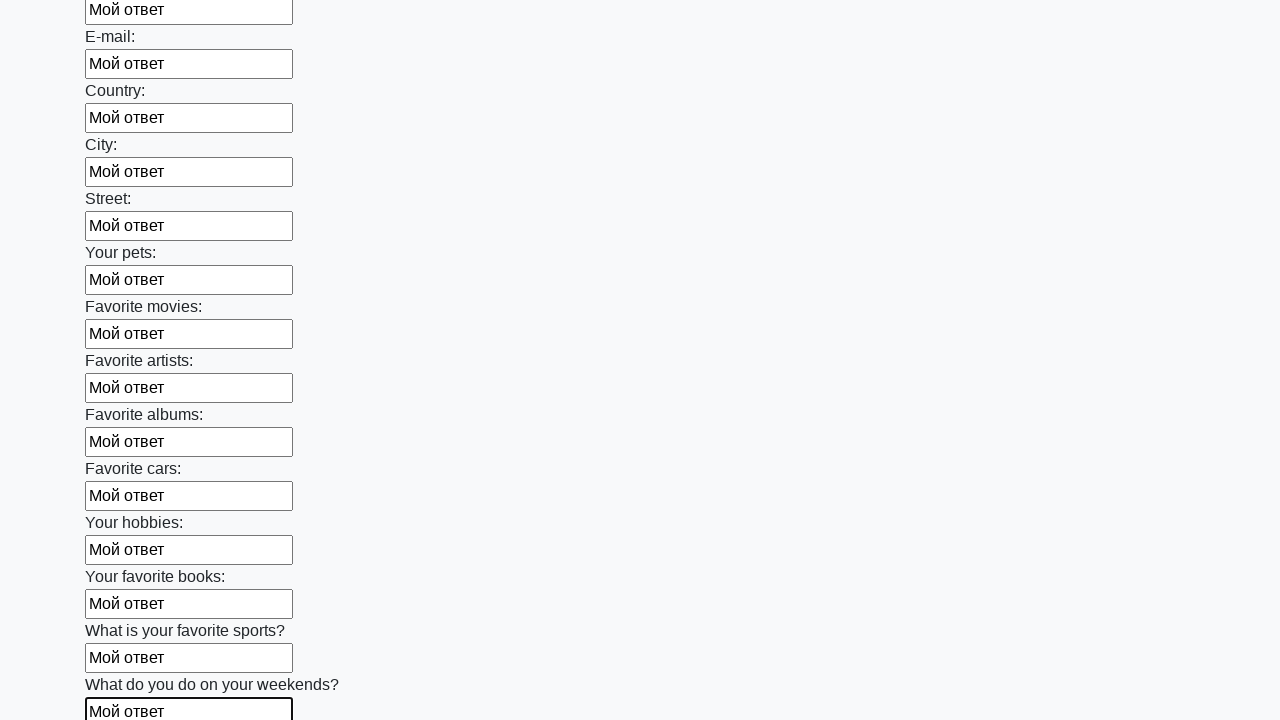

Filled input field with 'Мой ответ' on div.first_block input >> nth=15
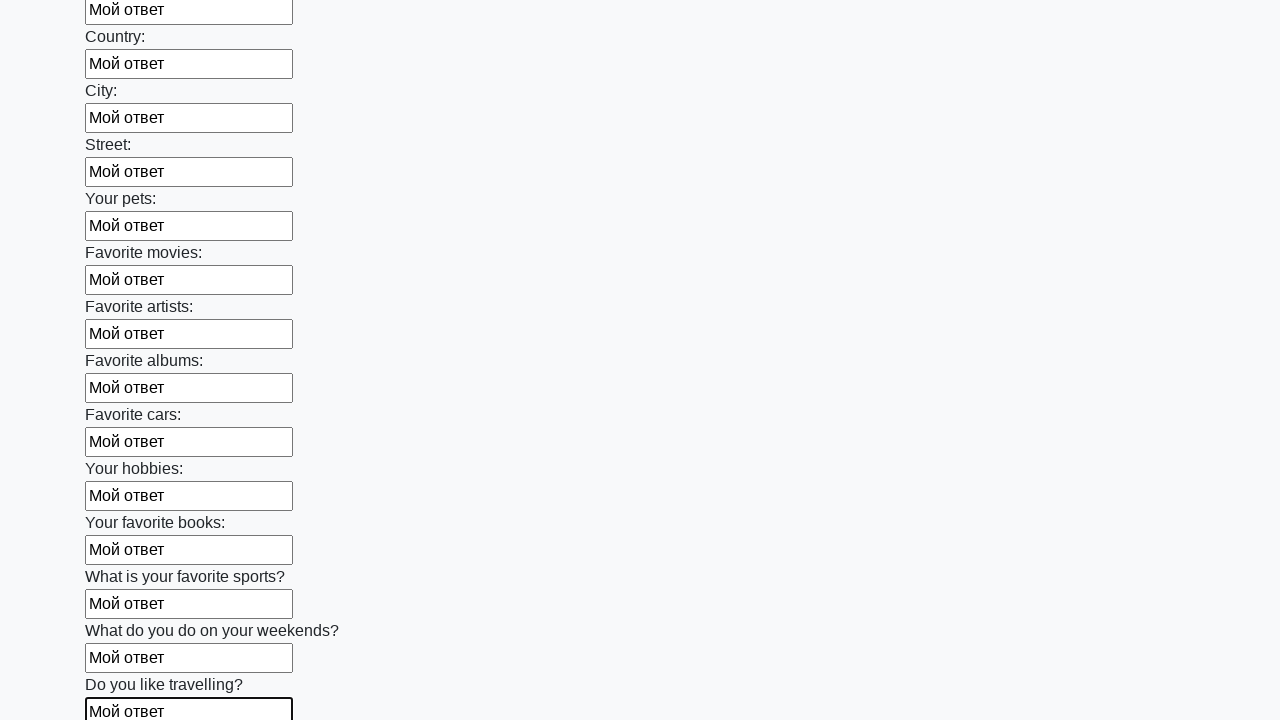

Filled input field with 'Мой ответ' on div.first_block input >> nth=16
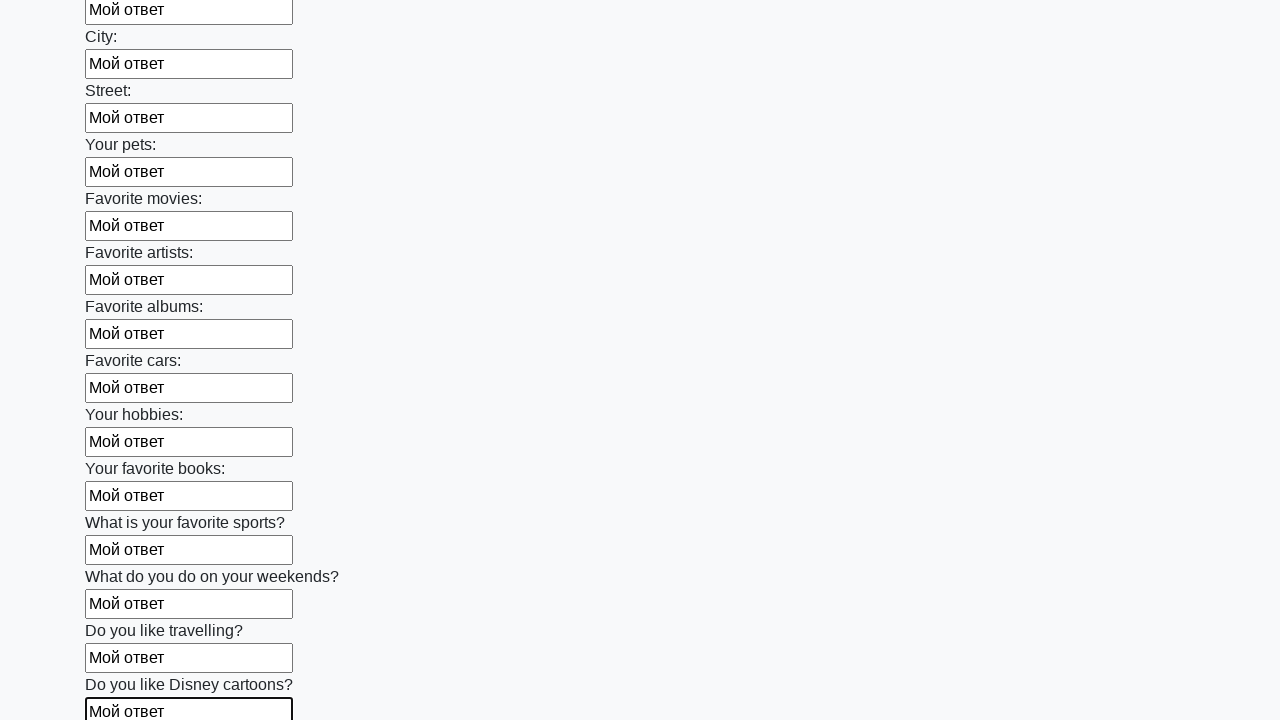

Filled input field with 'Мой ответ' on div.first_block input >> nth=17
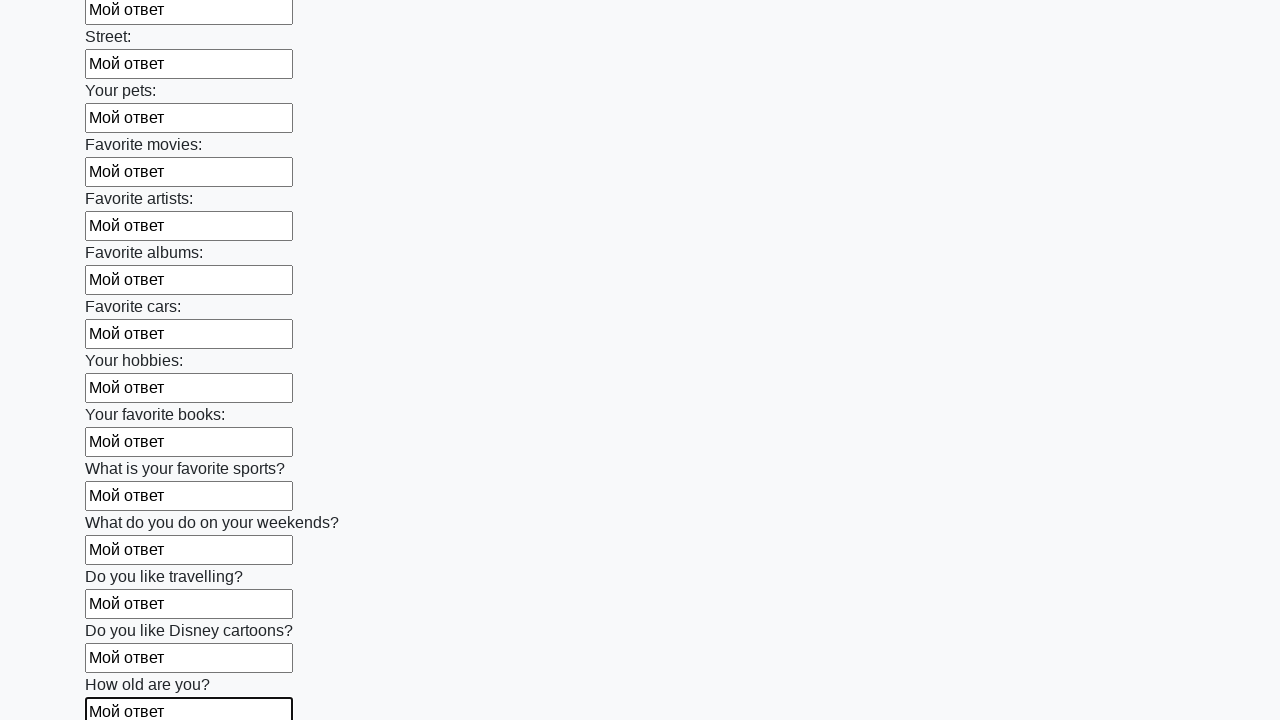

Filled input field with 'Мой ответ' on div.first_block input >> nth=18
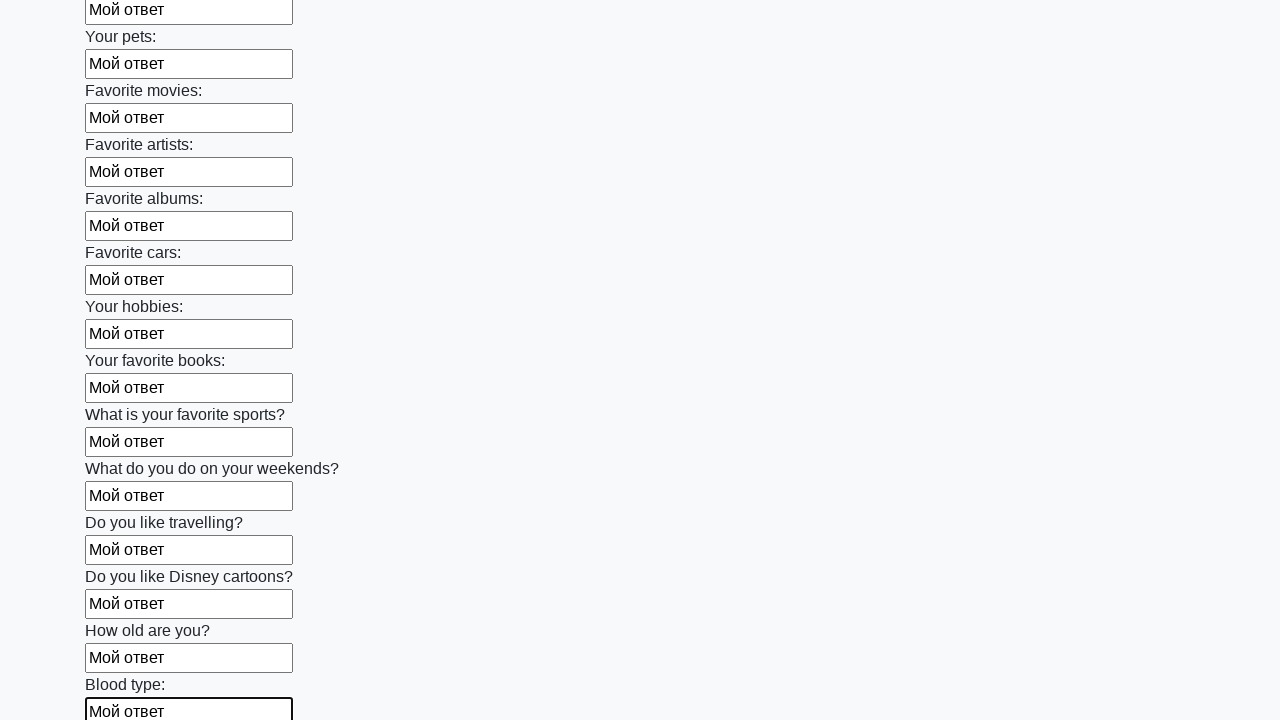

Filled input field with 'Мой ответ' on div.first_block input >> nth=19
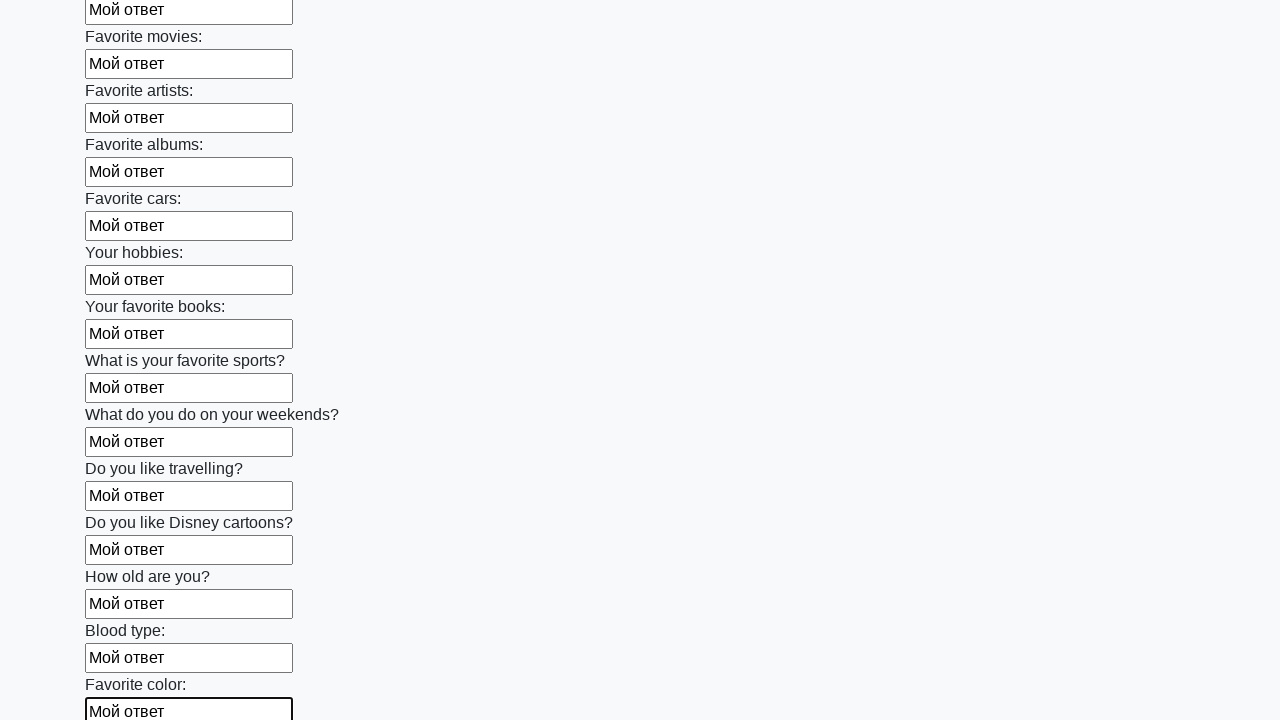

Filled input field with 'Мой ответ' on div.first_block input >> nth=20
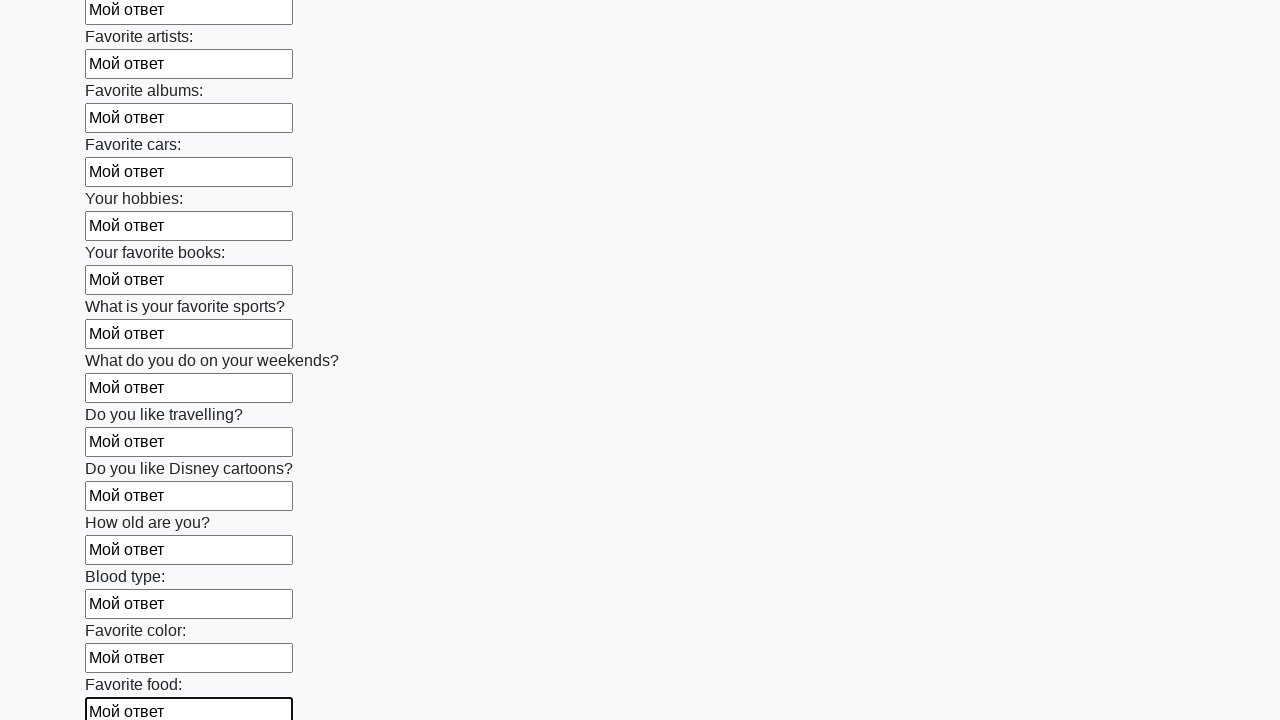

Filled input field with 'Мой ответ' on div.first_block input >> nth=21
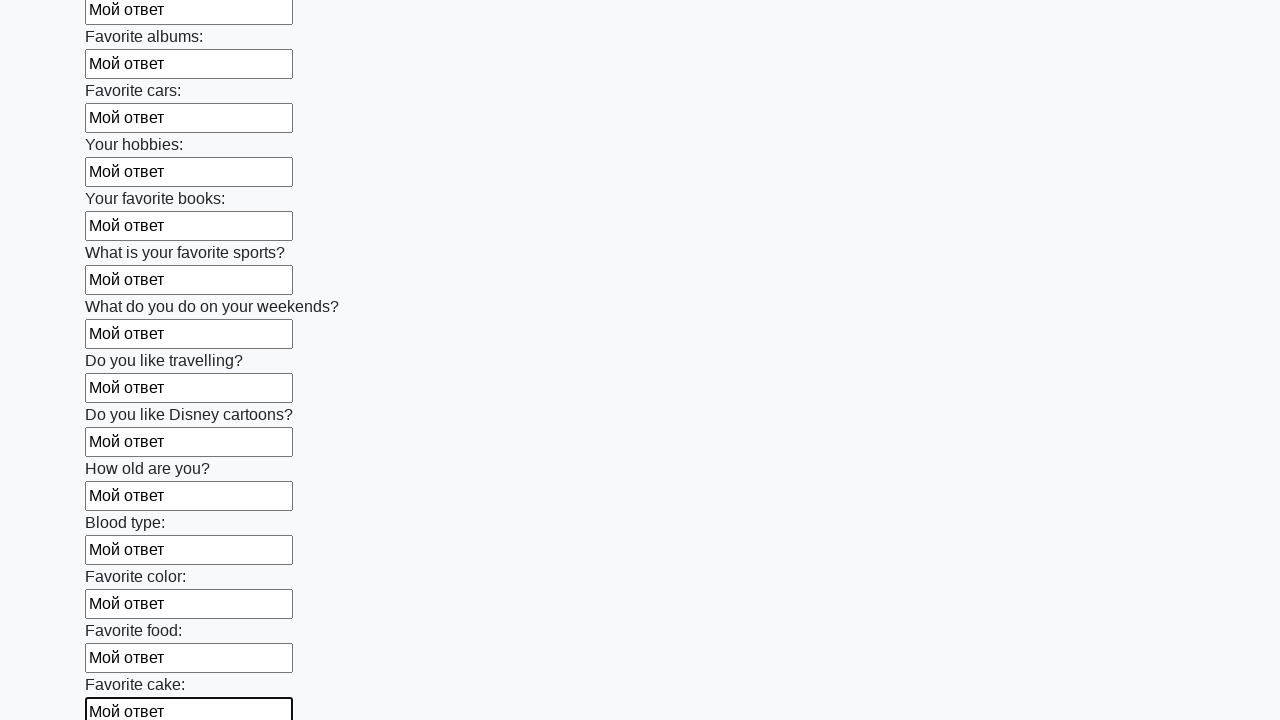

Filled input field with 'Мой ответ' on div.first_block input >> nth=22
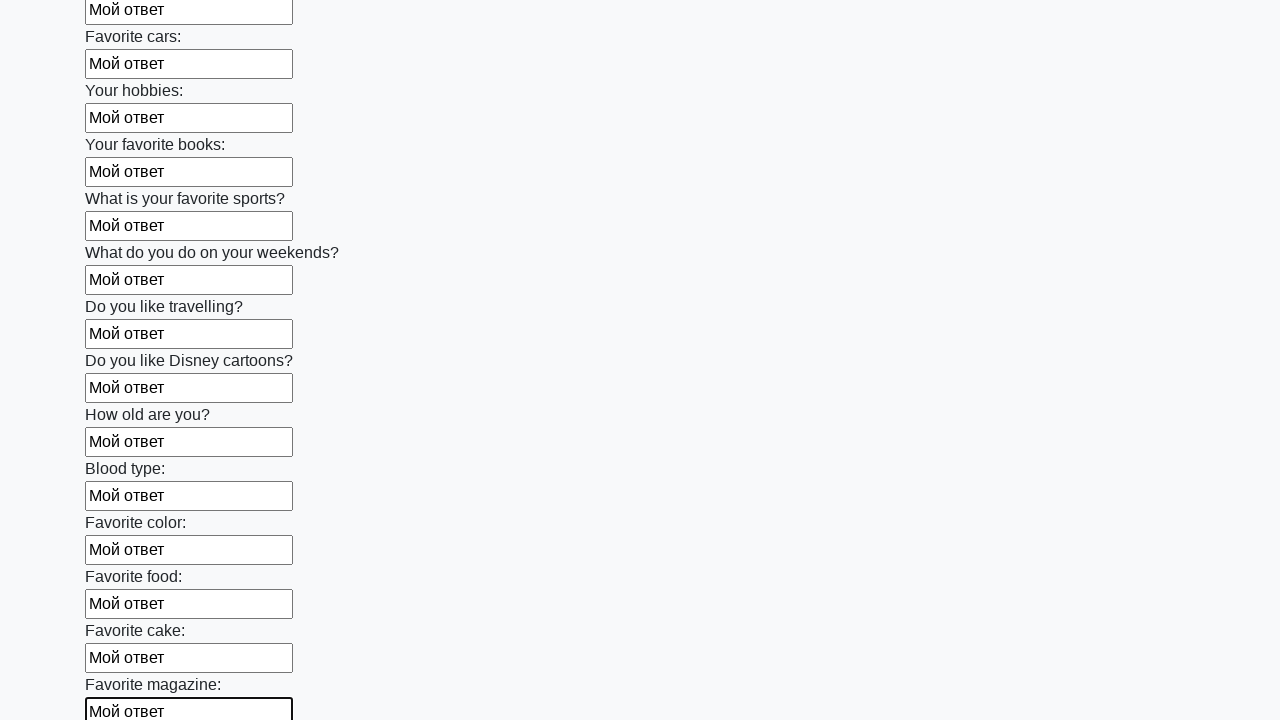

Filled input field with 'Мой ответ' on div.first_block input >> nth=23
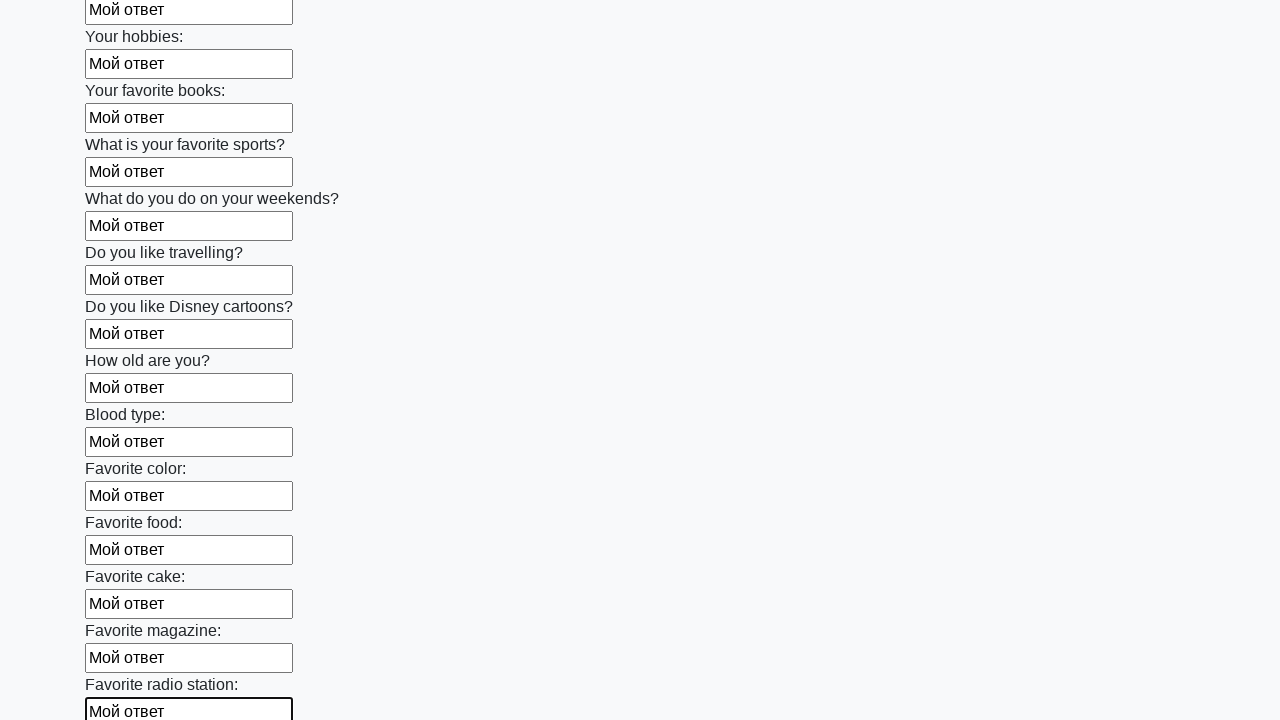

Filled input field with 'Мой ответ' on div.first_block input >> nth=24
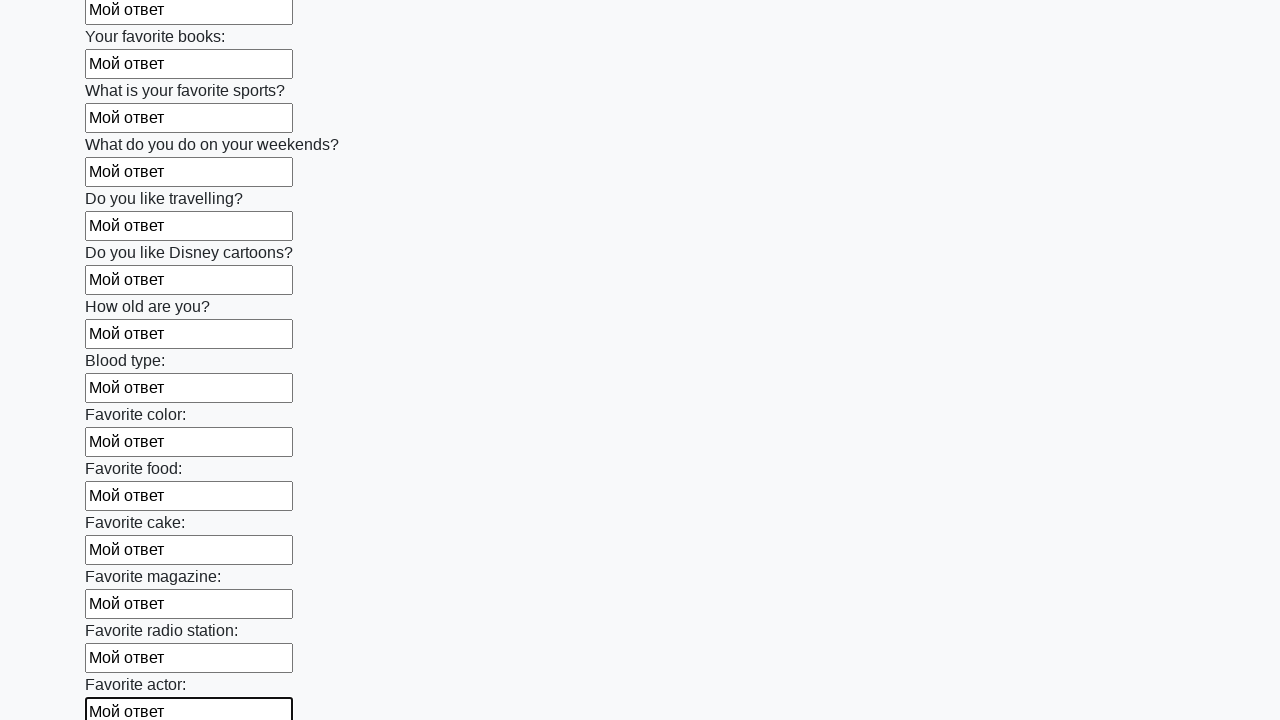

Filled input field with 'Мой ответ' on div.first_block input >> nth=25
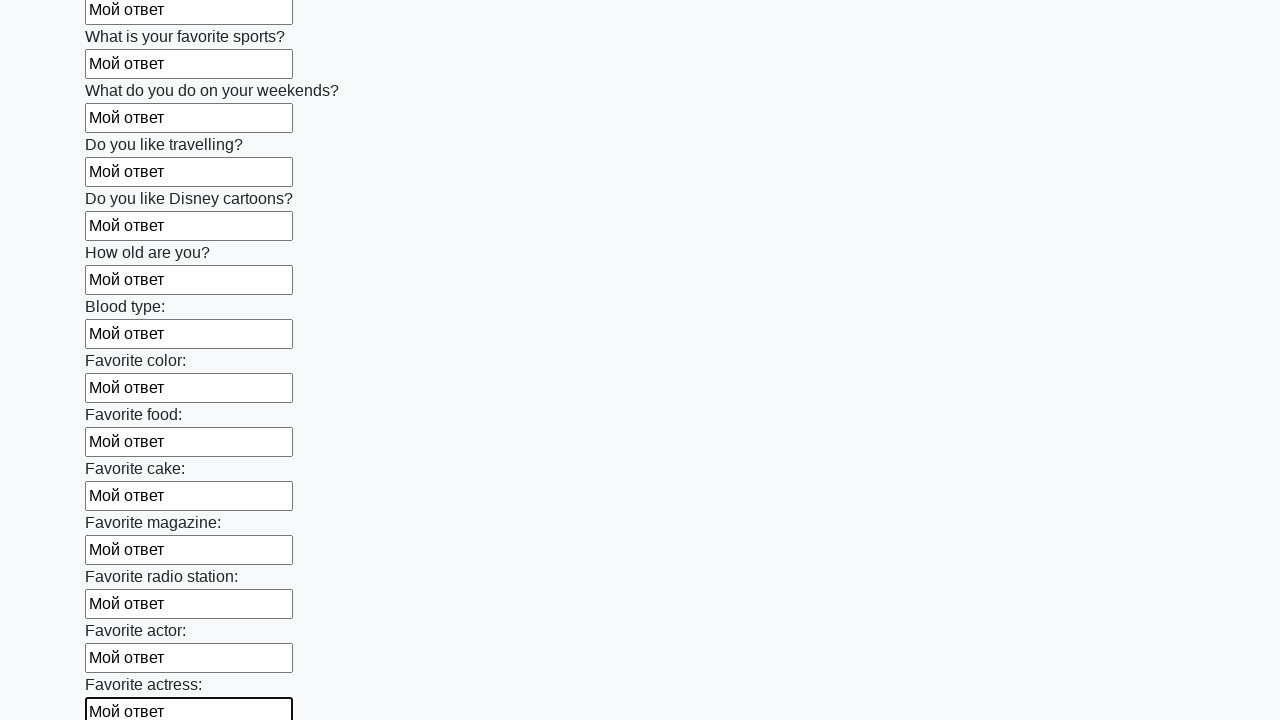

Filled input field with 'Мой ответ' on div.first_block input >> nth=26
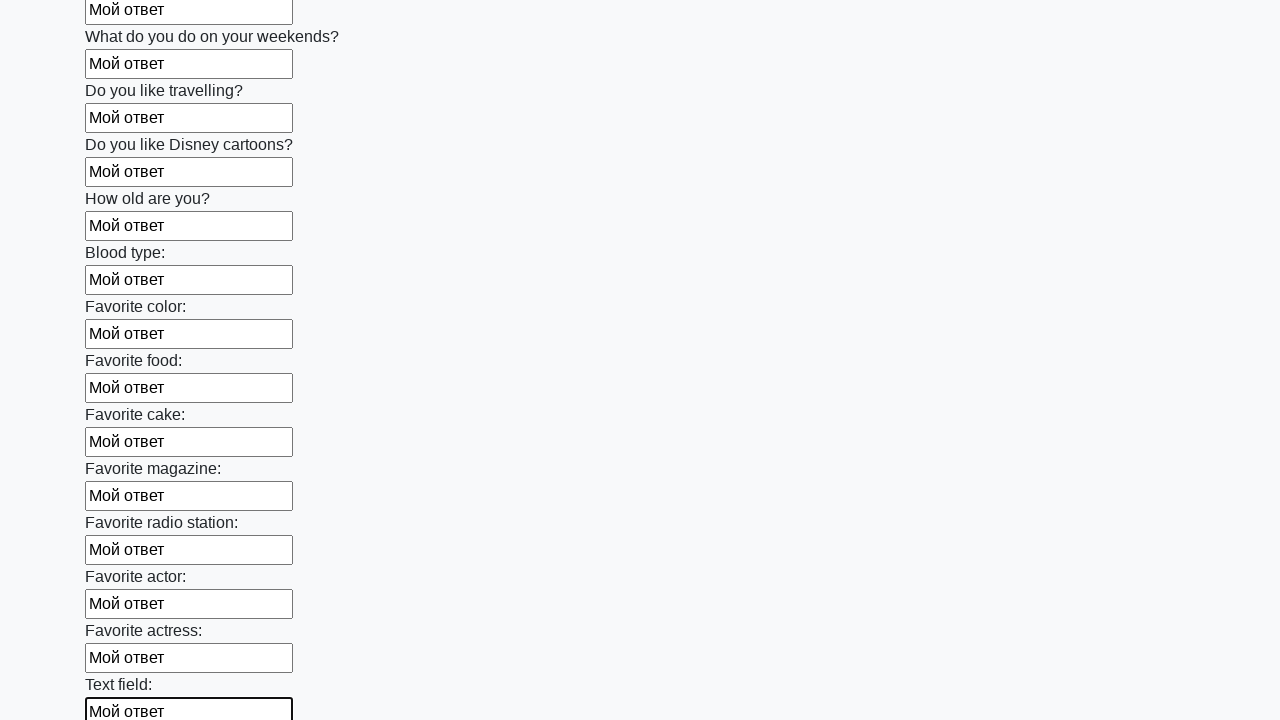

Filled input field with 'Мой ответ' on div.first_block input >> nth=27
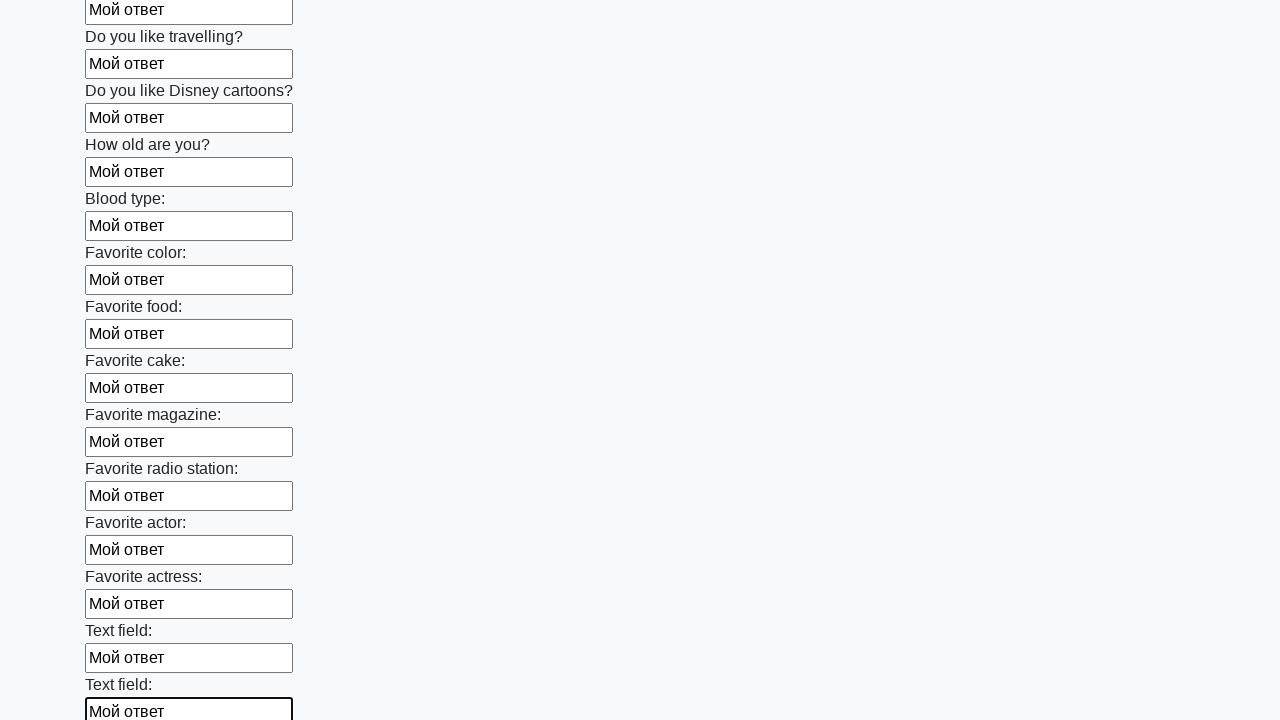

Filled input field with 'Мой ответ' on div.first_block input >> nth=28
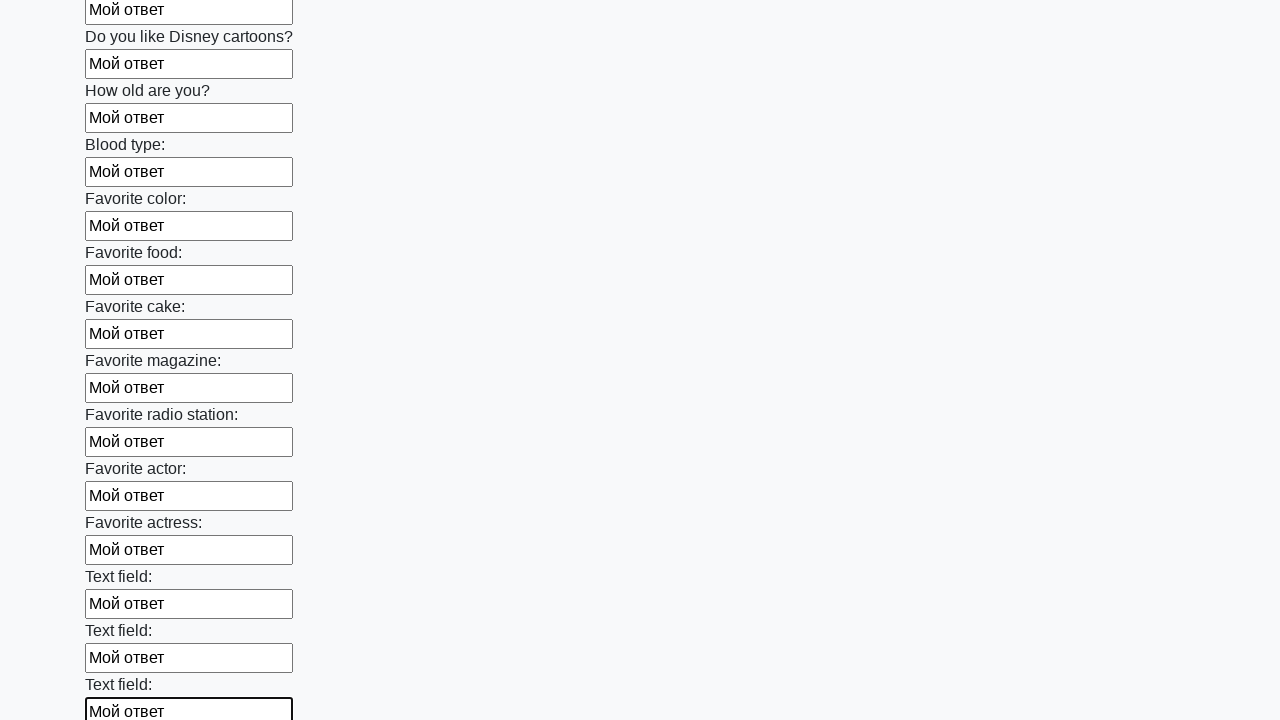

Filled input field with 'Мой ответ' on div.first_block input >> nth=29
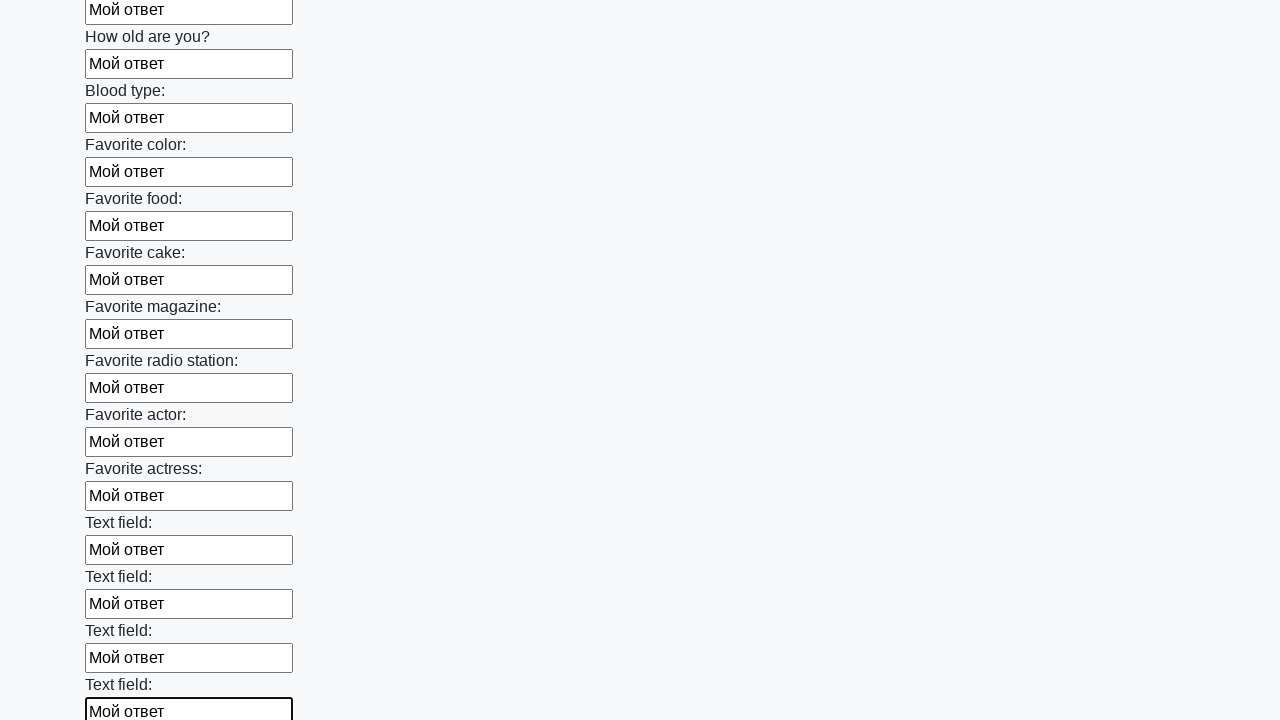

Filled input field with 'Мой ответ' on div.first_block input >> nth=30
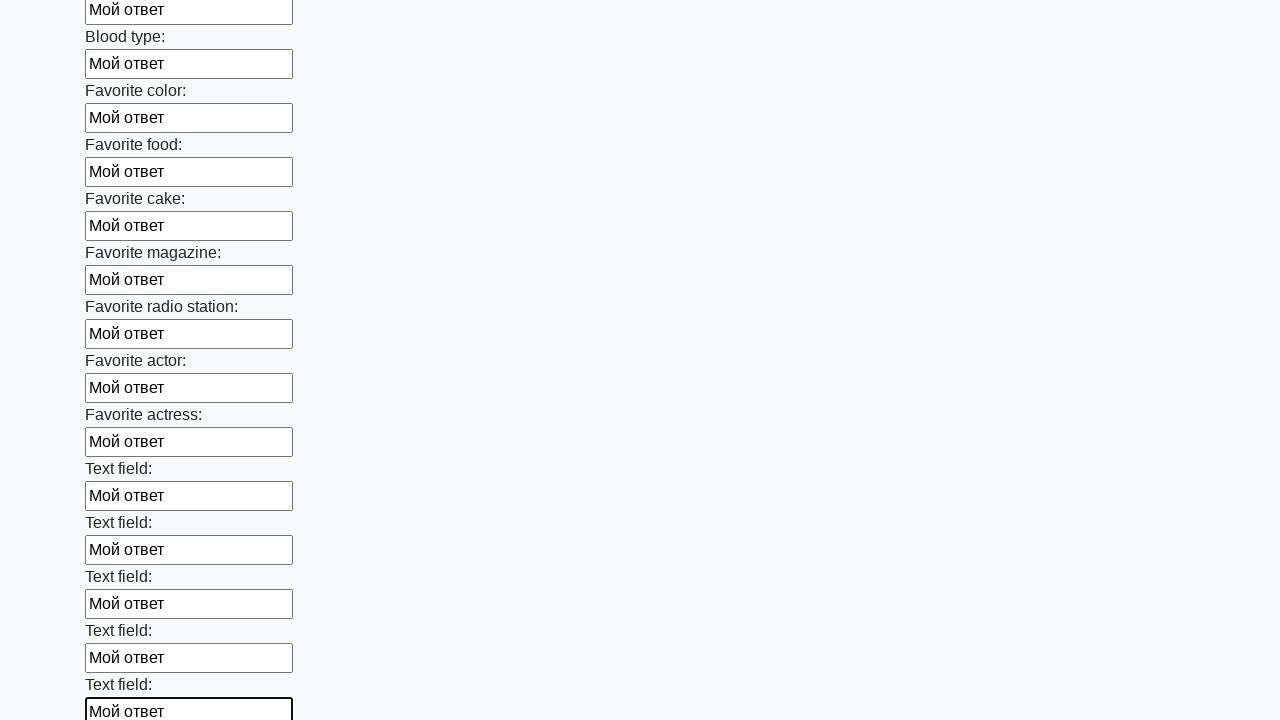

Filled input field with 'Мой ответ' on div.first_block input >> nth=31
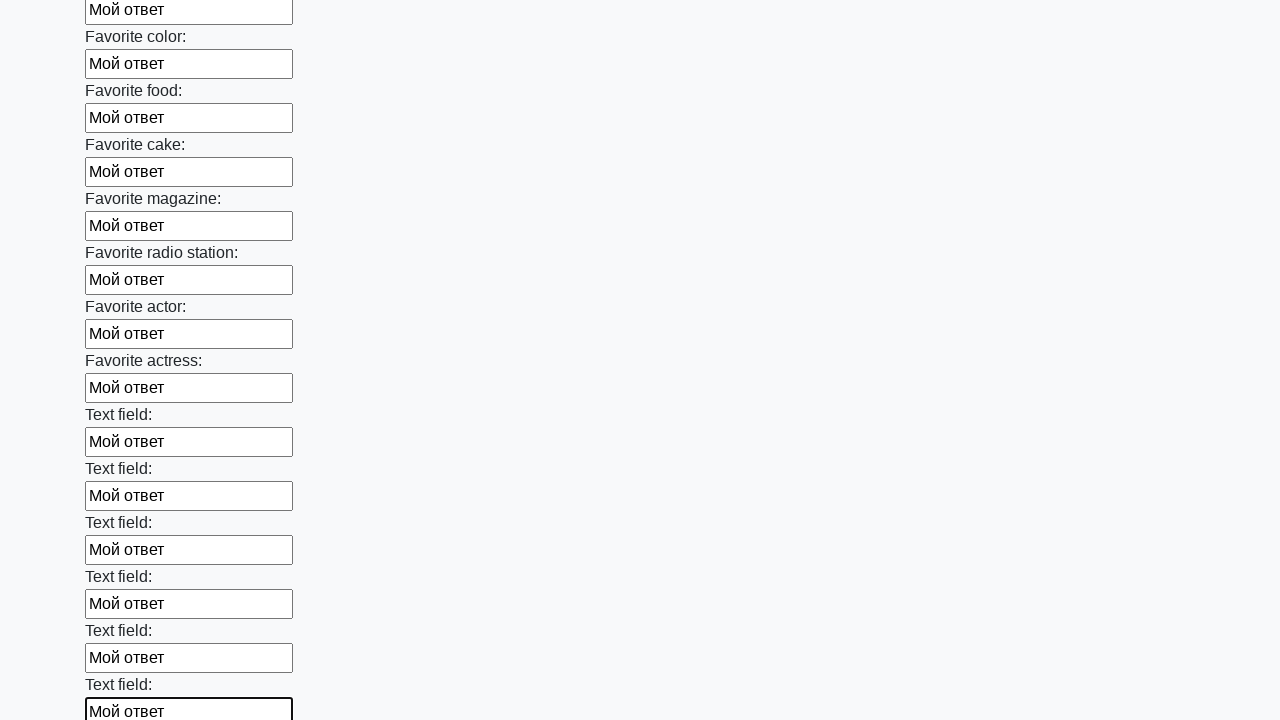

Filled input field with 'Мой ответ' on div.first_block input >> nth=32
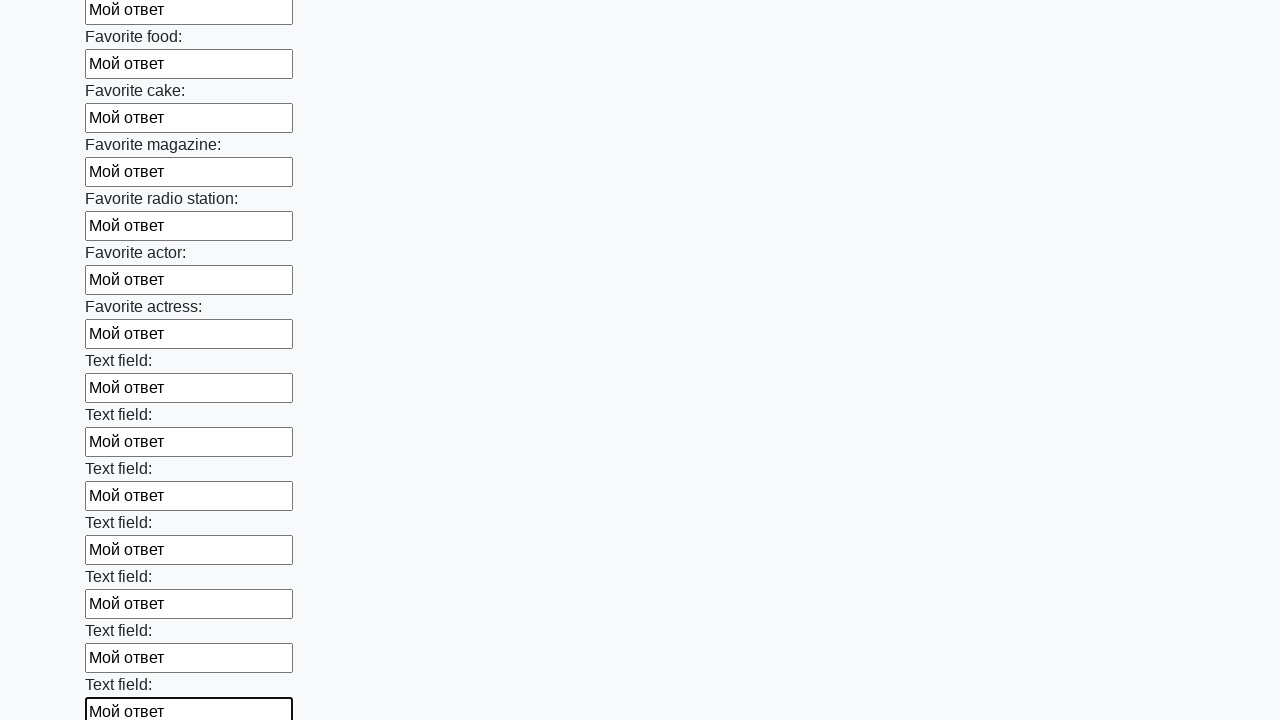

Filled input field with 'Мой ответ' on div.first_block input >> nth=33
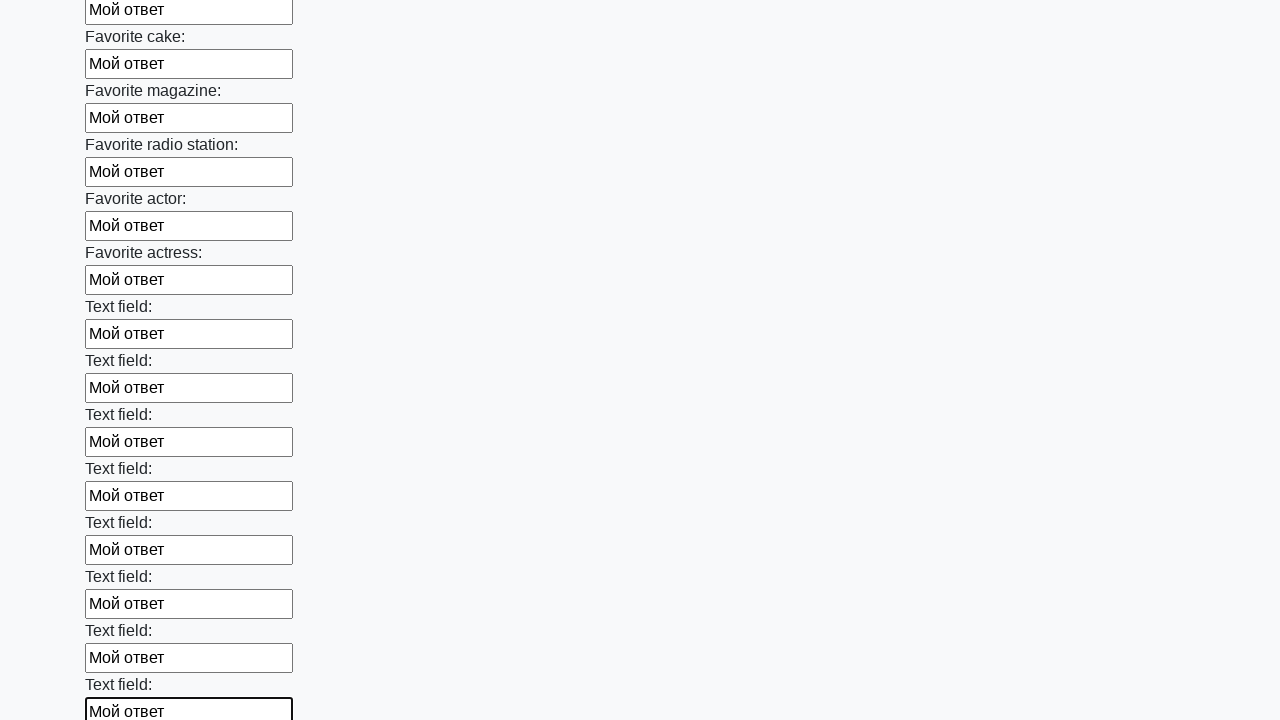

Filled input field with 'Мой ответ' on div.first_block input >> nth=34
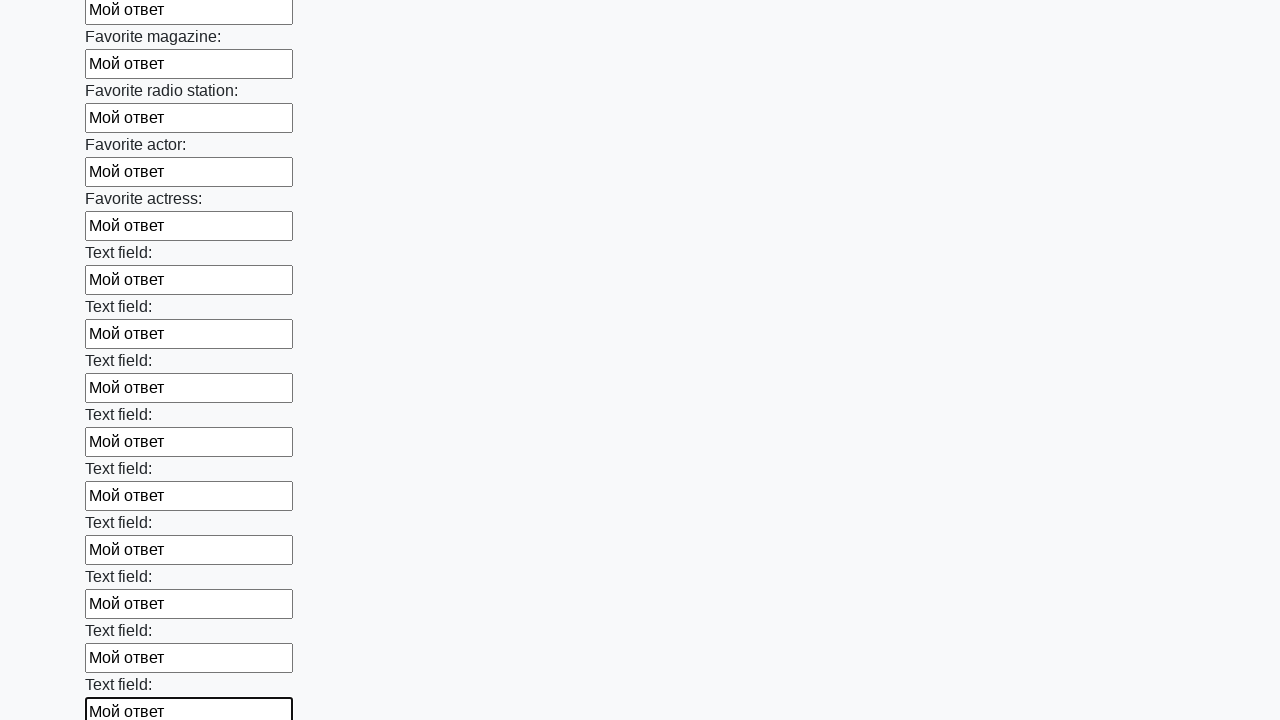

Filled input field with 'Мой ответ' on div.first_block input >> nth=35
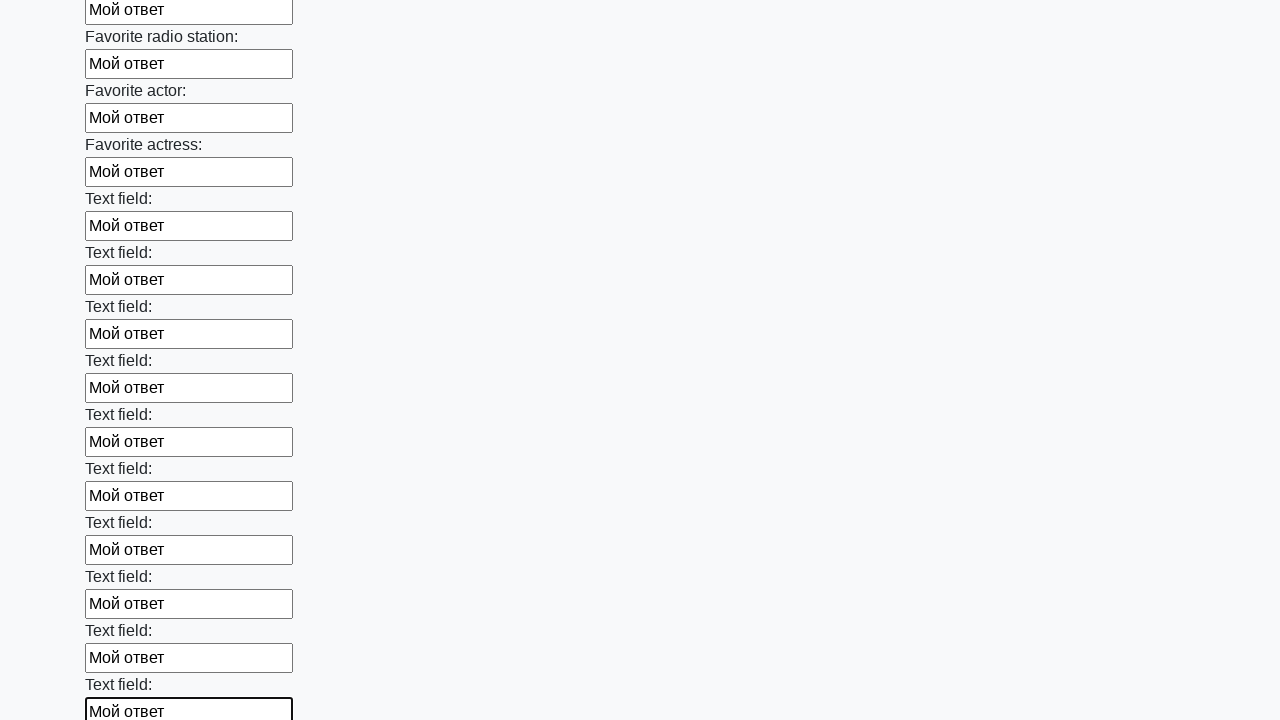

Filled input field with 'Мой ответ' on div.first_block input >> nth=36
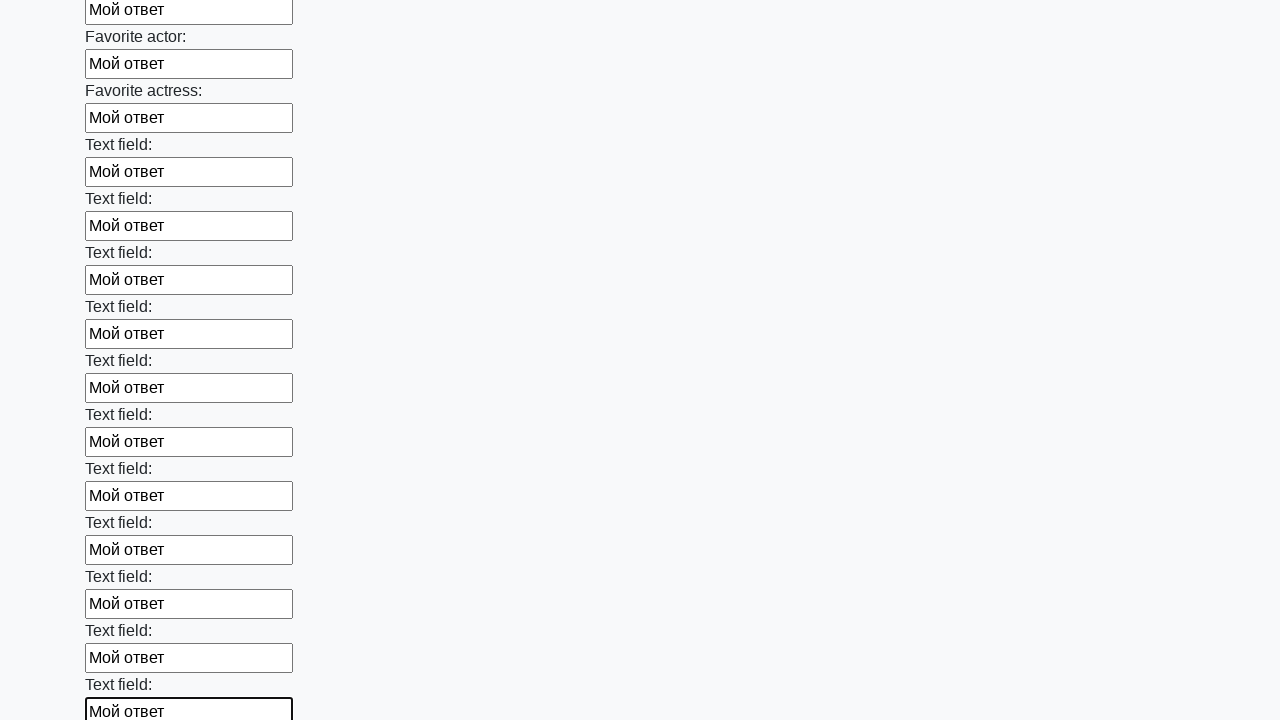

Filled input field with 'Мой ответ' on div.first_block input >> nth=37
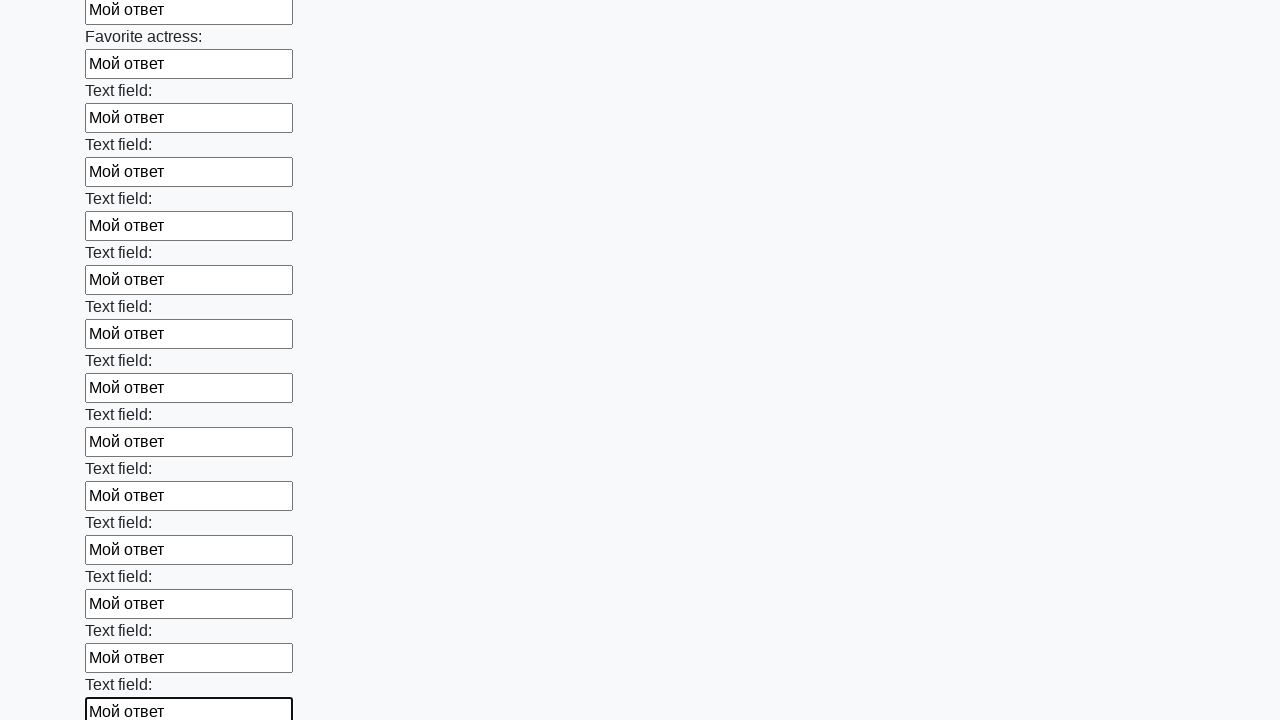

Filled input field with 'Мой ответ' on div.first_block input >> nth=38
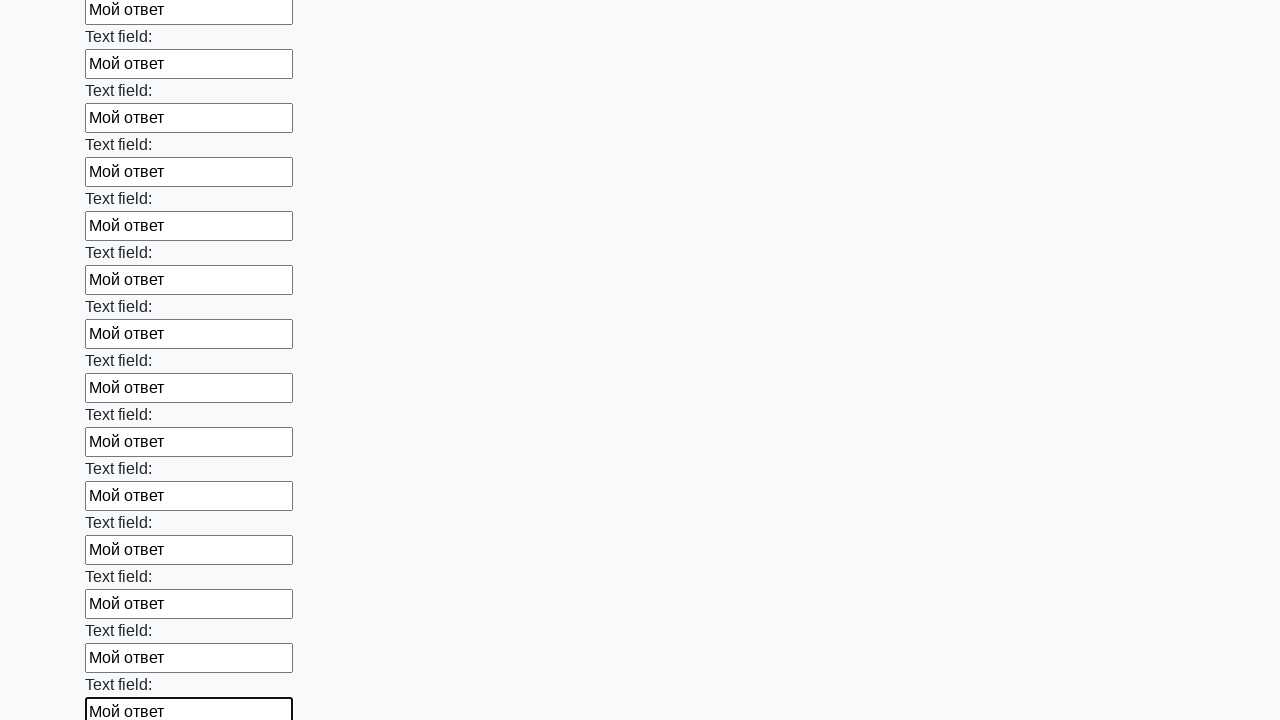

Filled input field with 'Мой ответ' on div.first_block input >> nth=39
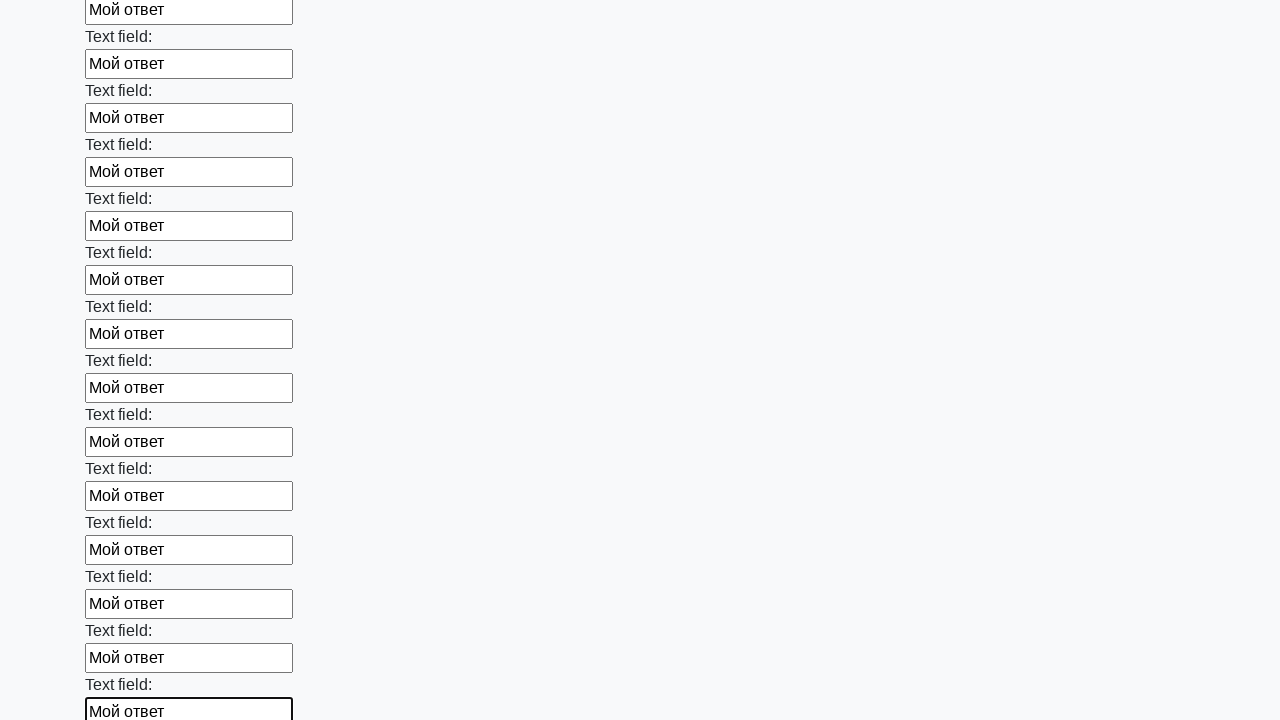

Filled input field with 'Мой ответ' on div.first_block input >> nth=40
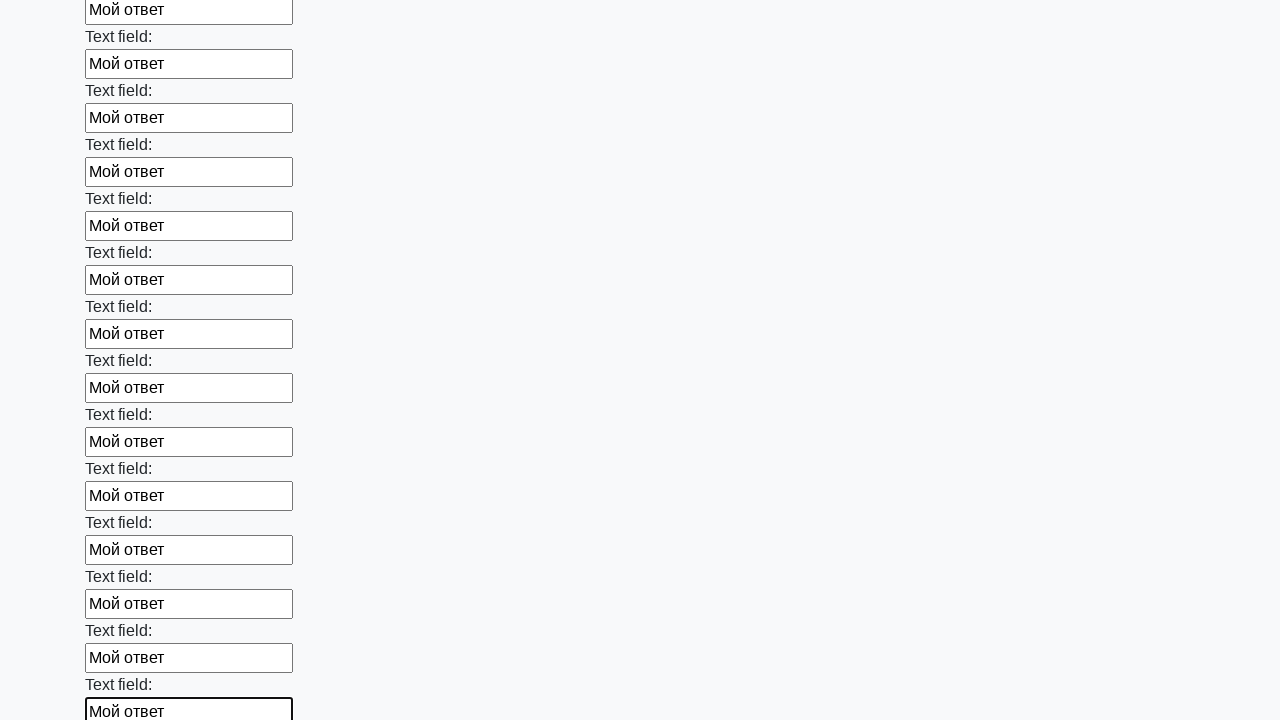

Filled input field with 'Мой ответ' on div.first_block input >> nth=41
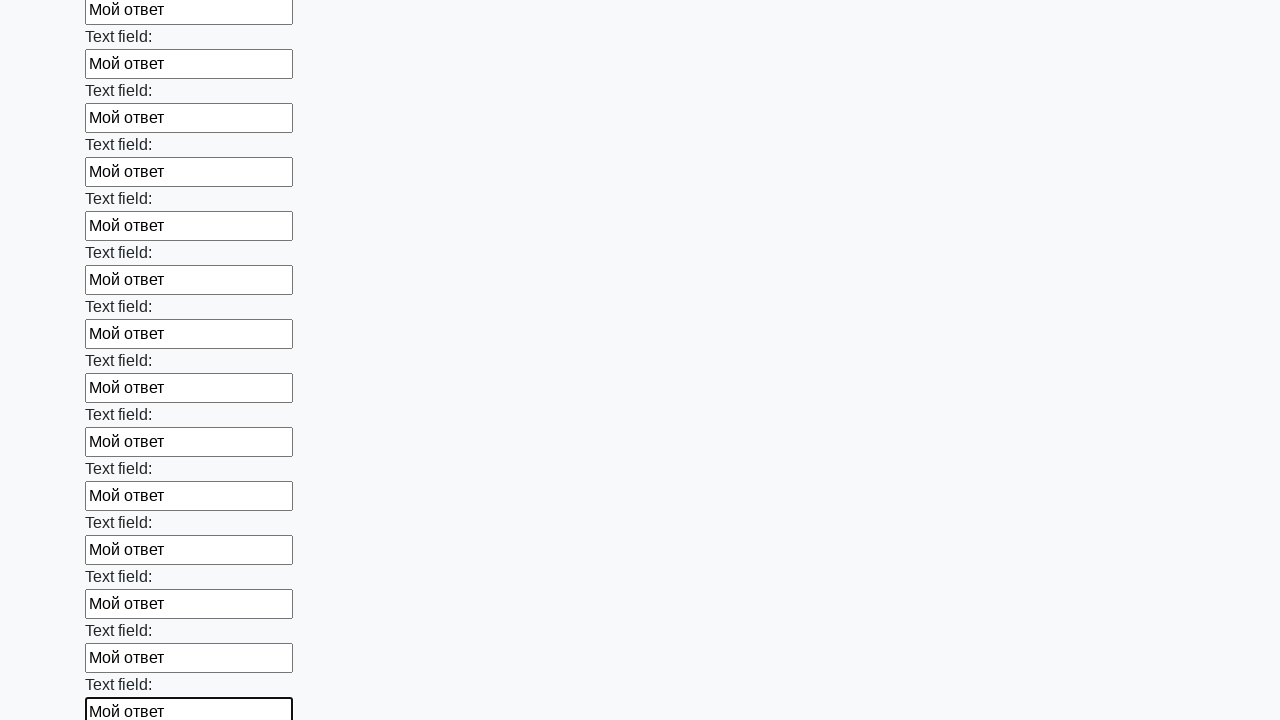

Filled input field with 'Мой ответ' on div.first_block input >> nth=42
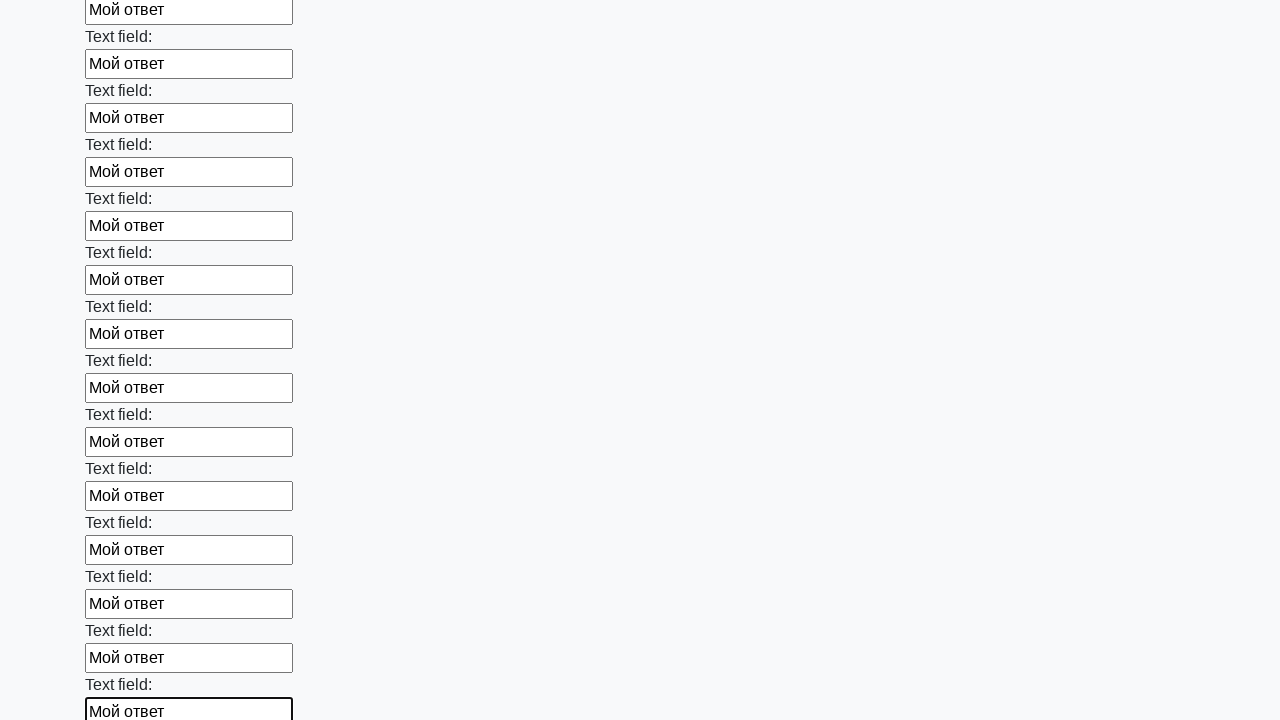

Filled input field with 'Мой ответ' on div.first_block input >> nth=43
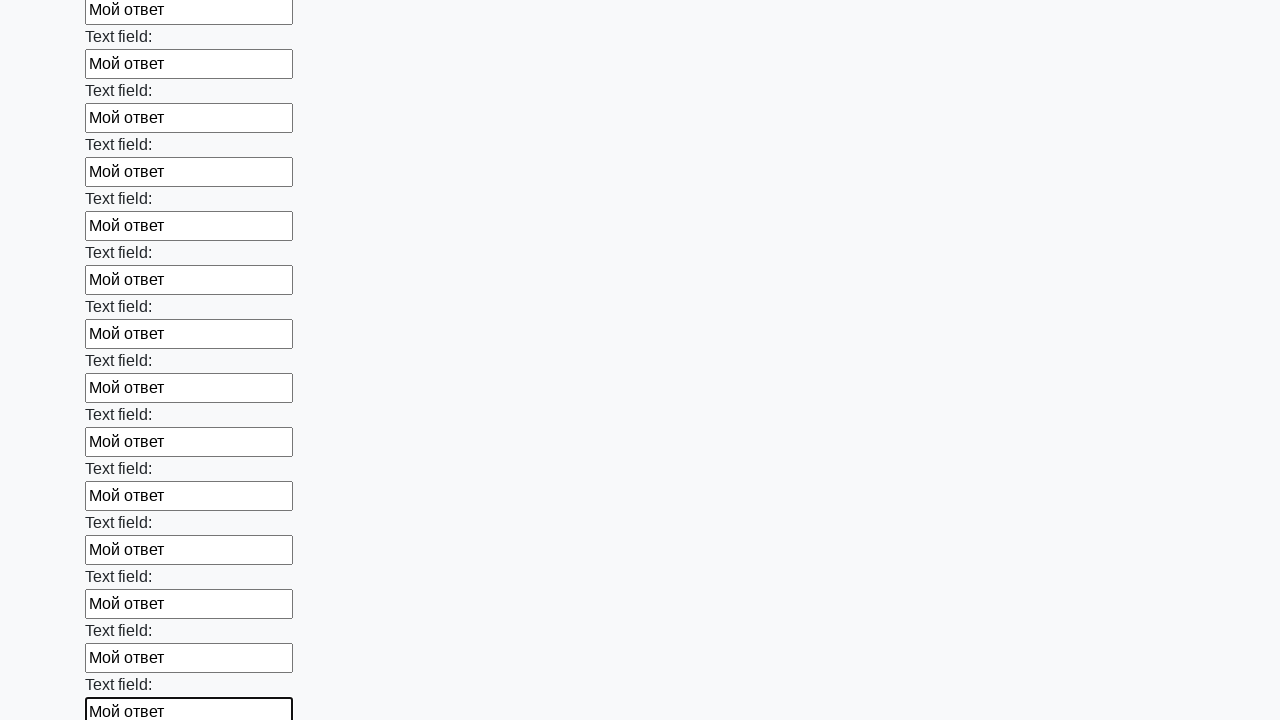

Filled input field with 'Мой ответ' on div.first_block input >> nth=44
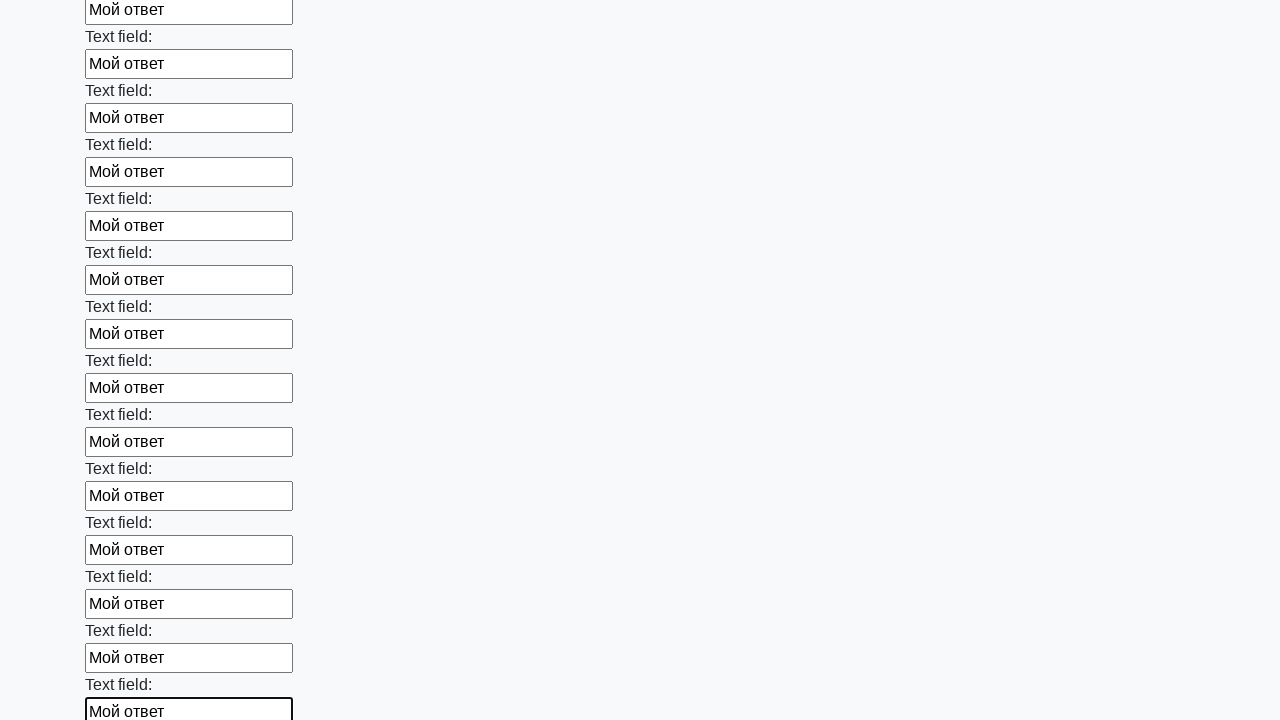

Filled input field with 'Мой ответ' on div.first_block input >> nth=45
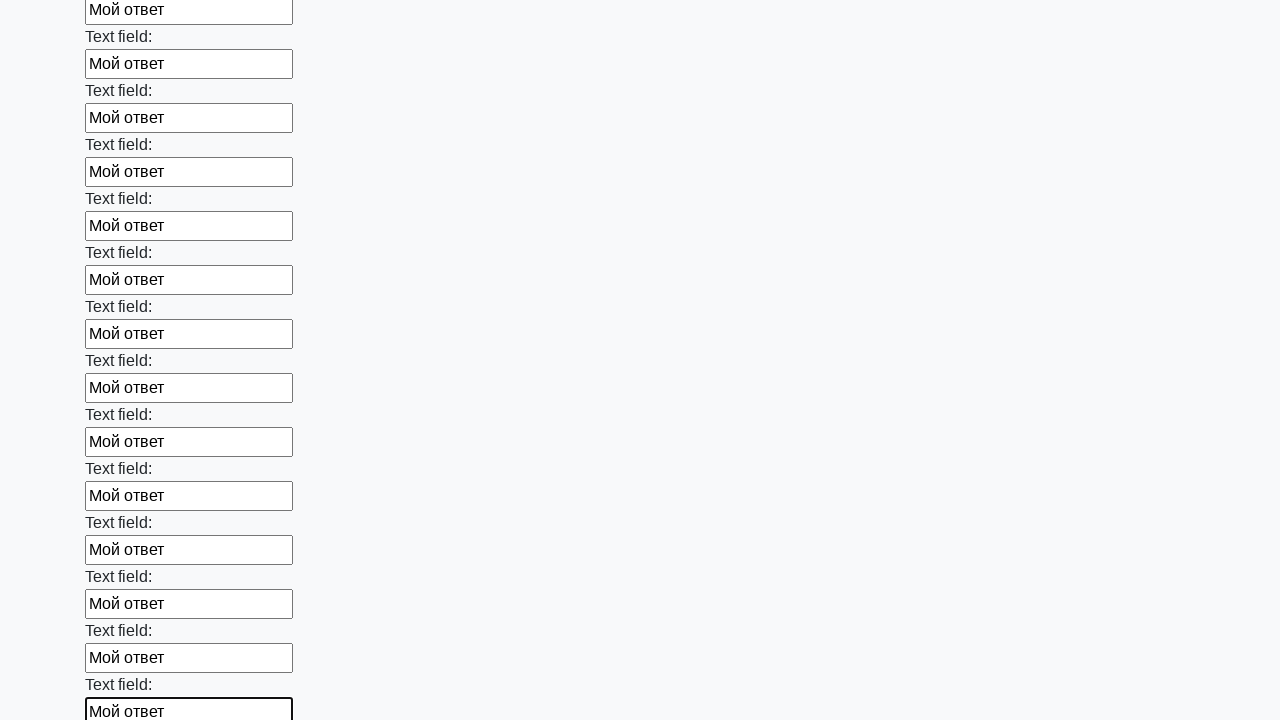

Filled input field with 'Мой ответ' on div.first_block input >> nth=46
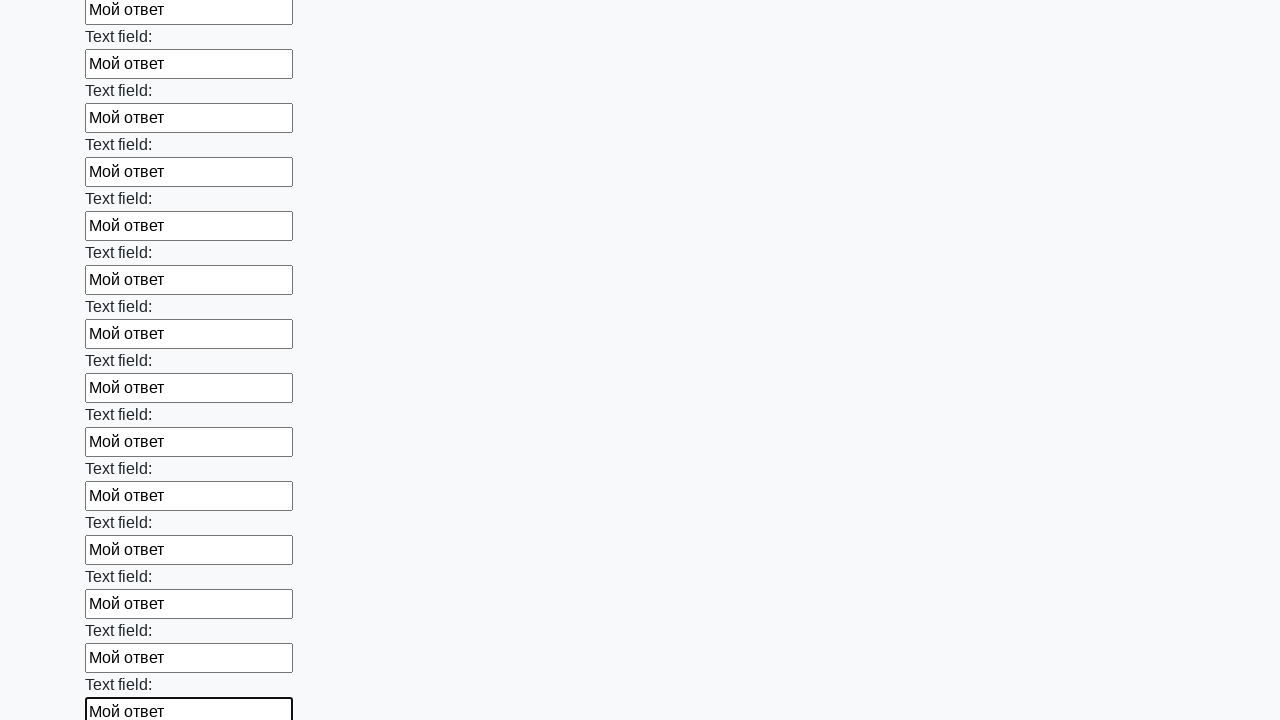

Filled input field with 'Мой ответ' on div.first_block input >> nth=47
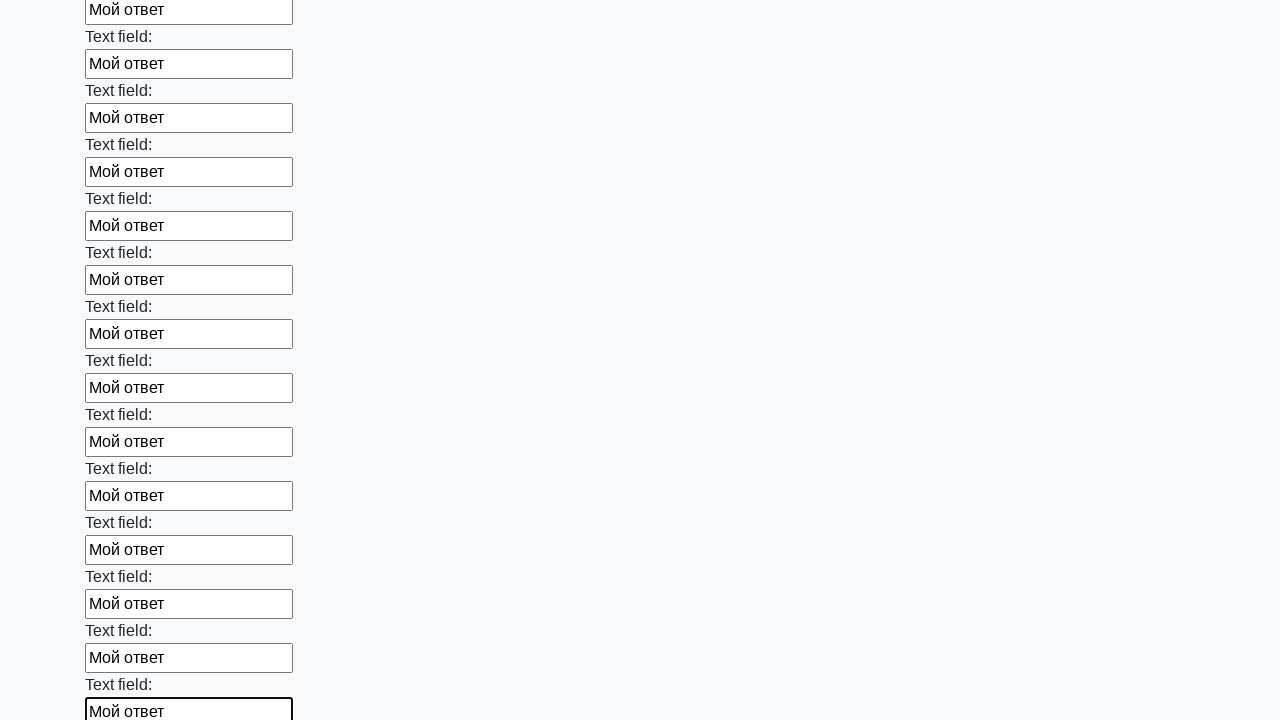

Filled input field with 'Мой ответ' on div.first_block input >> nth=48
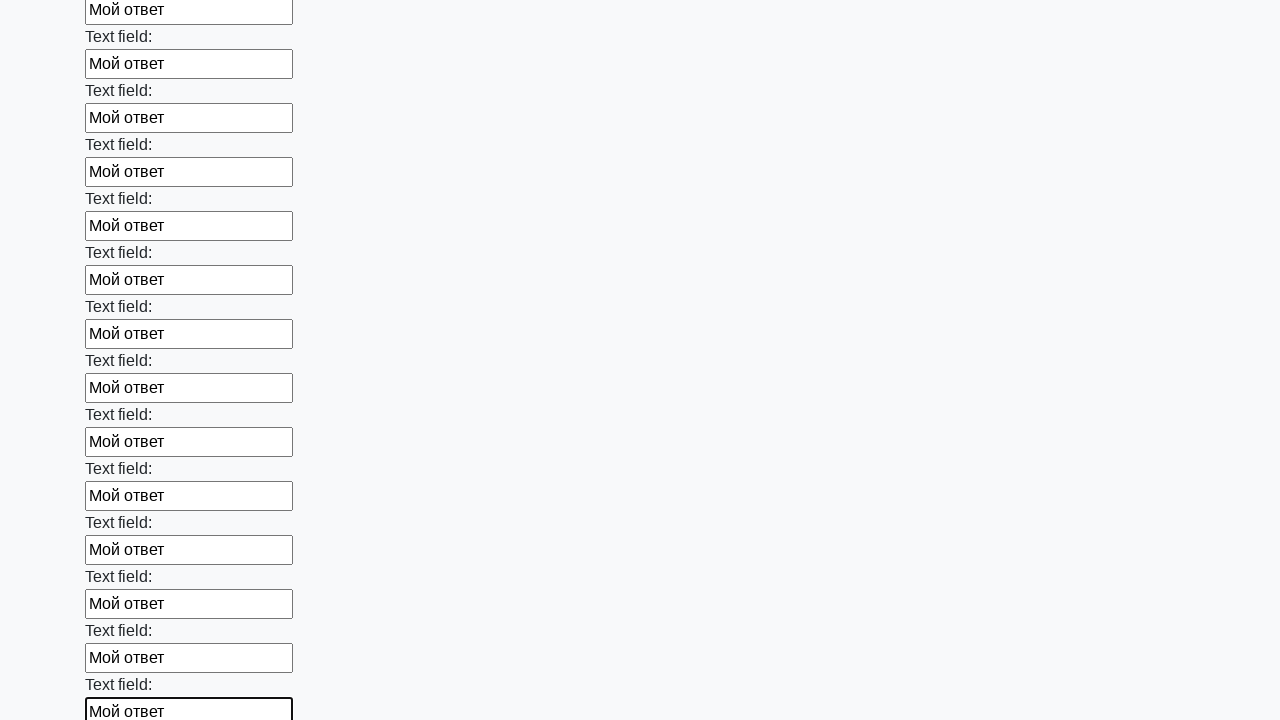

Filled input field with 'Мой ответ' on div.first_block input >> nth=49
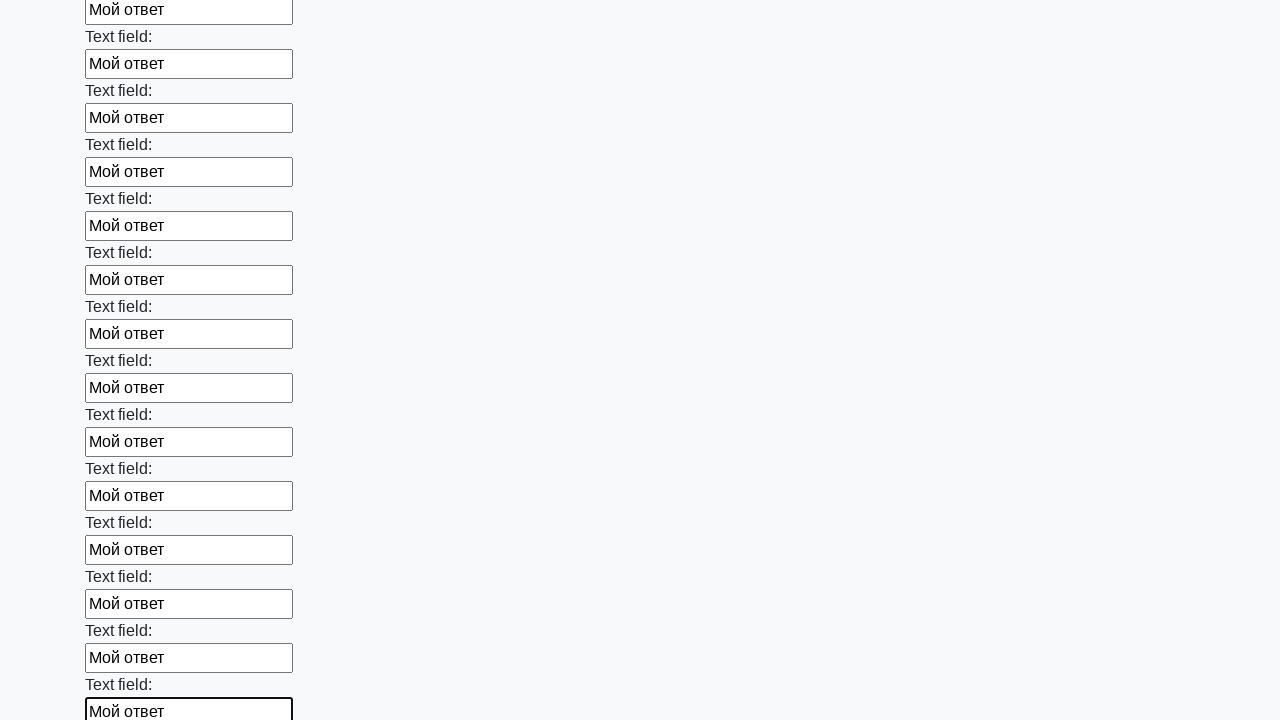

Filled input field with 'Мой ответ' on div.first_block input >> nth=50
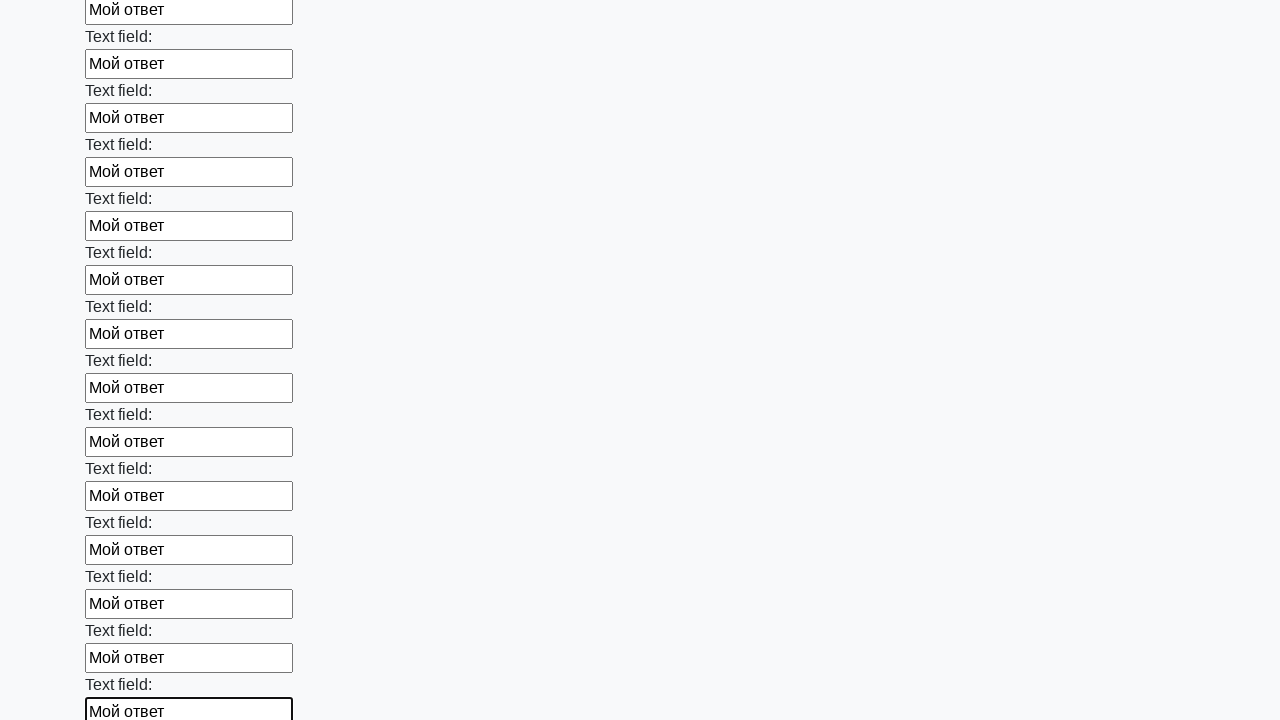

Filled input field with 'Мой ответ' on div.first_block input >> nth=51
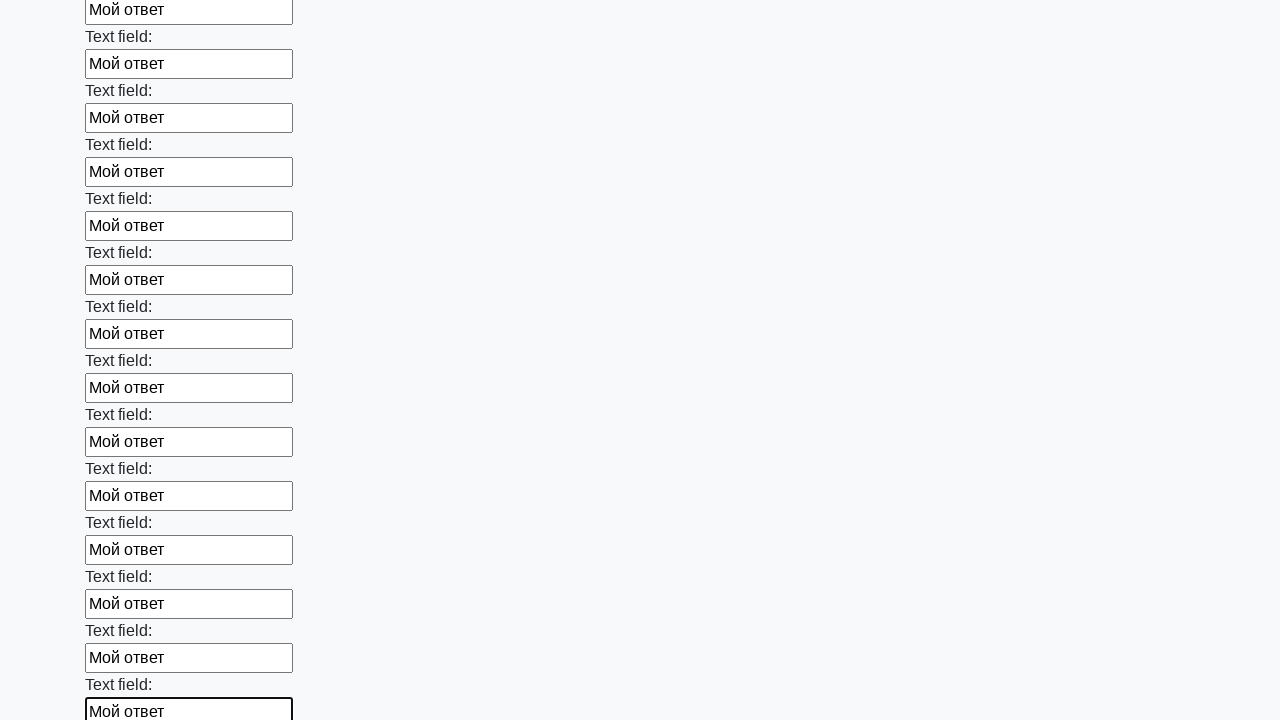

Filled input field with 'Мой ответ' on div.first_block input >> nth=52
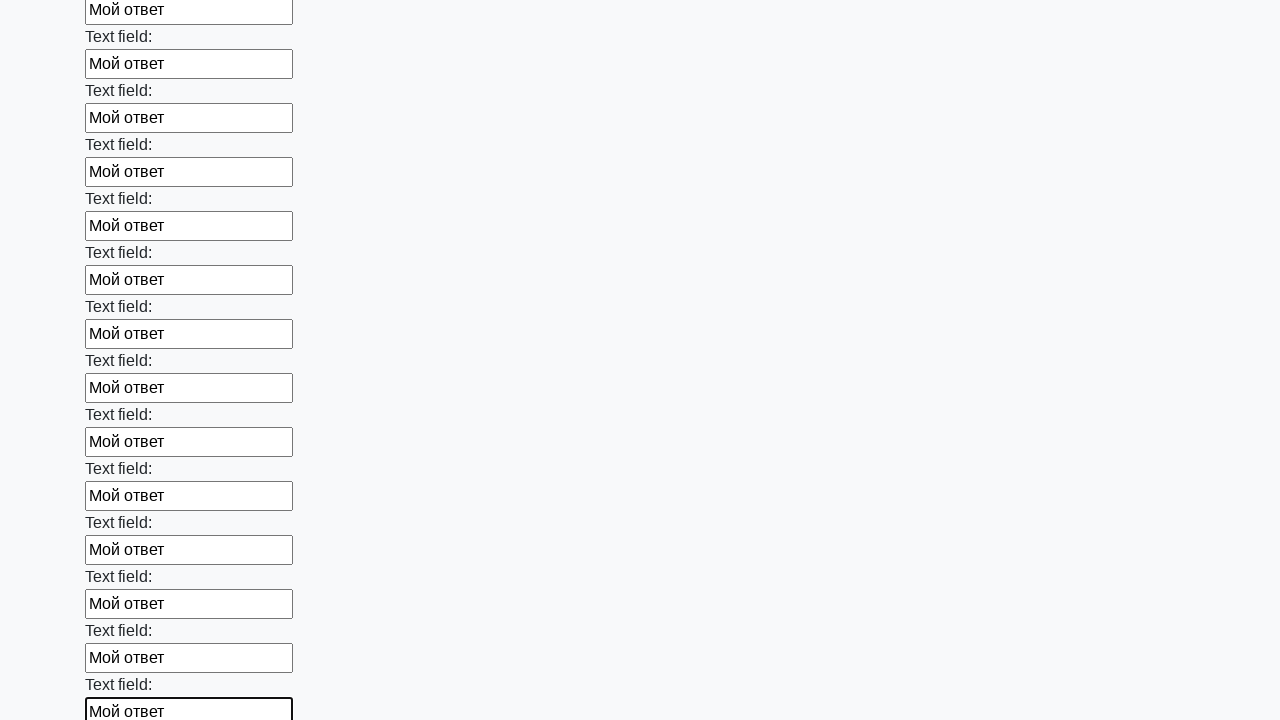

Filled input field with 'Мой ответ' on div.first_block input >> nth=53
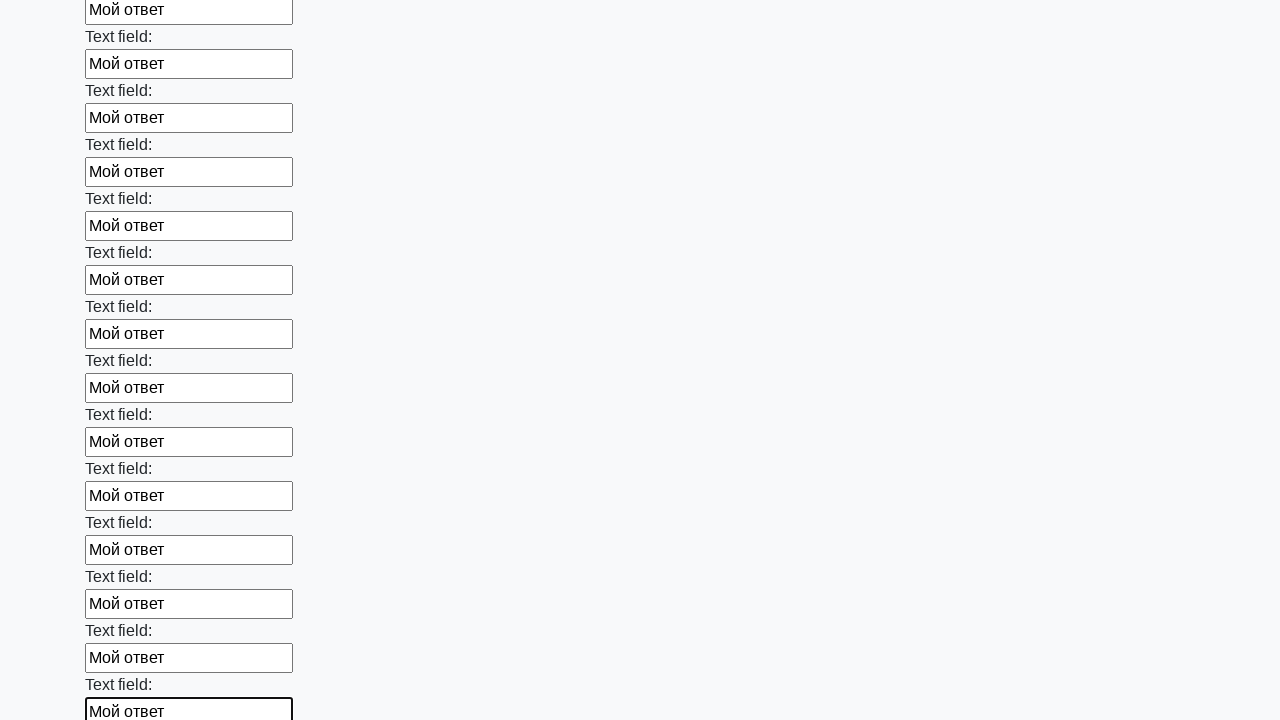

Filled input field with 'Мой ответ' on div.first_block input >> nth=54
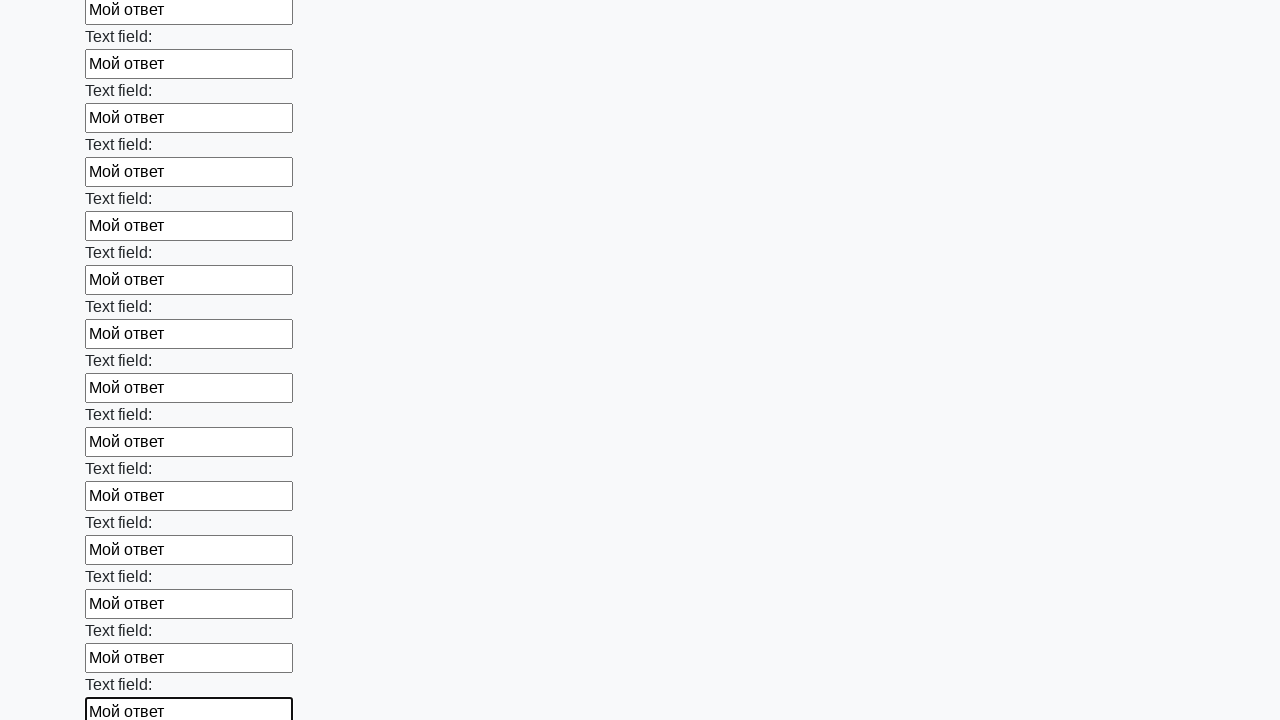

Filled input field with 'Мой ответ' on div.first_block input >> nth=55
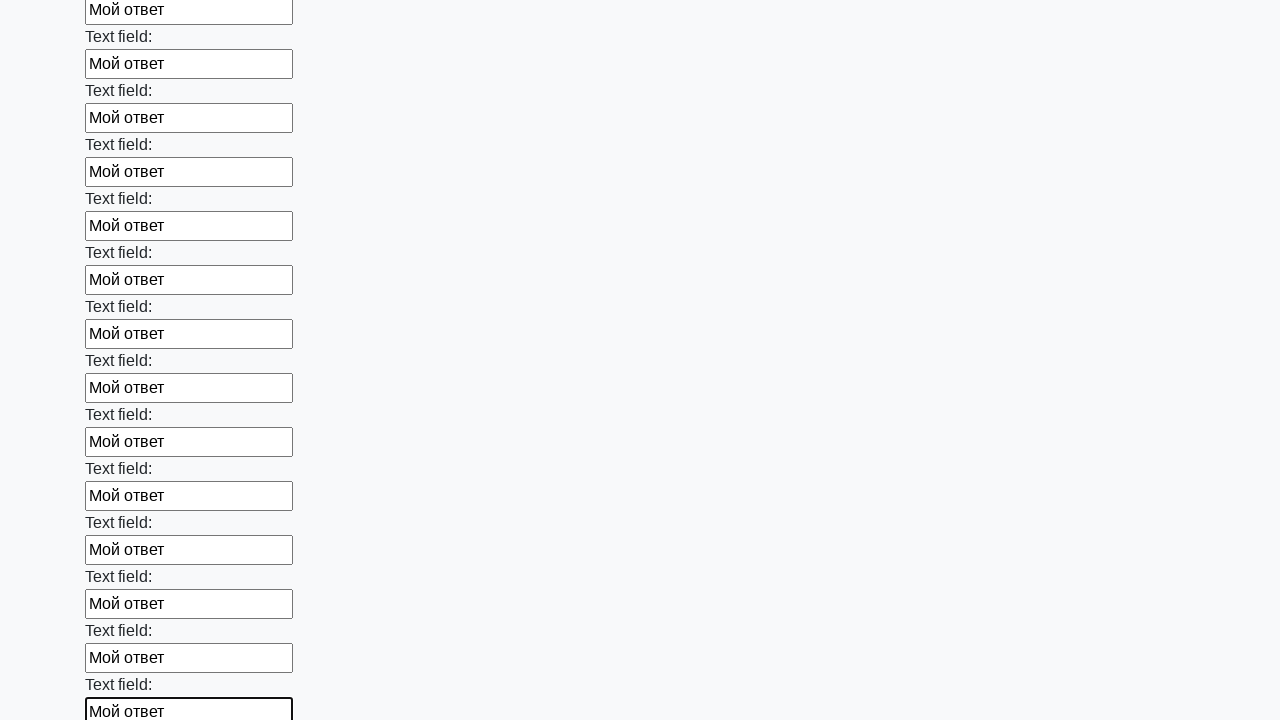

Filled input field with 'Мой ответ' on div.first_block input >> nth=56
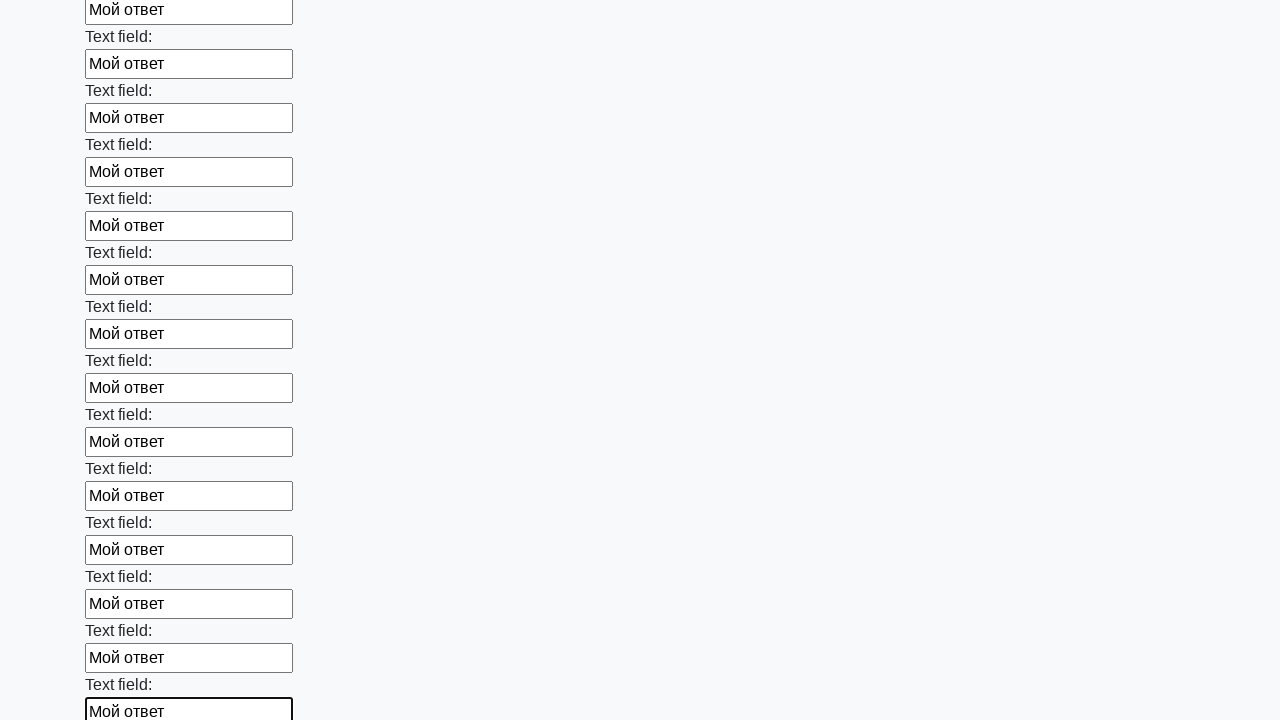

Filled input field with 'Мой ответ' on div.first_block input >> nth=57
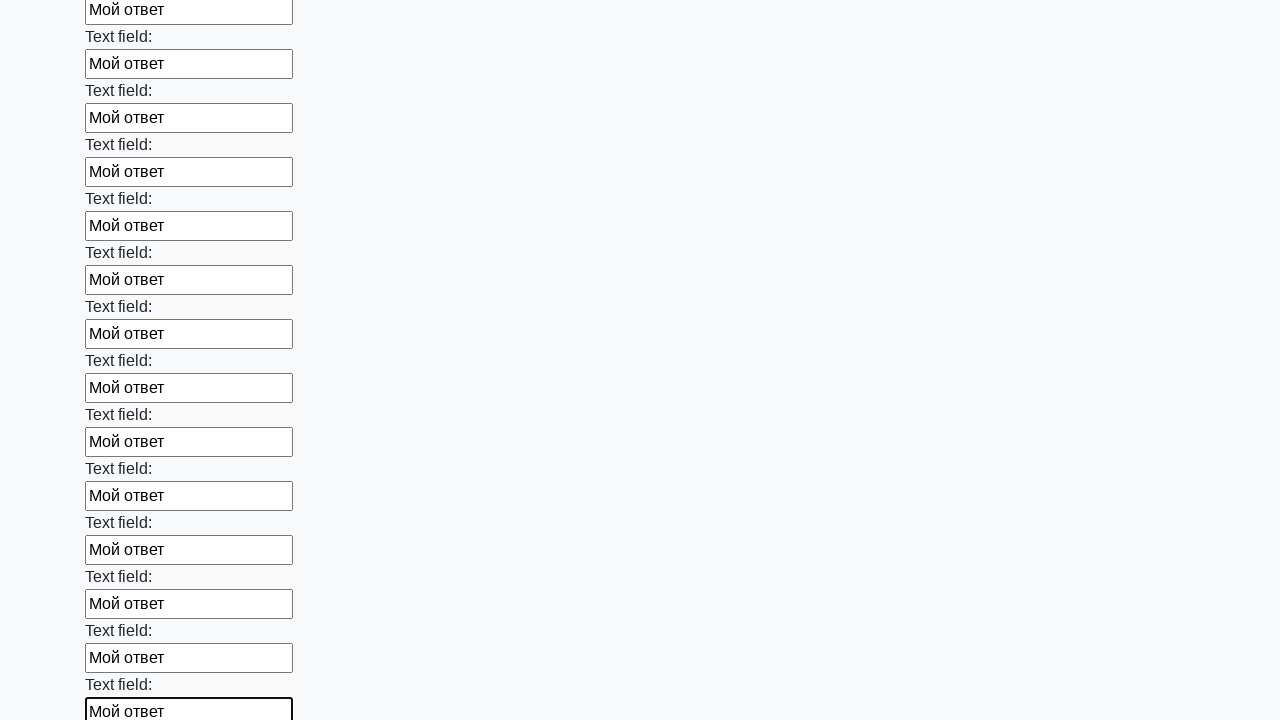

Filled input field with 'Мой ответ' on div.first_block input >> nth=58
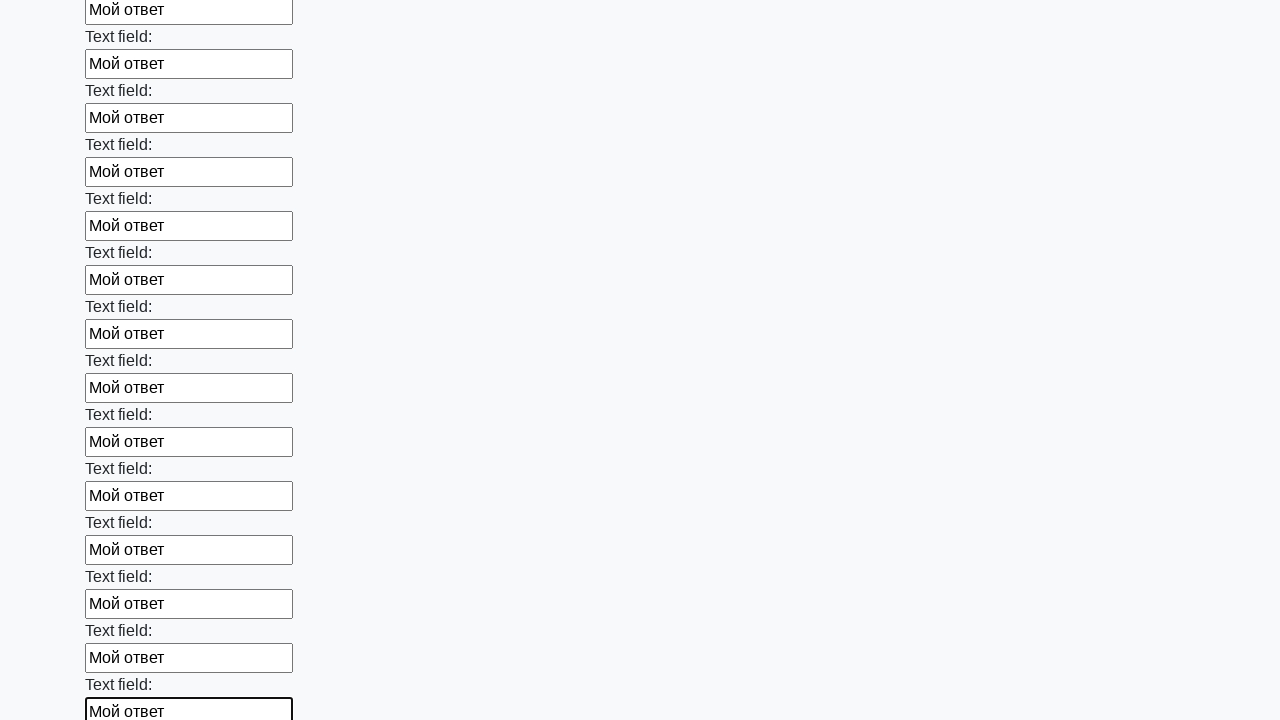

Filled input field with 'Мой ответ' on div.first_block input >> nth=59
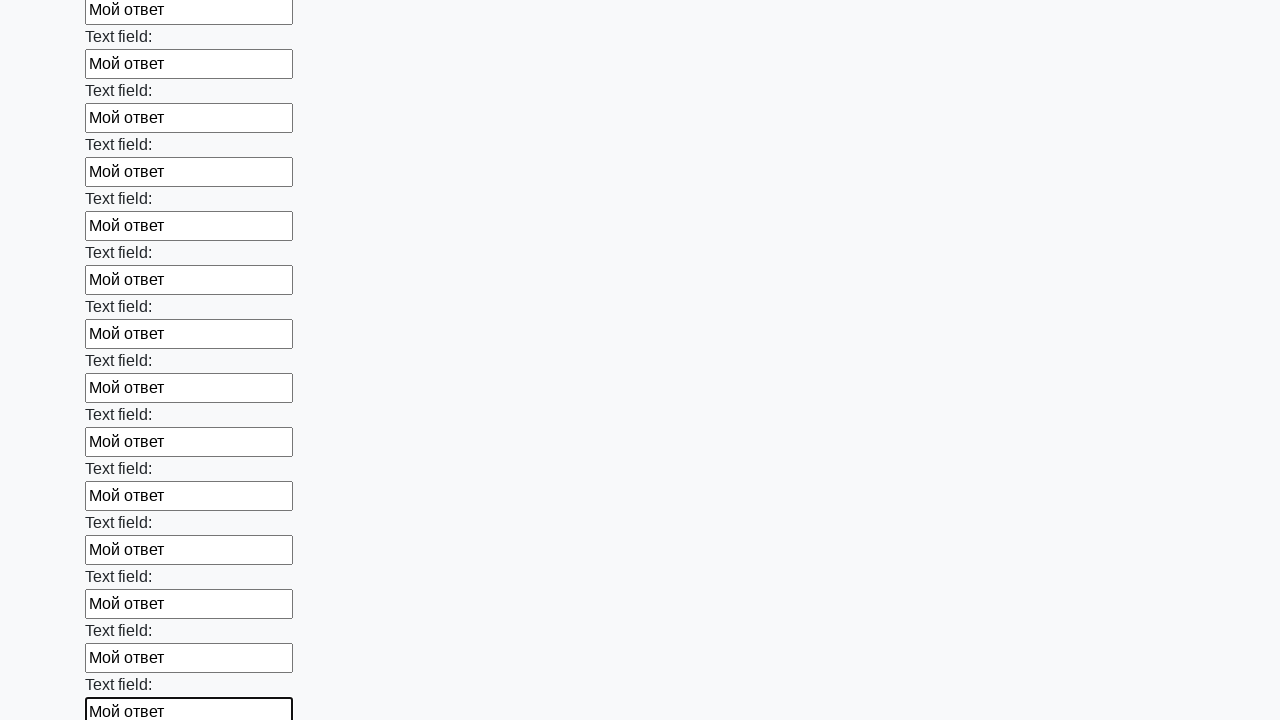

Filled input field with 'Мой ответ' on div.first_block input >> nth=60
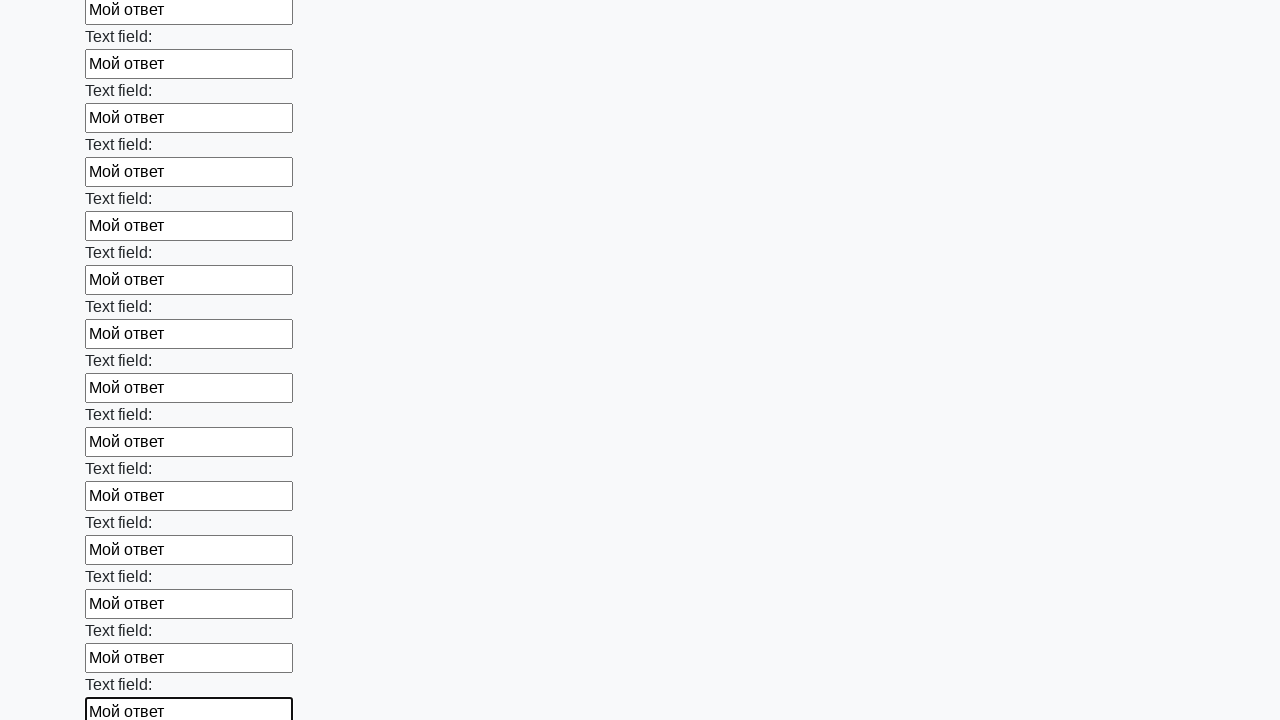

Filled input field with 'Мой ответ' on div.first_block input >> nth=61
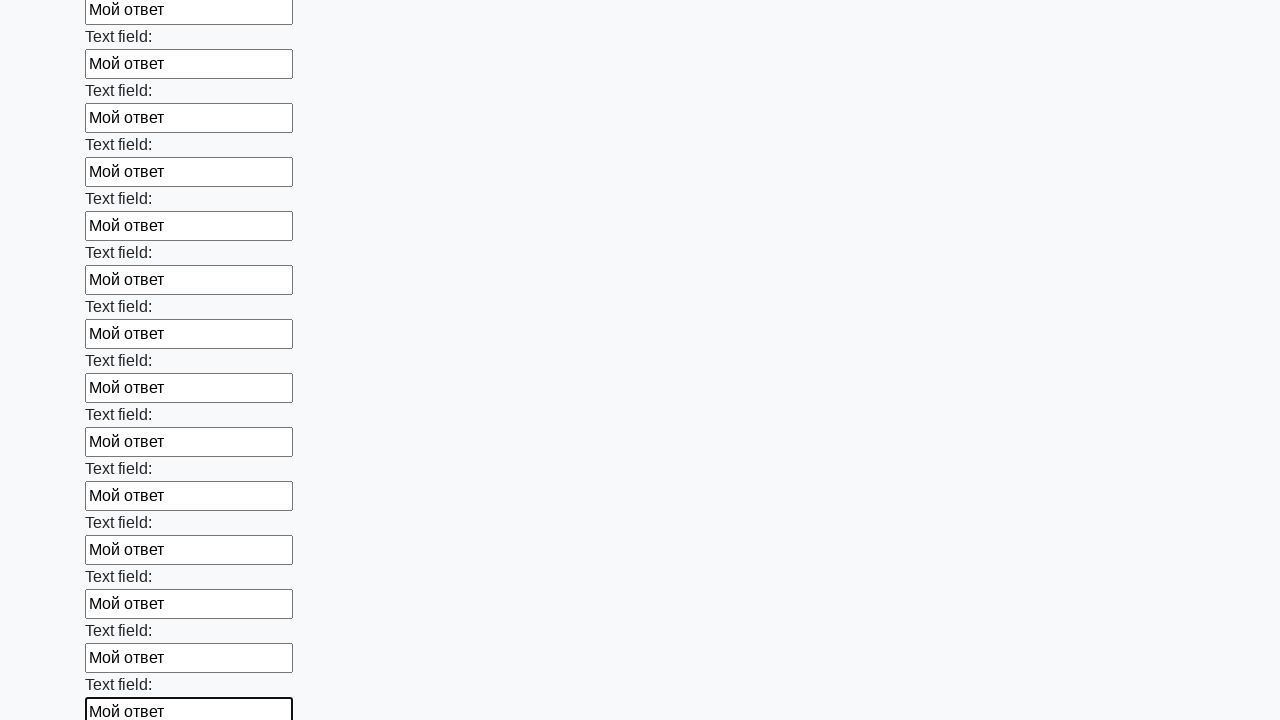

Filled input field with 'Мой ответ' on div.first_block input >> nth=62
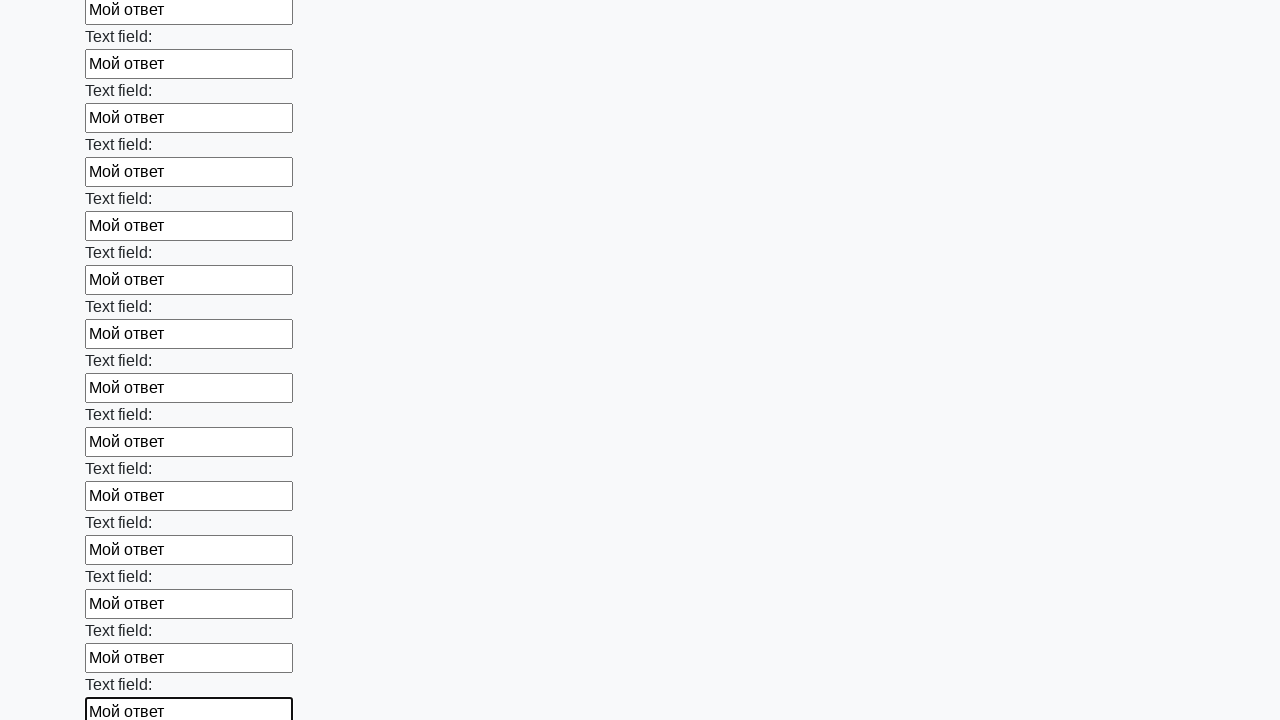

Filled input field with 'Мой ответ' on div.first_block input >> nth=63
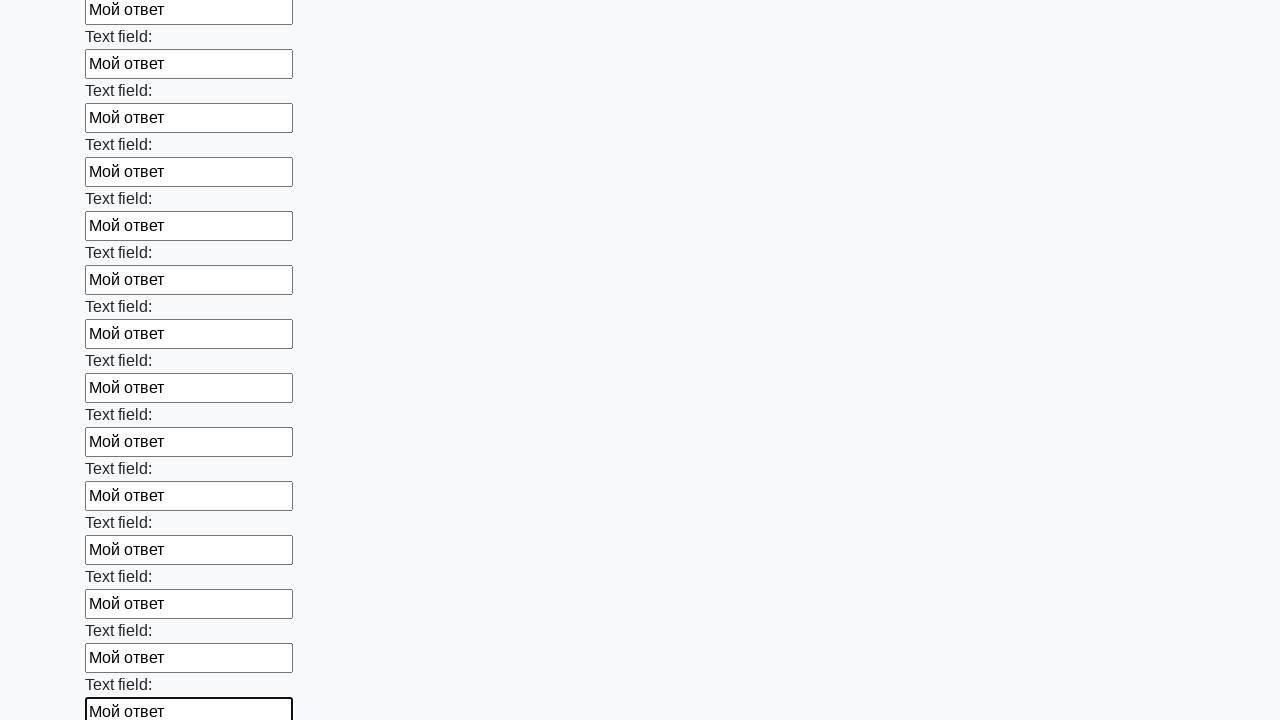

Filled input field with 'Мой ответ' on div.first_block input >> nth=64
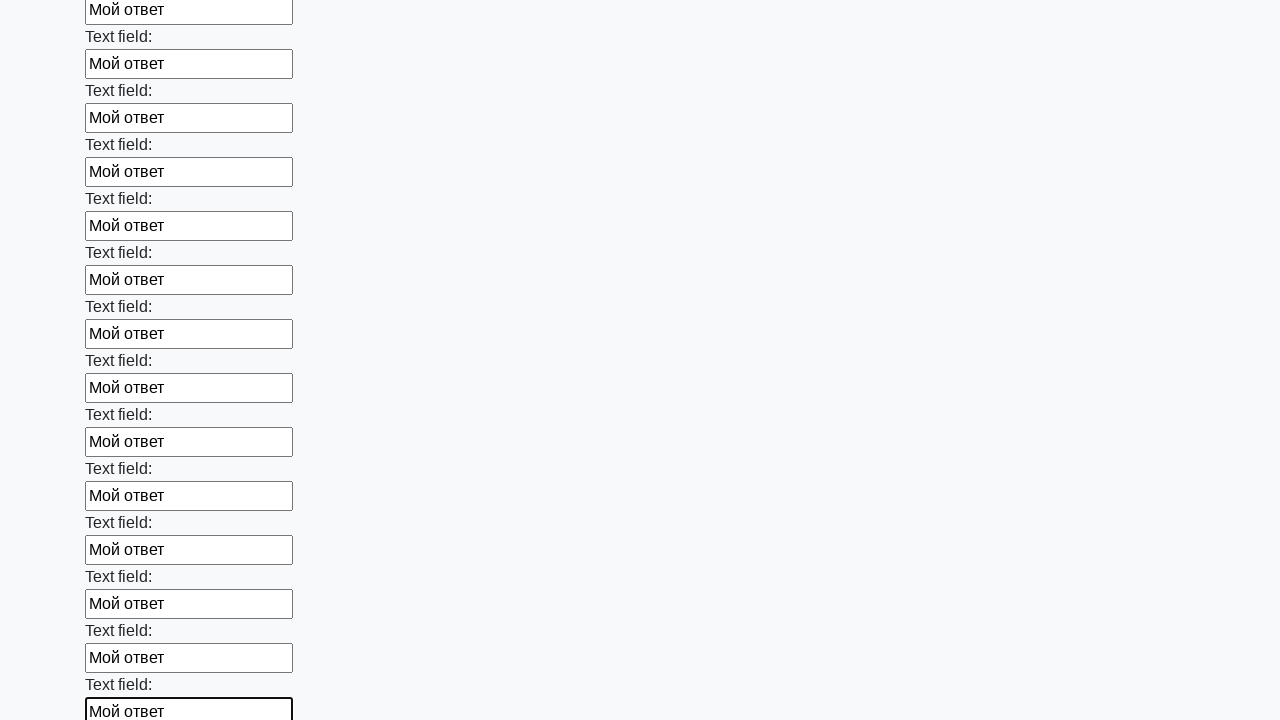

Filled input field with 'Мой ответ' on div.first_block input >> nth=65
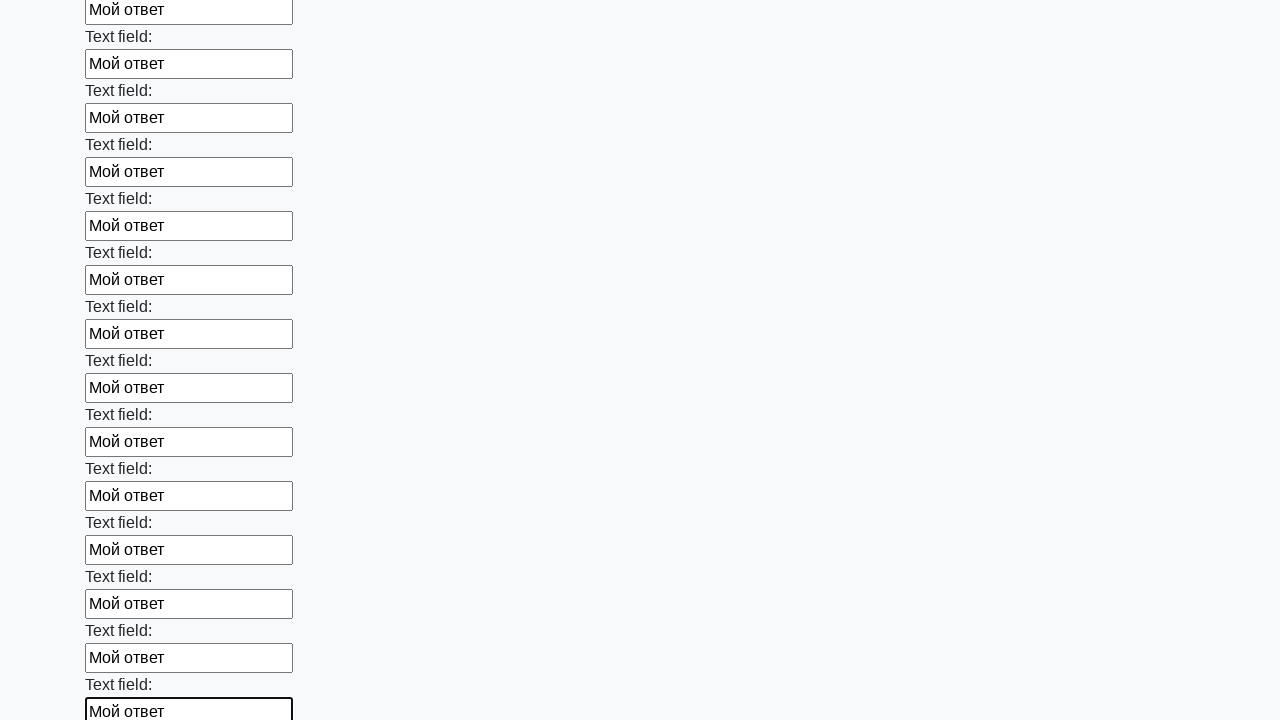

Filled input field with 'Мой ответ' on div.first_block input >> nth=66
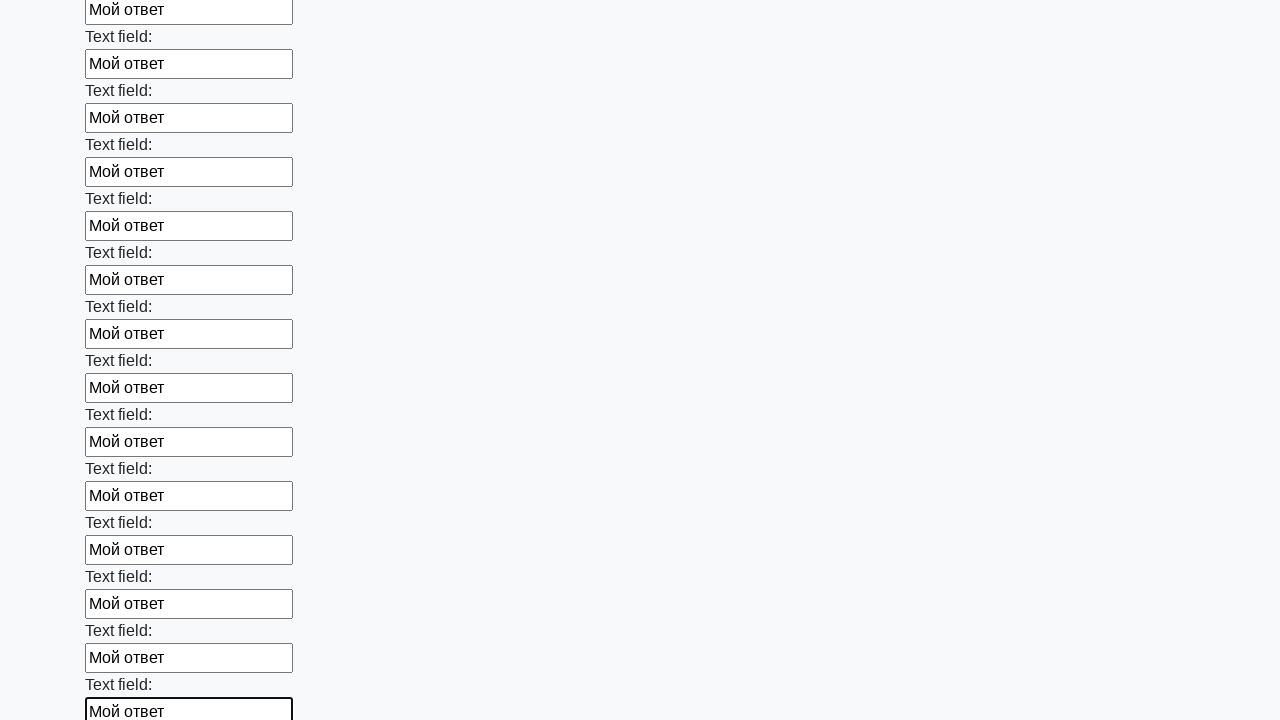

Filled input field with 'Мой ответ' on div.first_block input >> nth=67
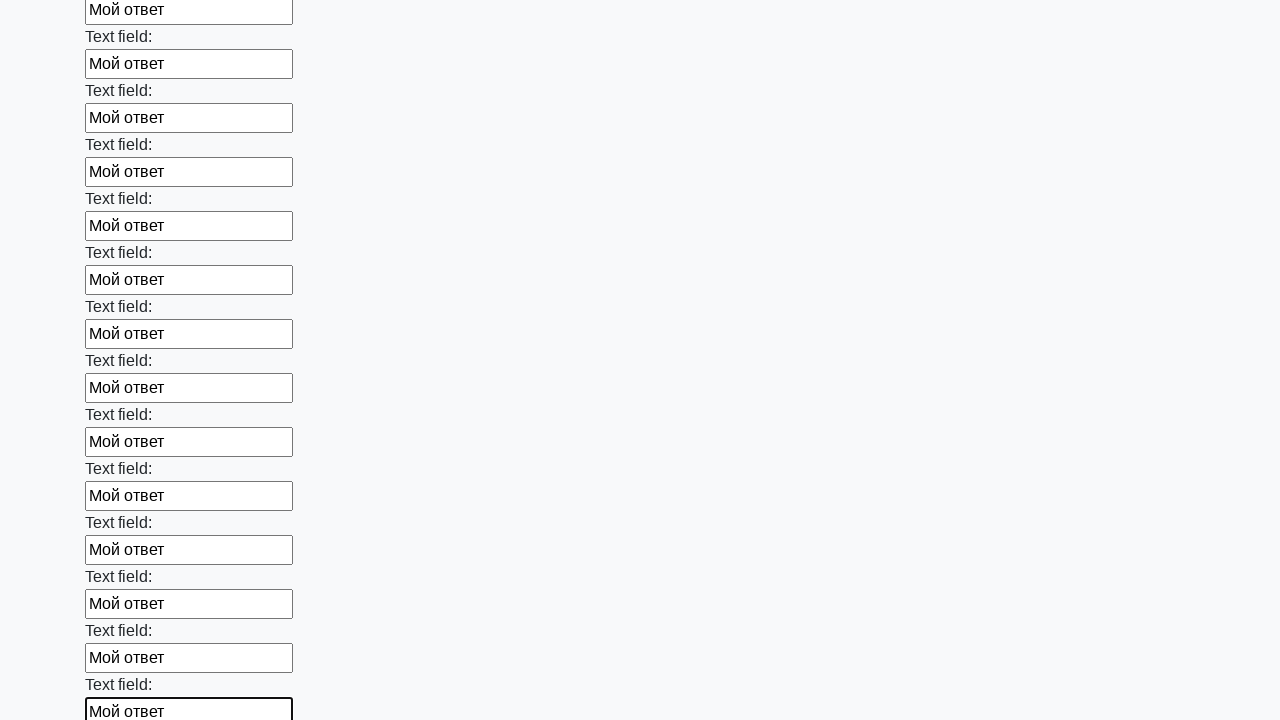

Filled input field with 'Мой ответ' on div.first_block input >> nth=68
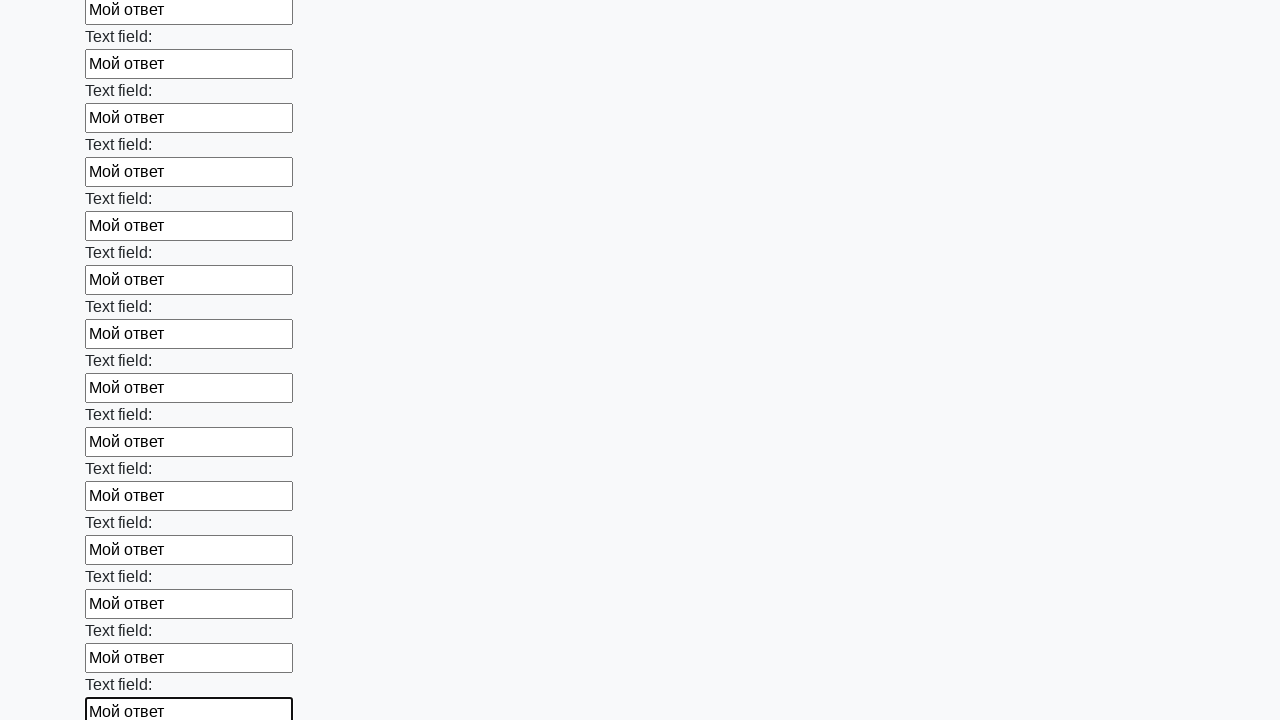

Filled input field with 'Мой ответ' on div.first_block input >> nth=69
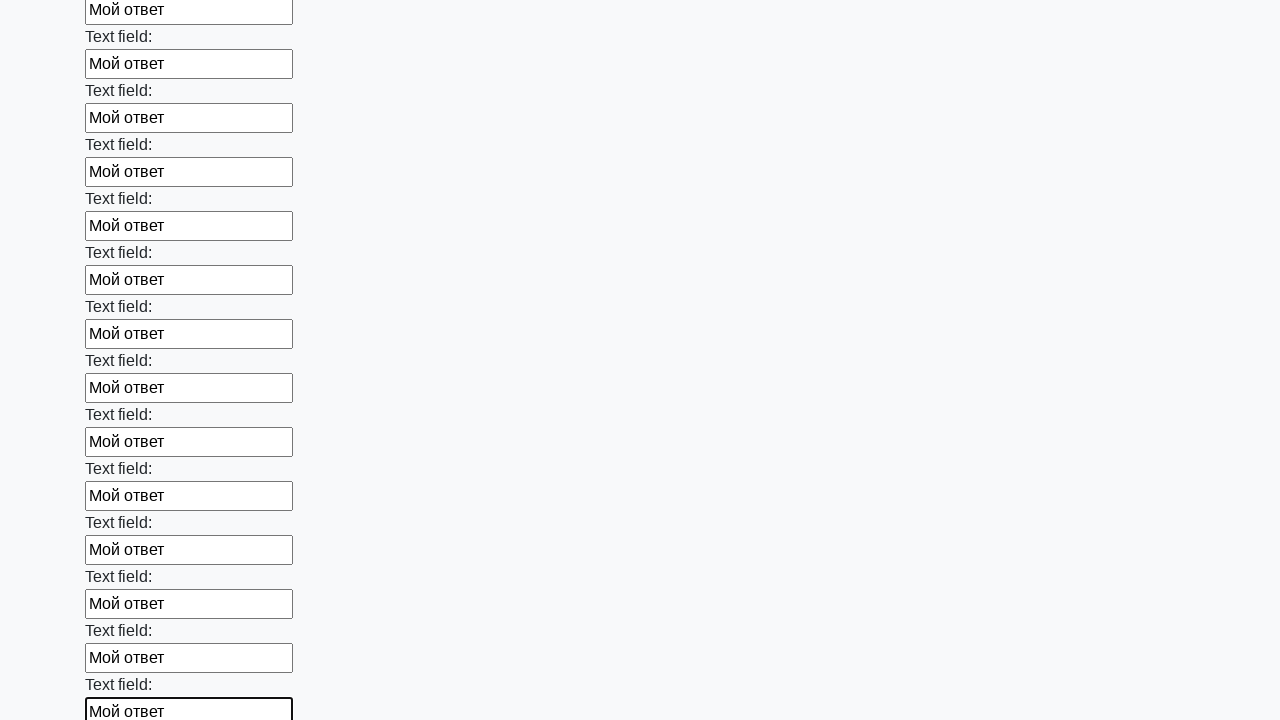

Filled input field with 'Мой ответ' on div.first_block input >> nth=70
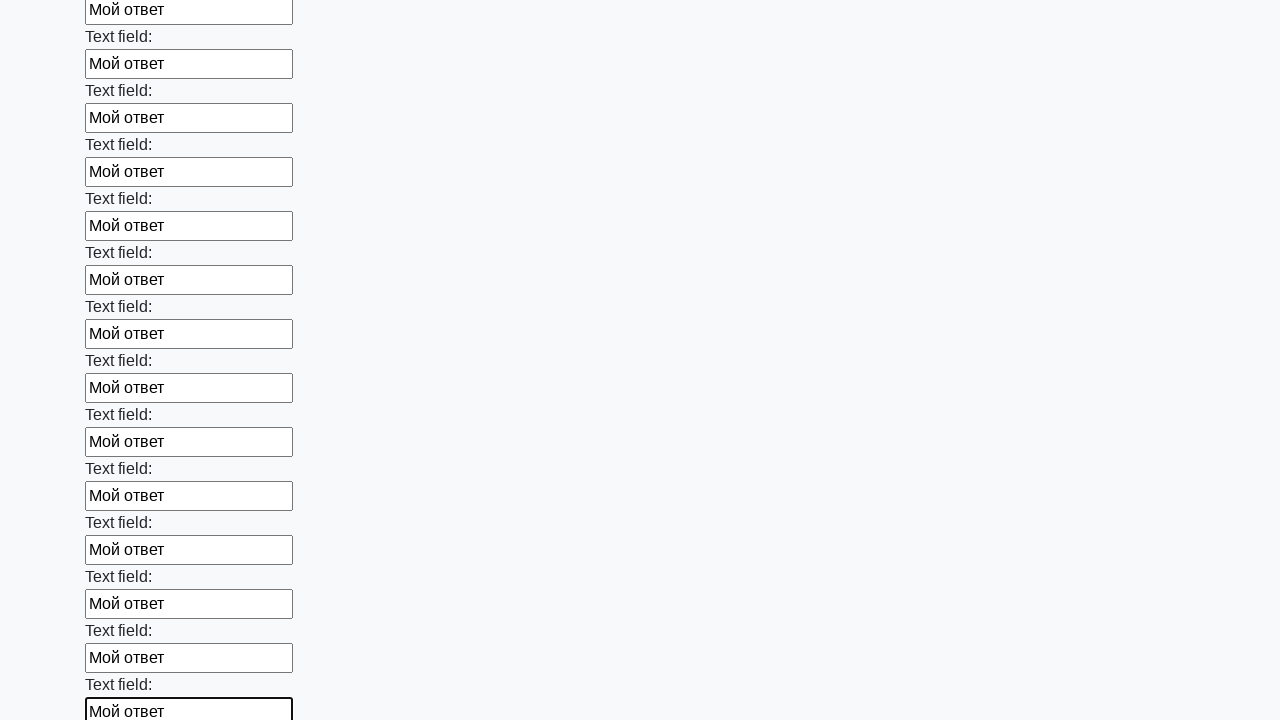

Filled input field with 'Мой ответ' on div.first_block input >> nth=71
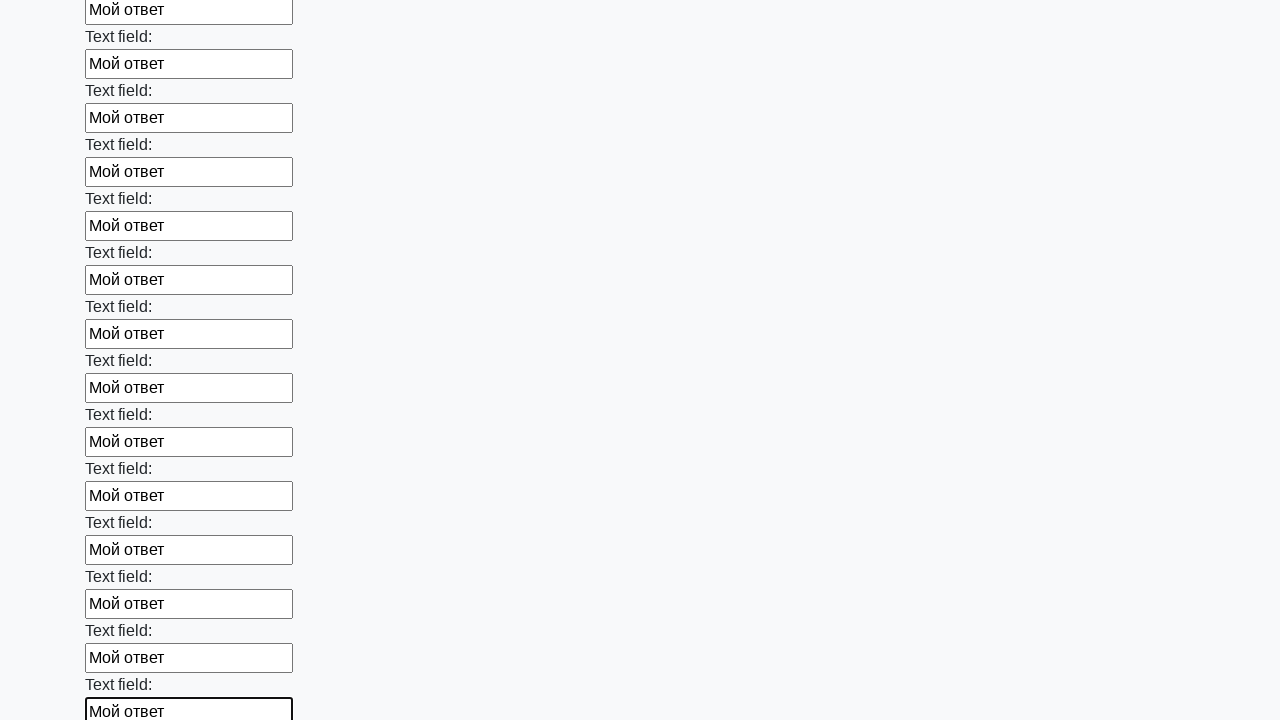

Filled input field with 'Мой ответ' on div.first_block input >> nth=72
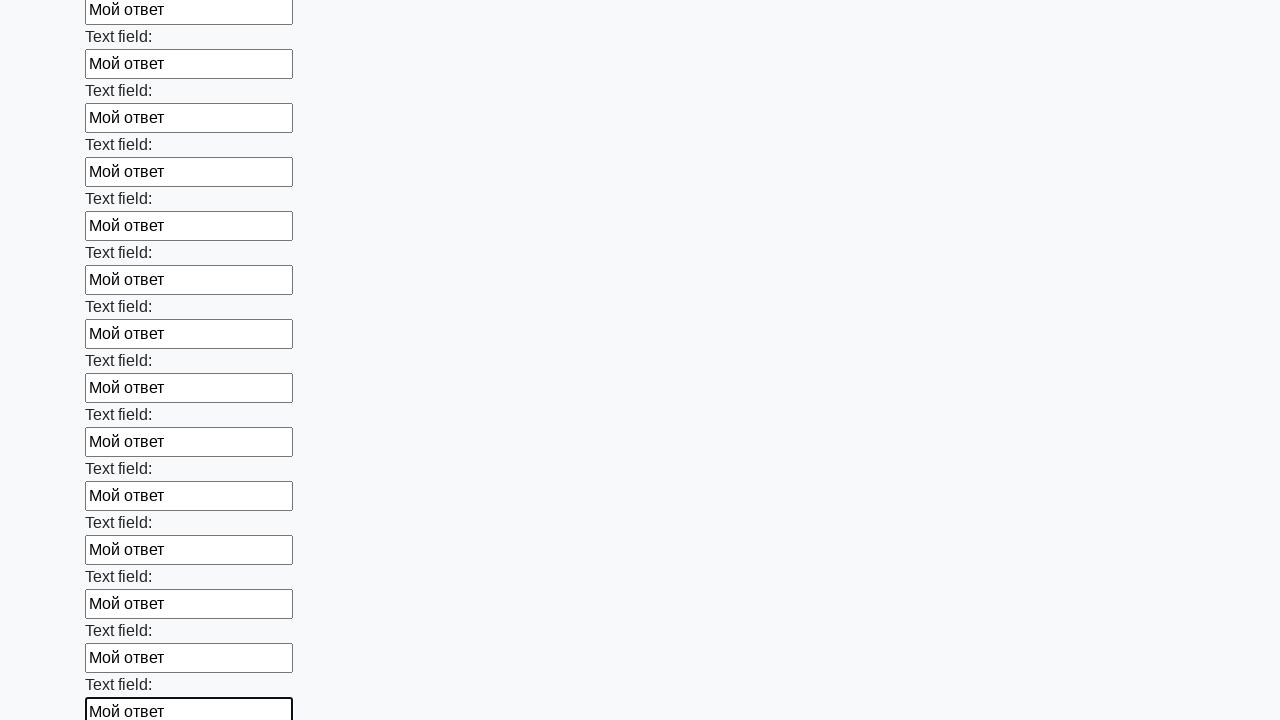

Filled input field with 'Мой ответ' on div.first_block input >> nth=73
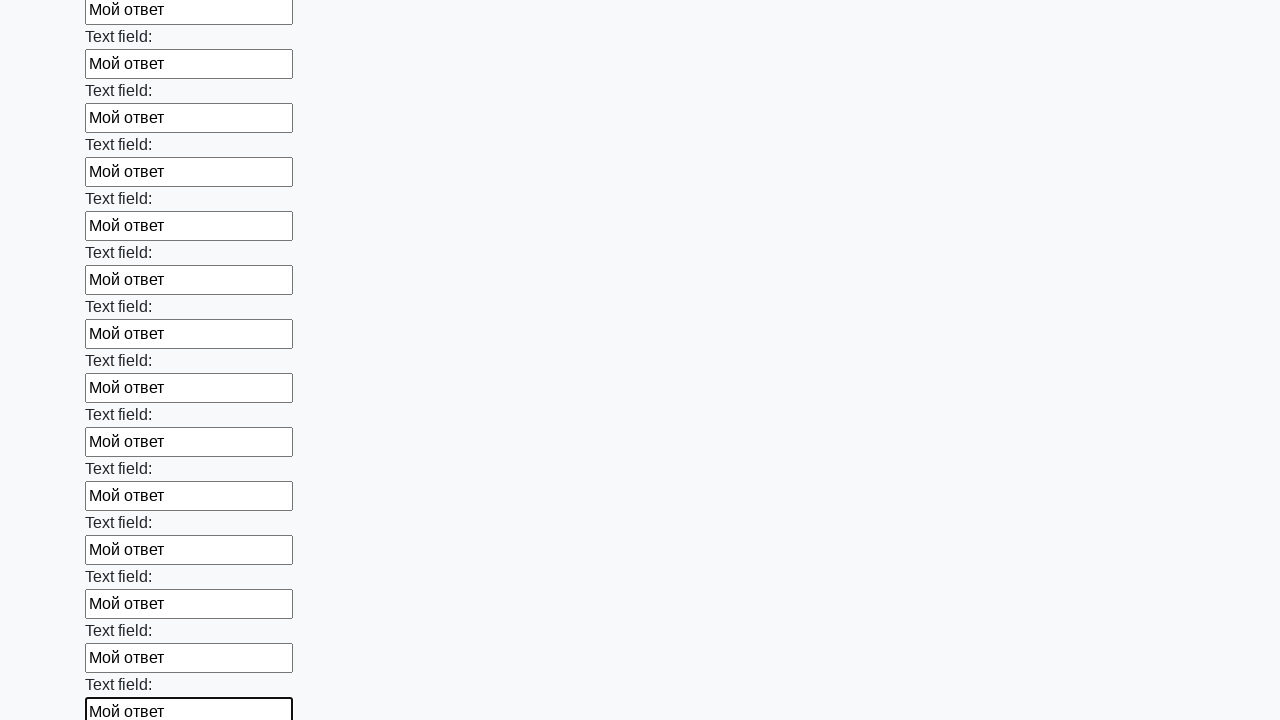

Filled input field with 'Мой ответ' on div.first_block input >> nth=74
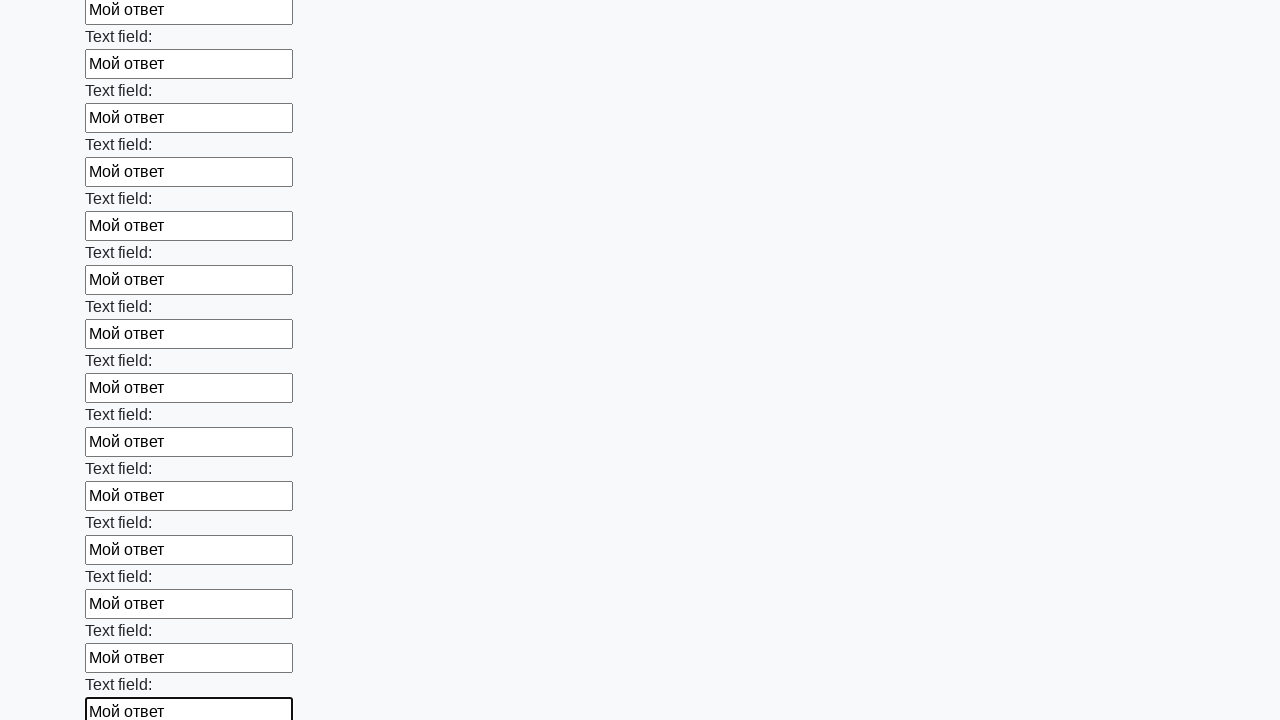

Filled input field with 'Мой ответ' on div.first_block input >> nth=75
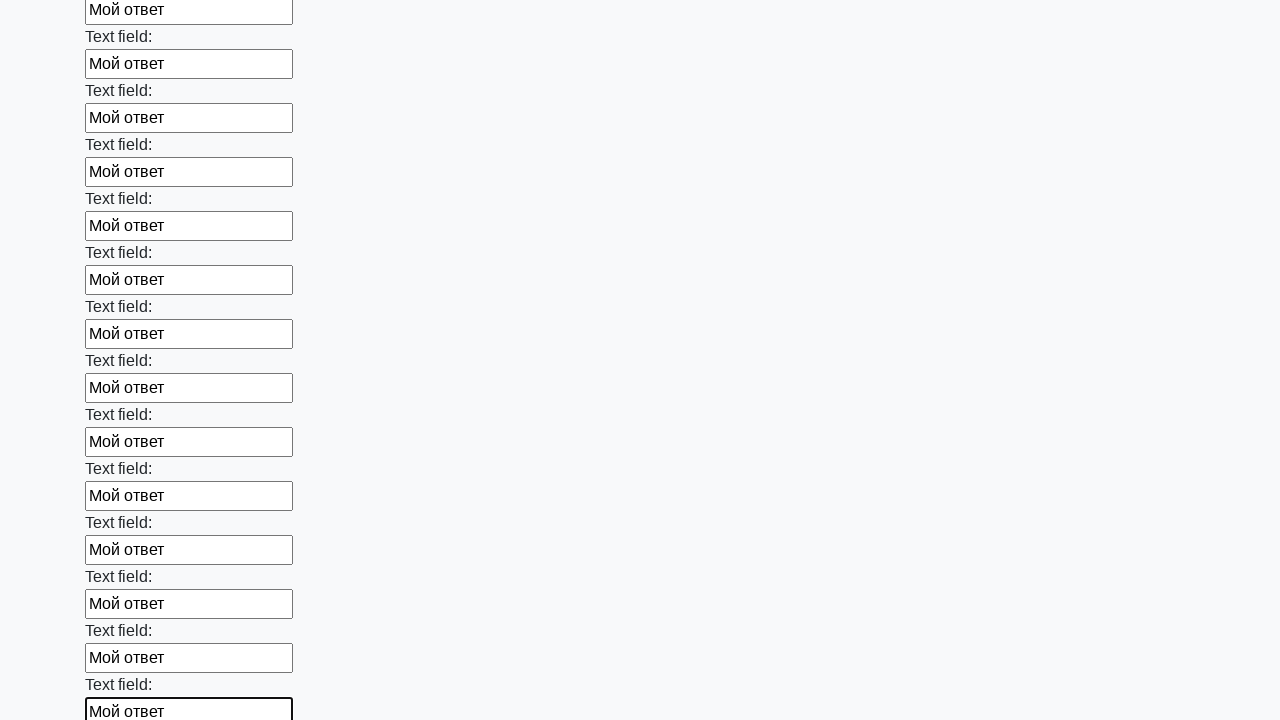

Filled input field with 'Мой ответ' on div.first_block input >> nth=76
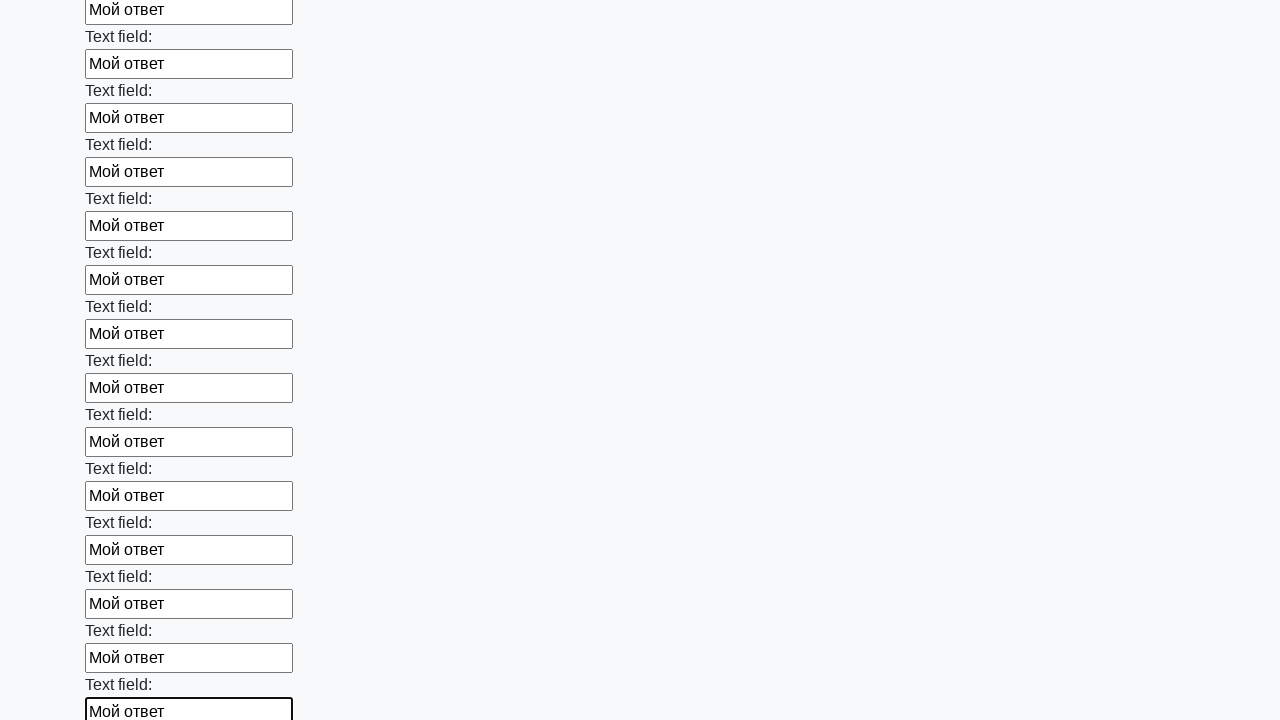

Filled input field with 'Мой ответ' on div.first_block input >> nth=77
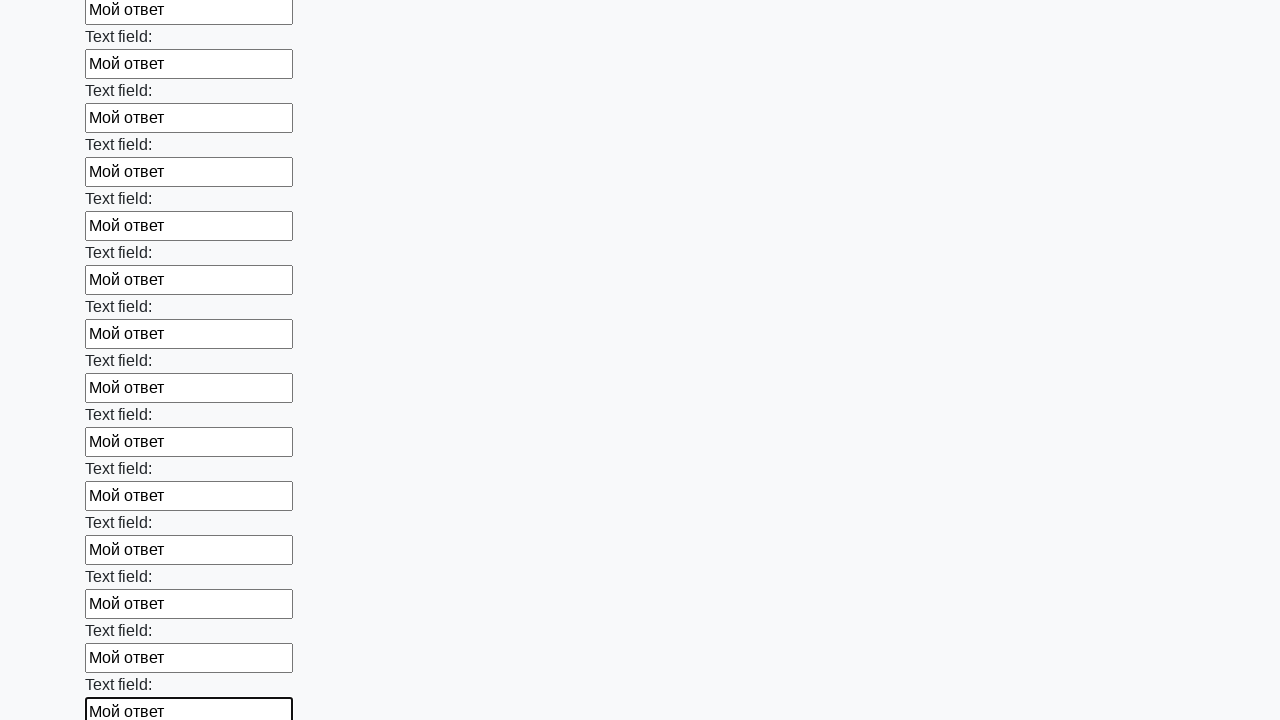

Filled input field with 'Мой ответ' on div.first_block input >> nth=78
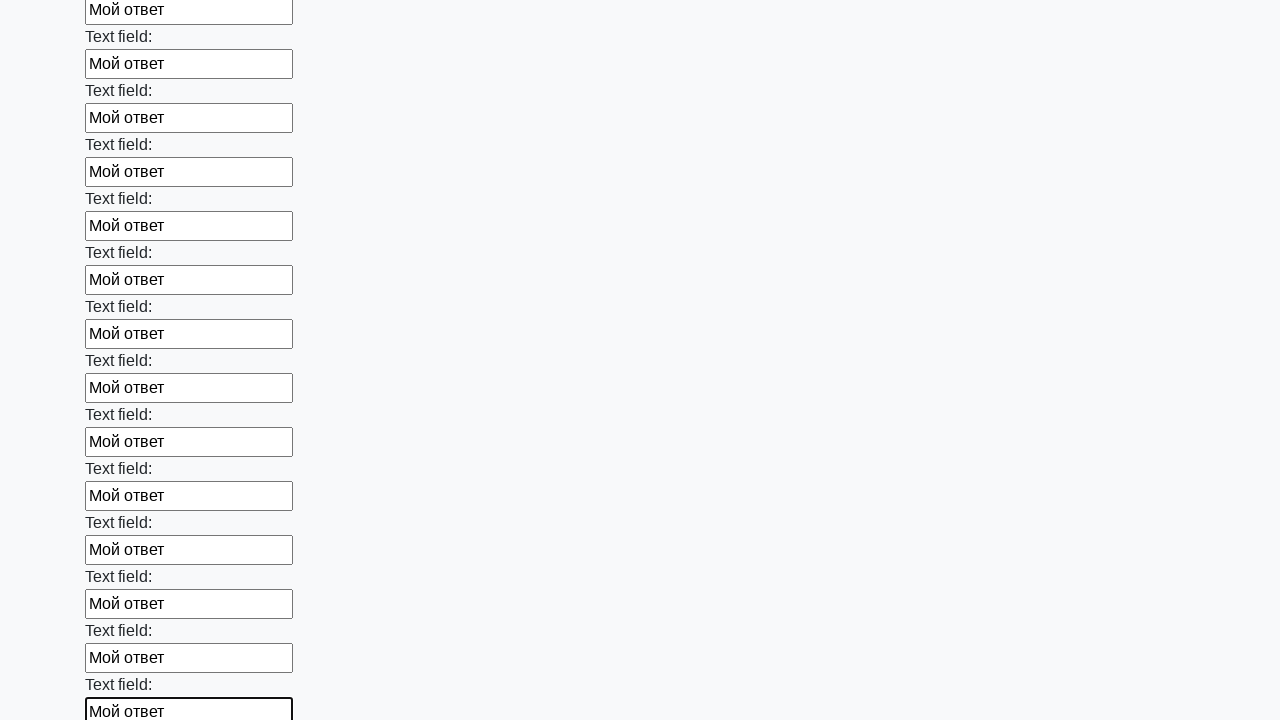

Filled input field with 'Мой ответ' on div.first_block input >> nth=79
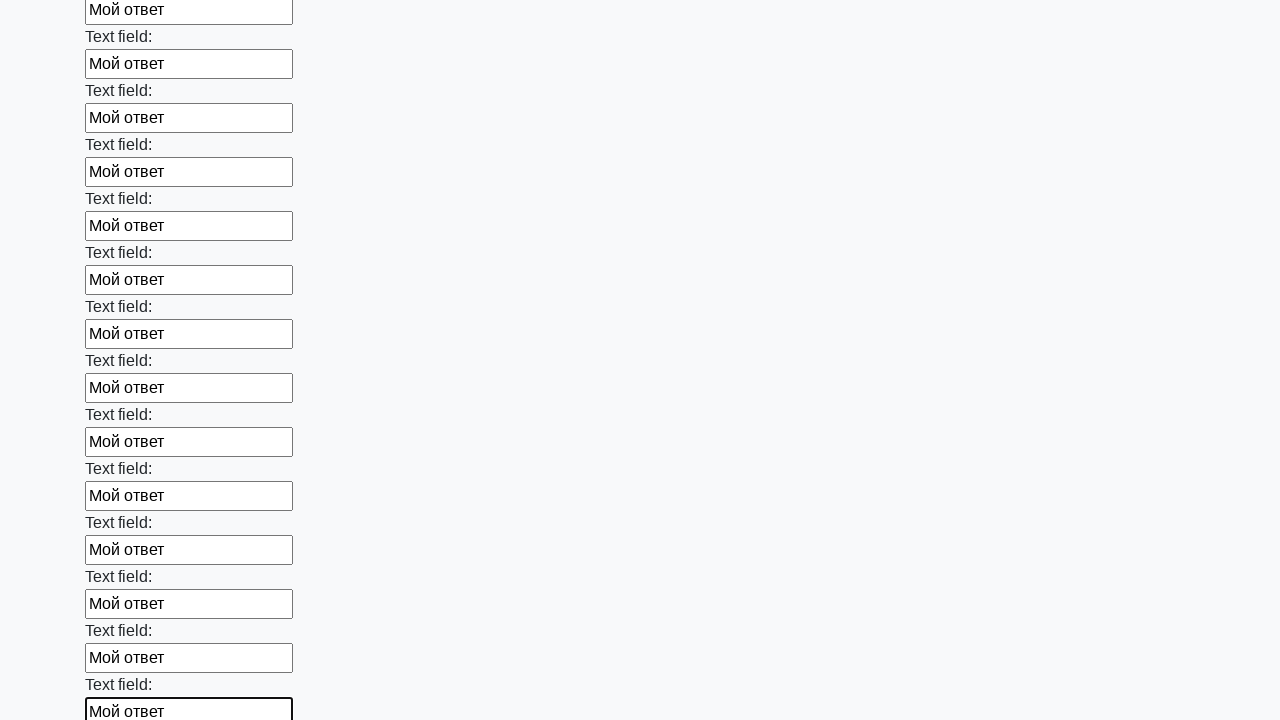

Filled input field with 'Мой ответ' on div.first_block input >> nth=80
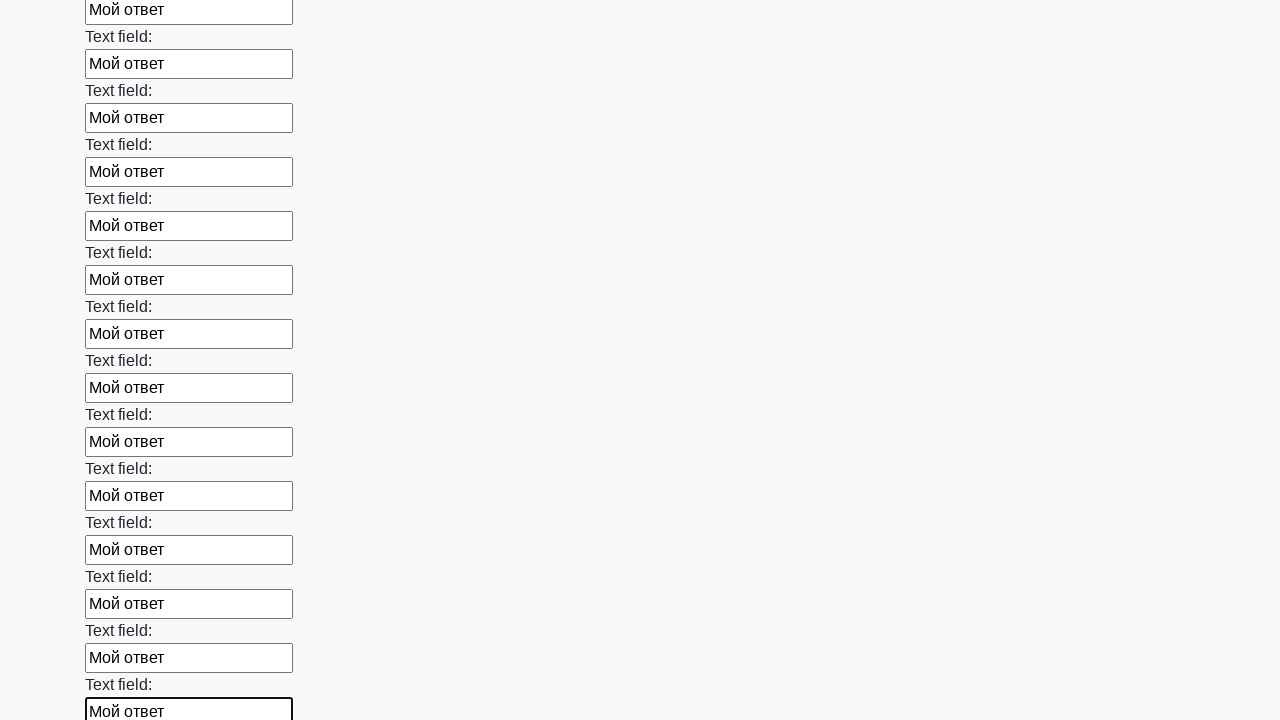

Filled input field with 'Мой ответ' on div.first_block input >> nth=81
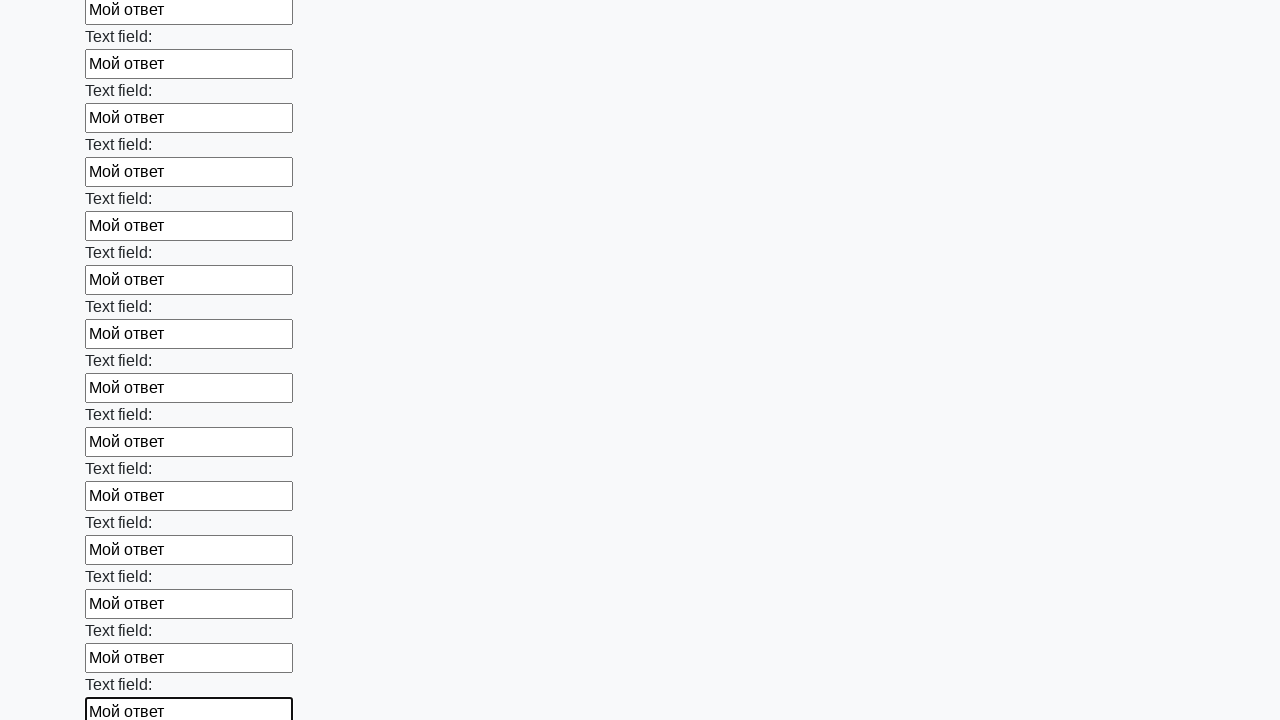

Filled input field with 'Мой ответ' on div.first_block input >> nth=82
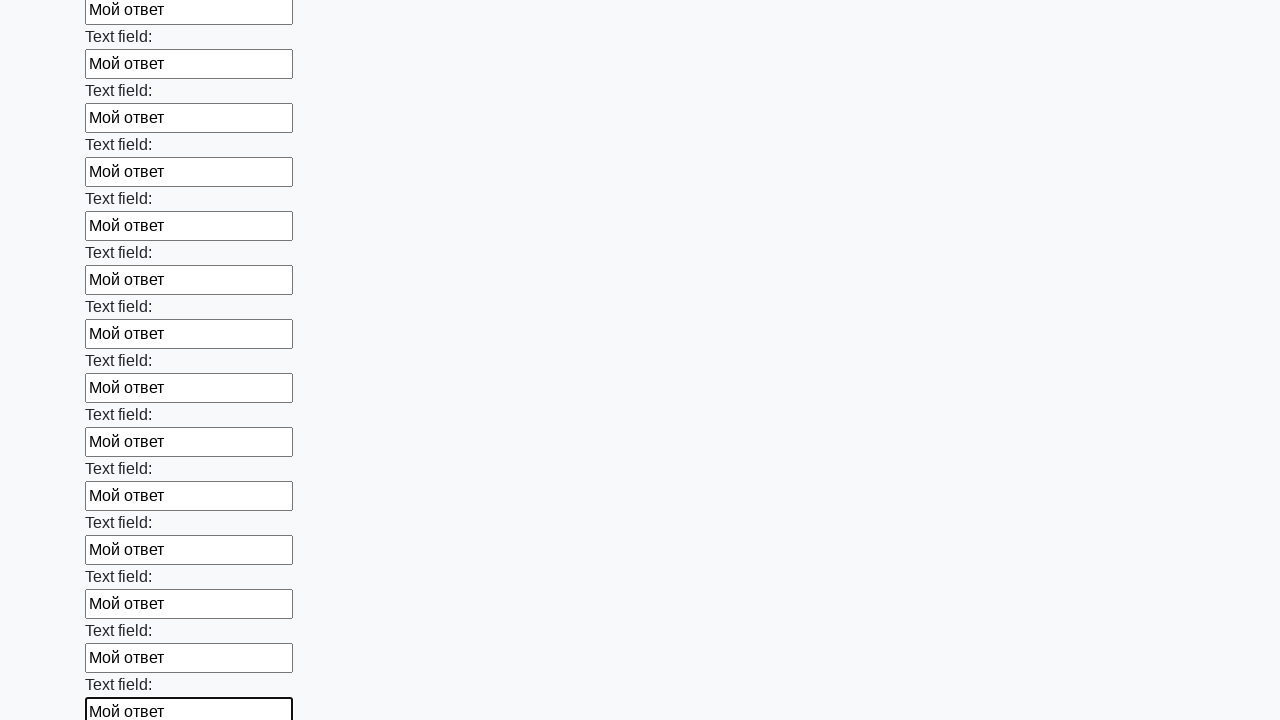

Filled input field with 'Мой ответ' on div.first_block input >> nth=83
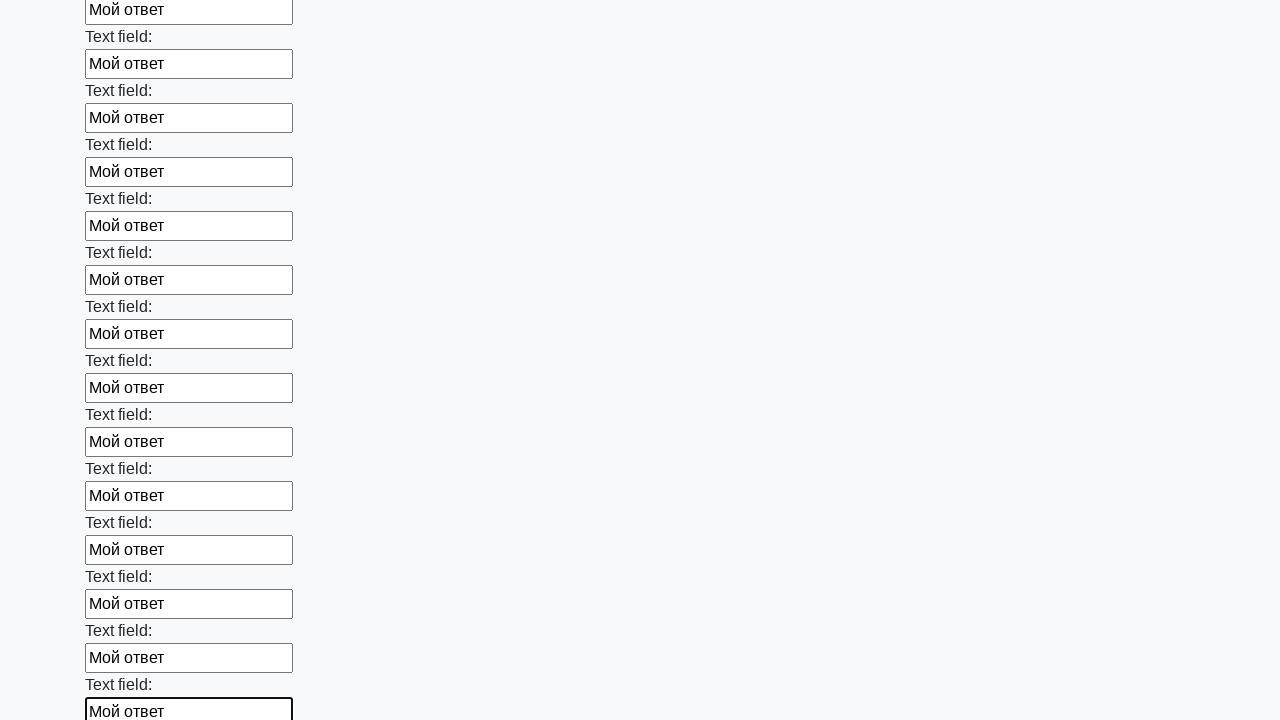

Filled input field with 'Мой ответ' on div.first_block input >> nth=84
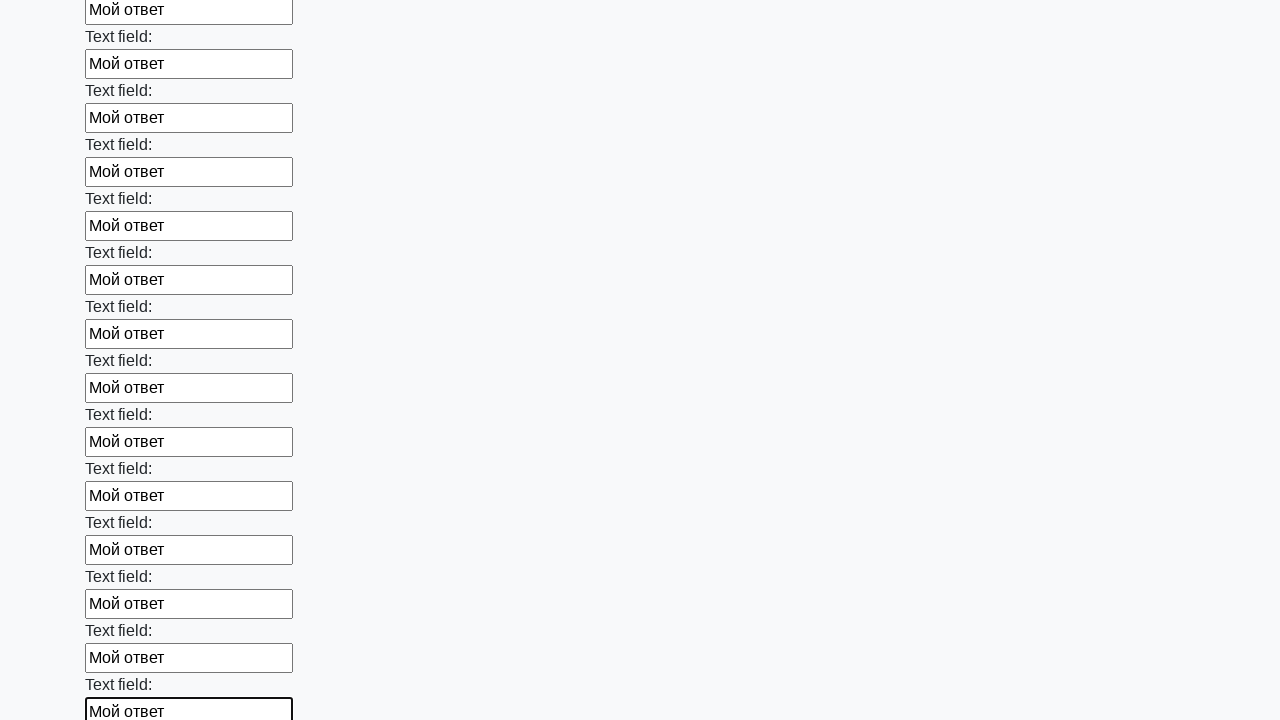

Filled input field with 'Мой ответ' on div.first_block input >> nth=85
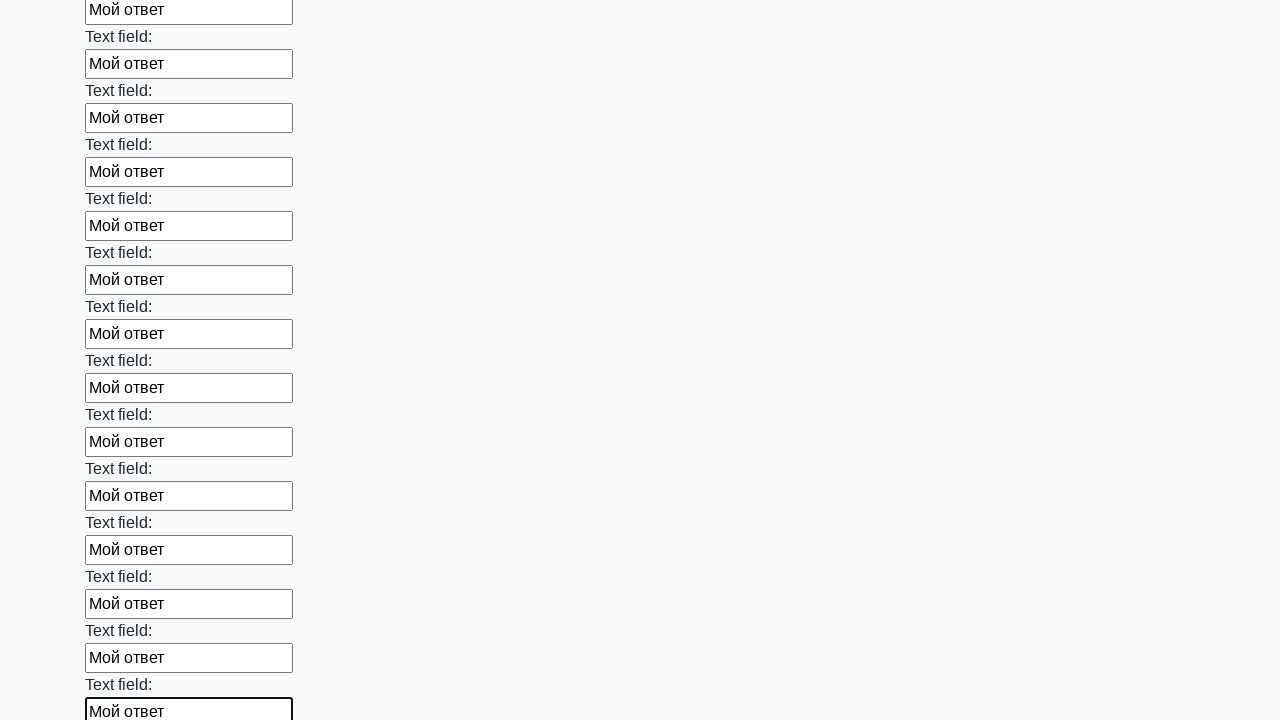

Filled input field with 'Мой ответ' on div.first_block input >> nth=86
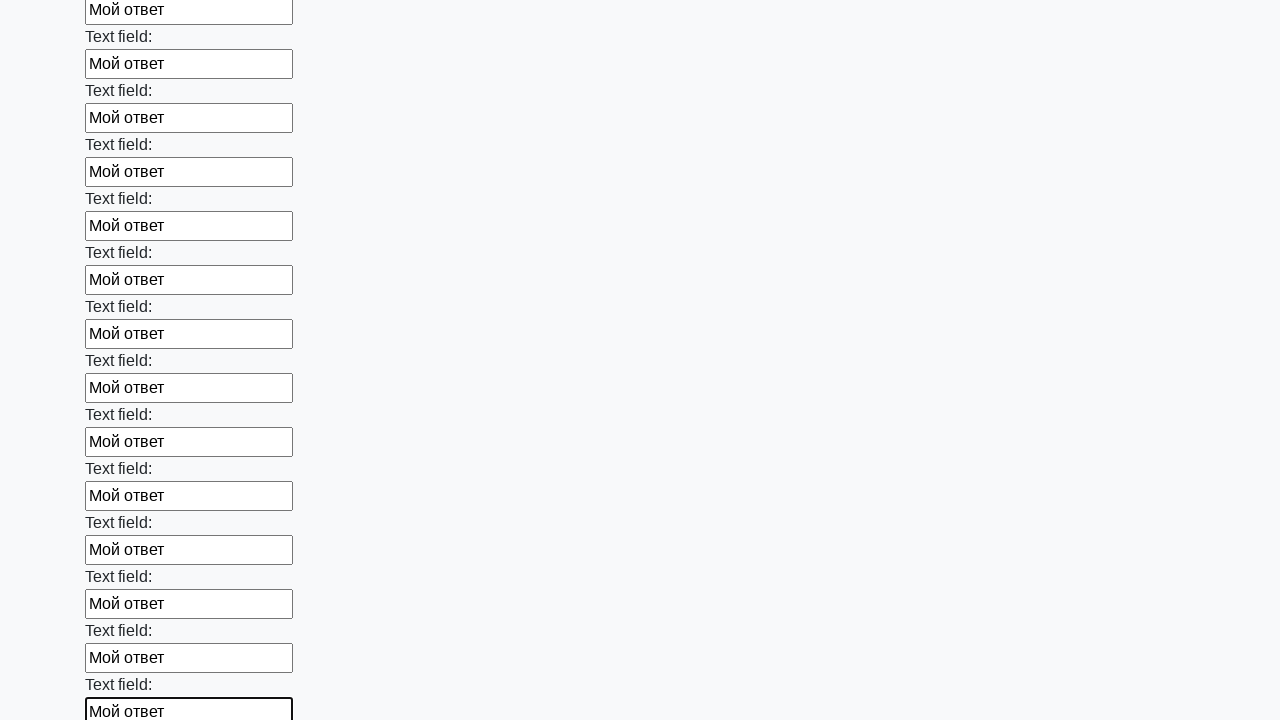

Filled input field with 'Мой ответ' on div.first_block input >> nth=87
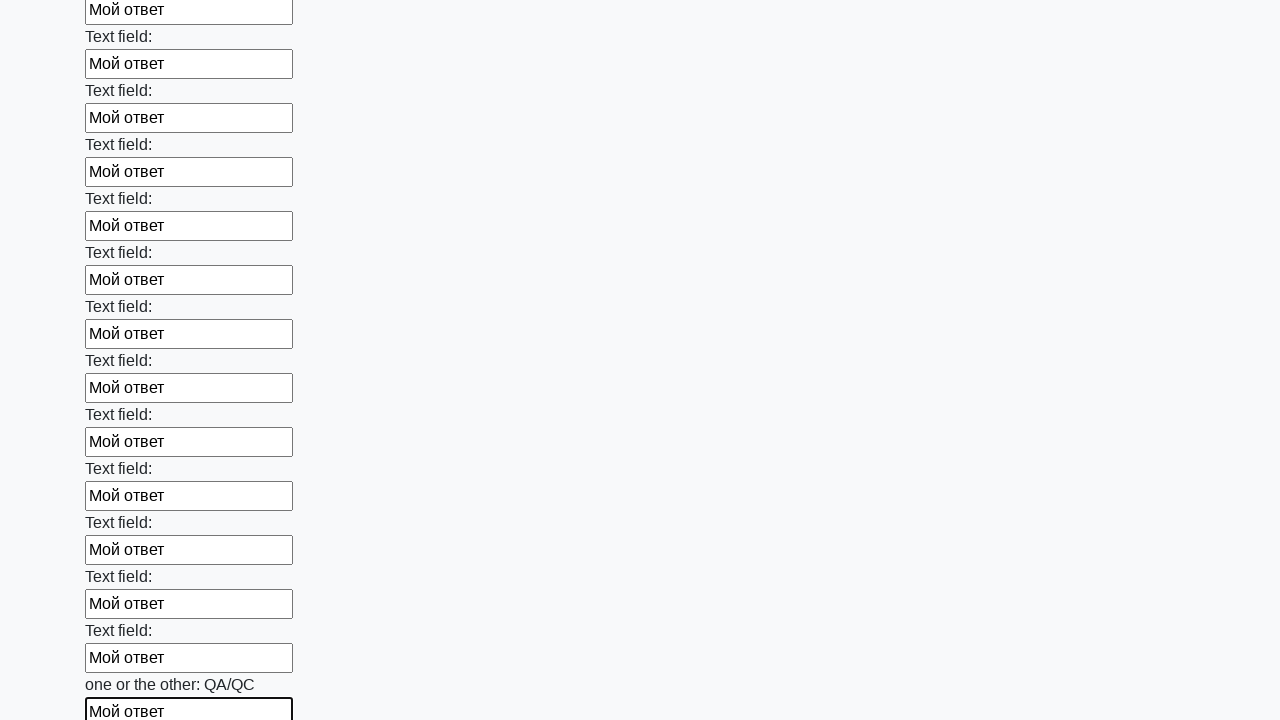

Filled input field with 'Мой ответ' on div.first_block input >> nth=88
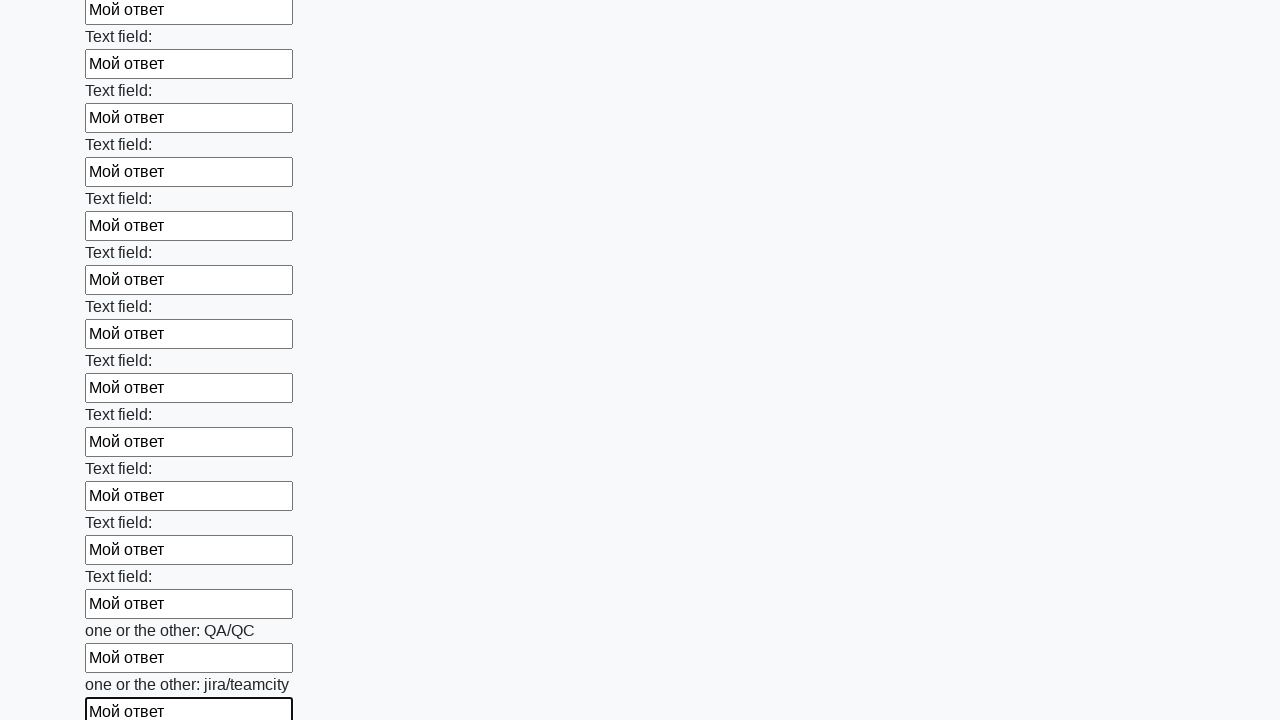

Filled input field with 'Мой ответ' on div.first_block input >> nth=89
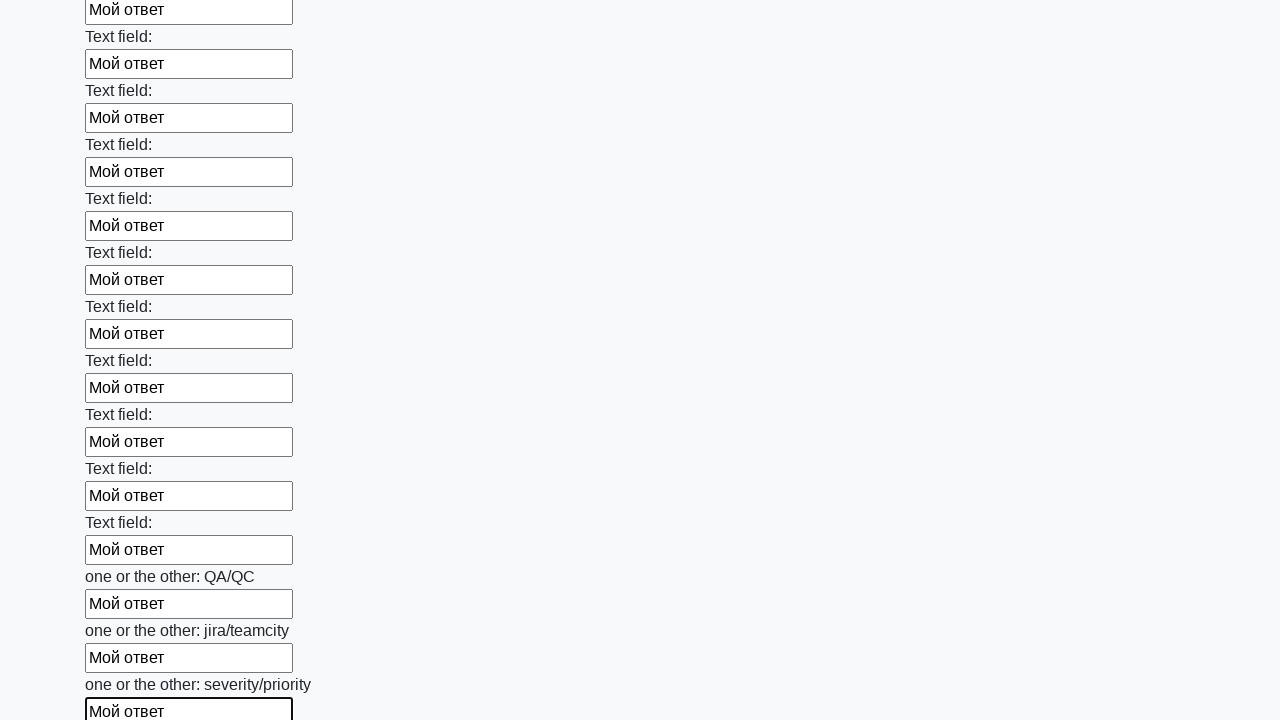

Filled input field with 'Мой ответ' on div.first_block input >> nth=90
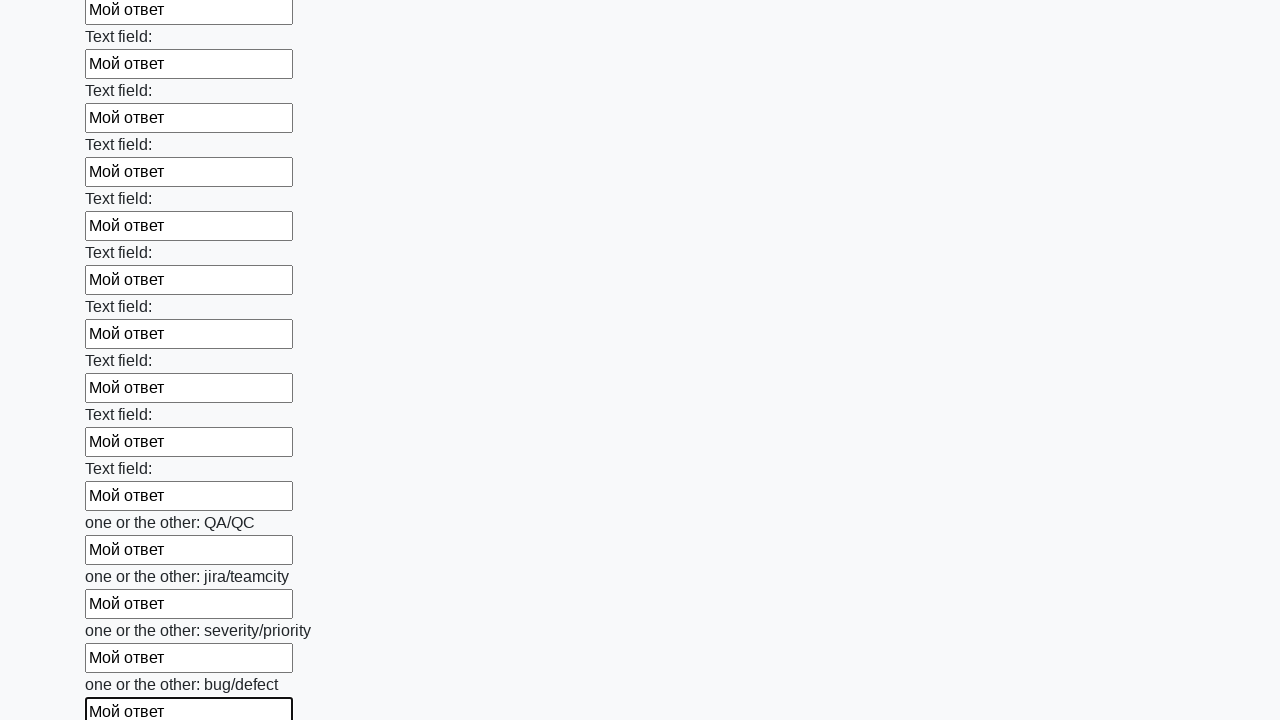

Filled input field with 'Мой ответ' on div.first_block input >> nth=91
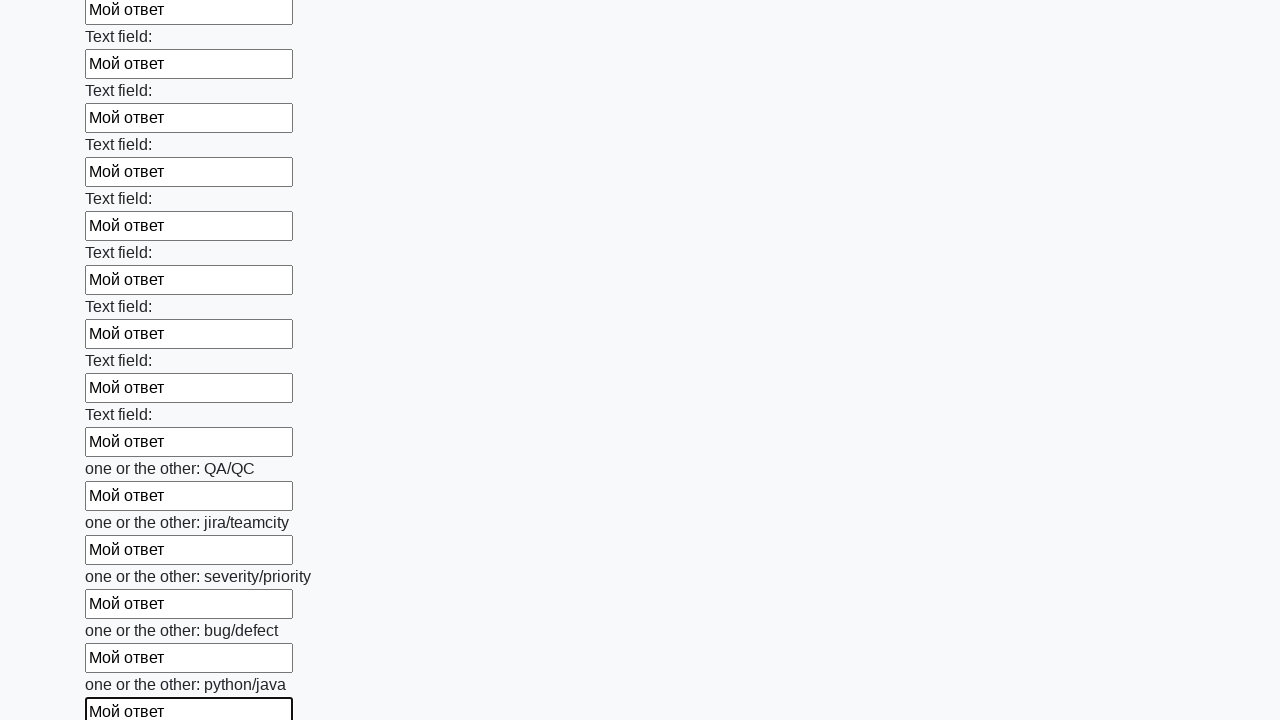

Filled input field with 'Мой ответ' on div.first_block input >> nth=92
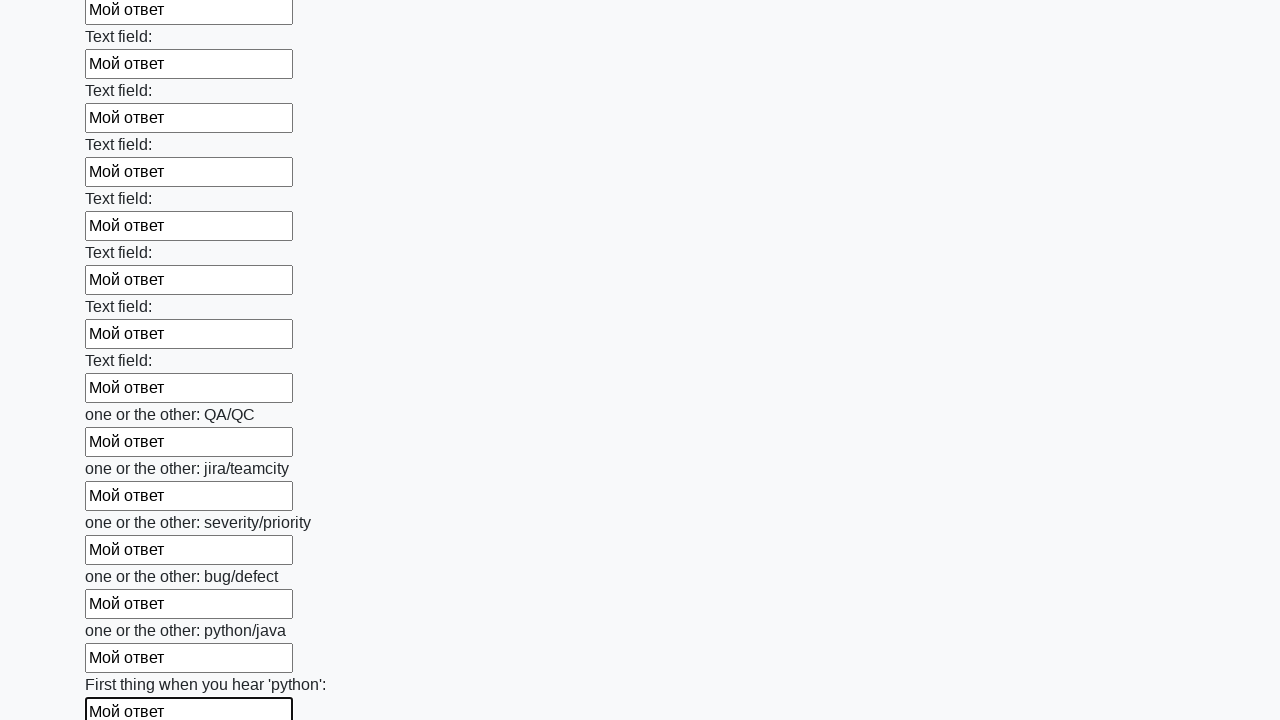

Filled input field with 'Мой ответ' on div.first_block input >> nth=93
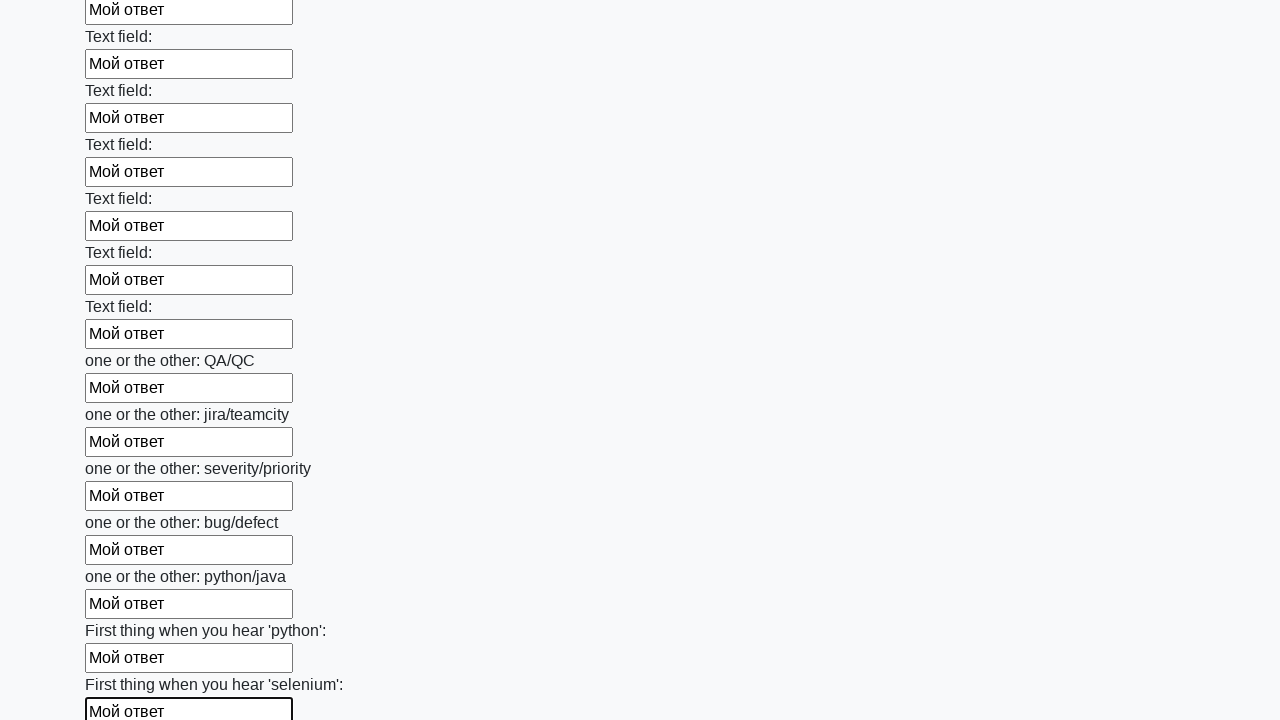

Filled input field with 'Мой ответ' on div.first_block input >> nth=94
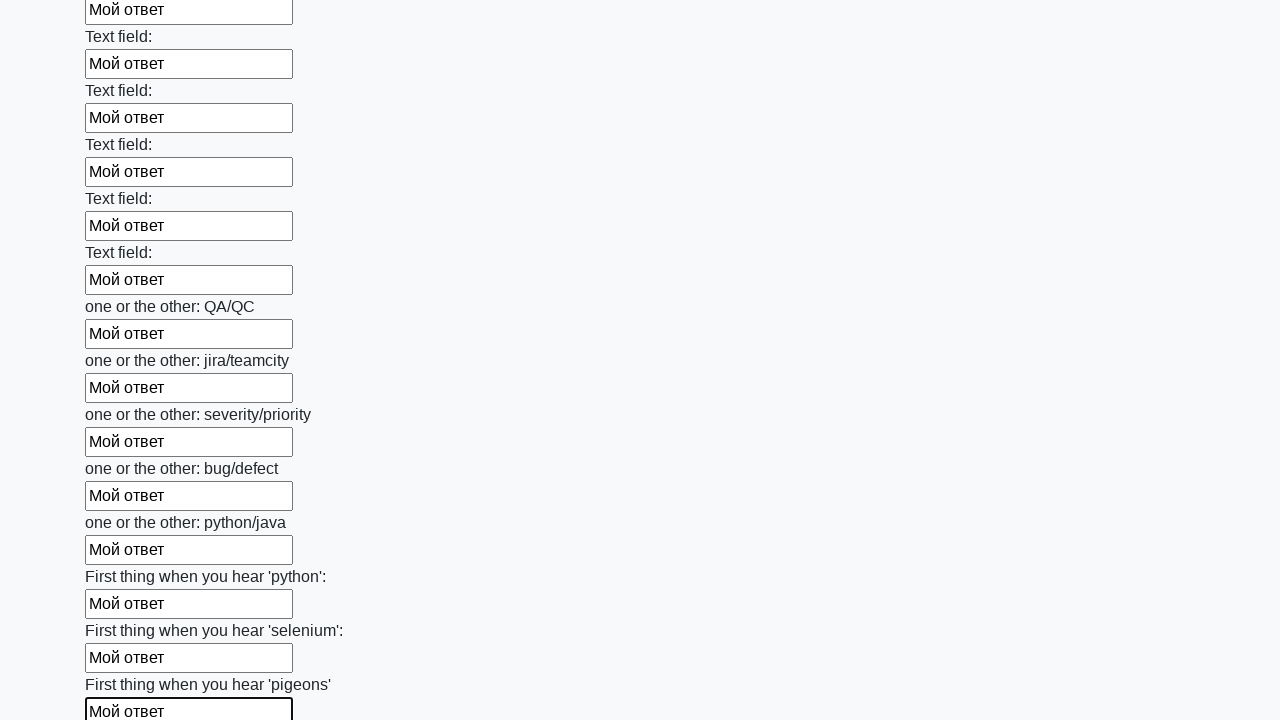

Filled input field with 'Мой ответ' on div.first_block input >> nth=95
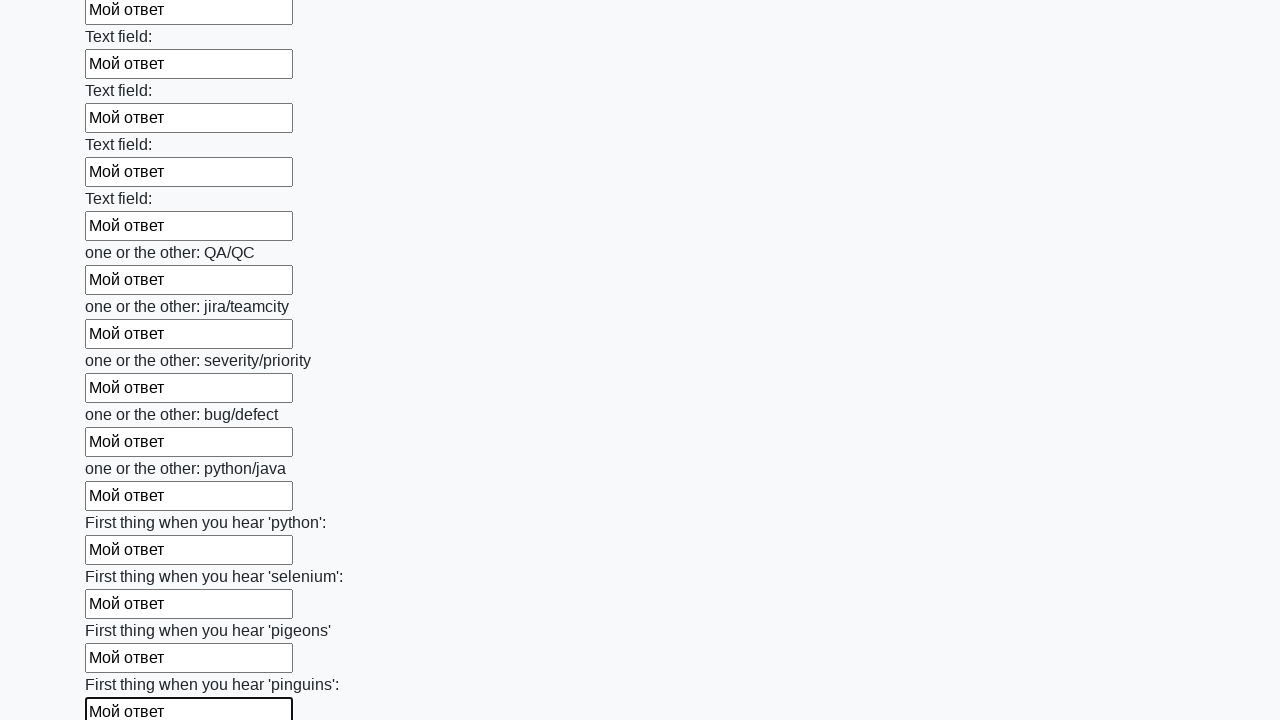

Filled input field with 'Мой ответ' on div.first_block input >> nth=96
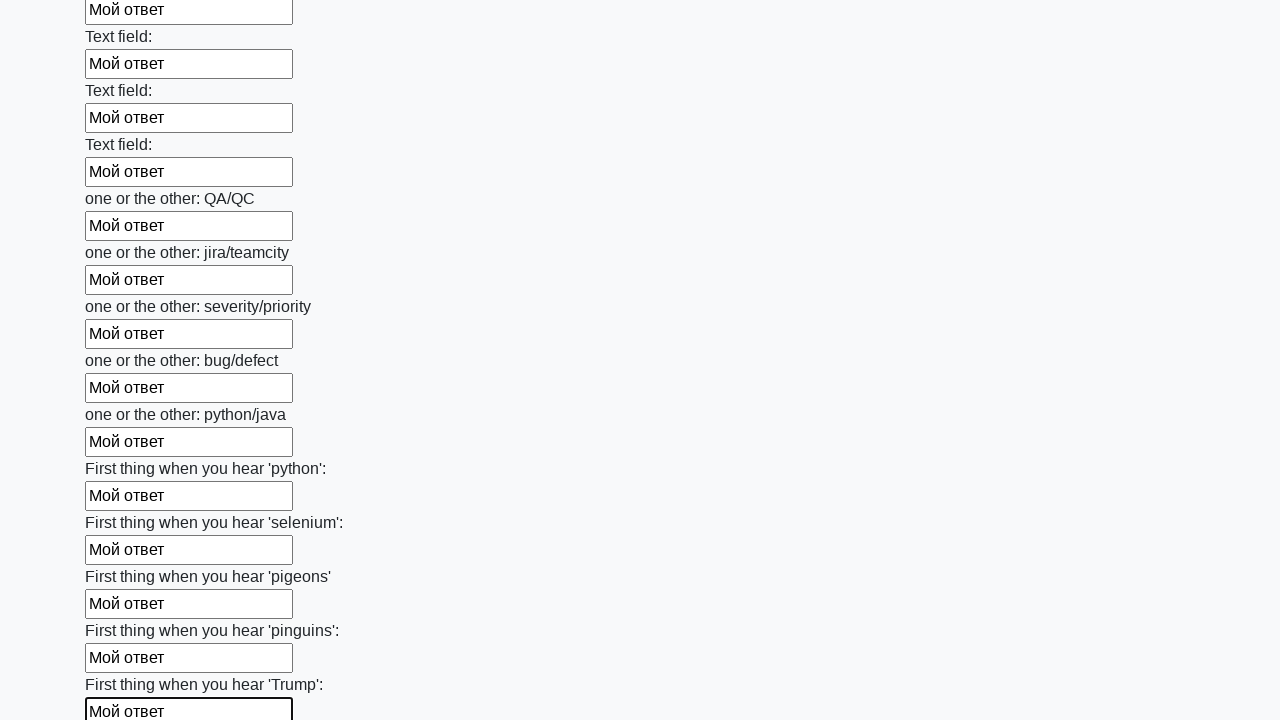

Filled input field with 'Мой ответ' on div.first_block input >> nth=97
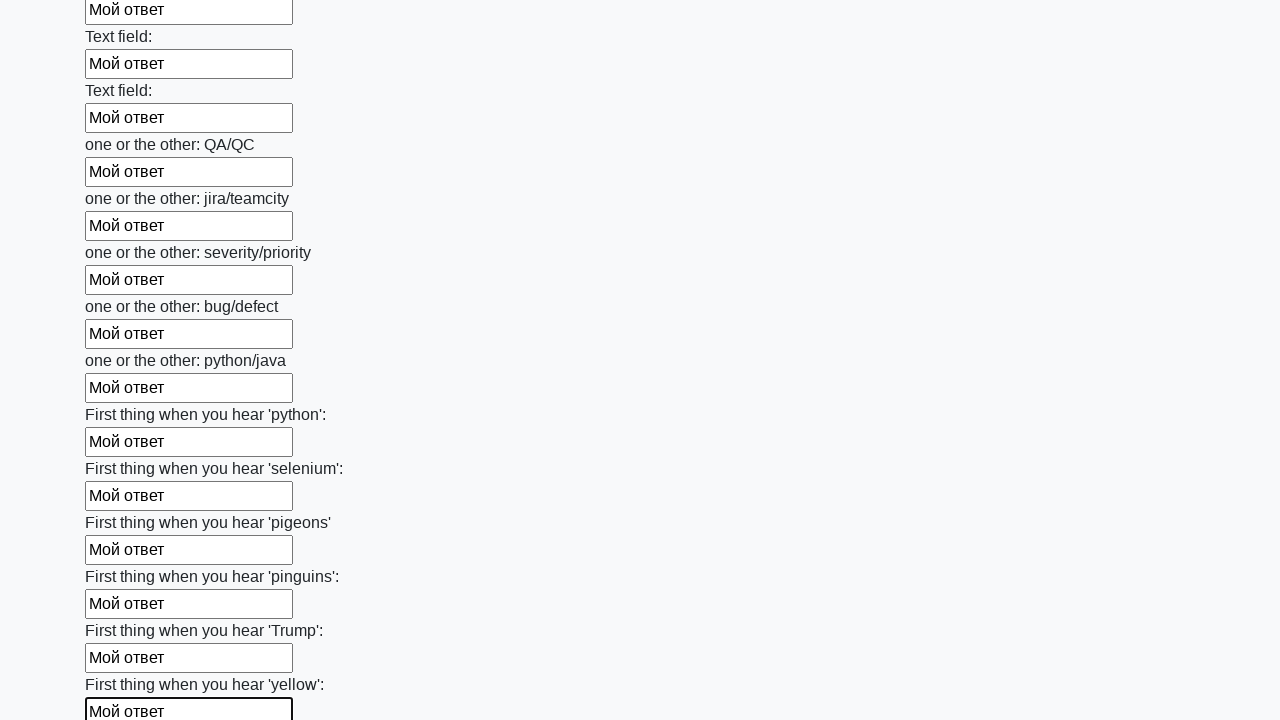

Filled input field with 'Мой ответ' on div.first_block input >> nth=98
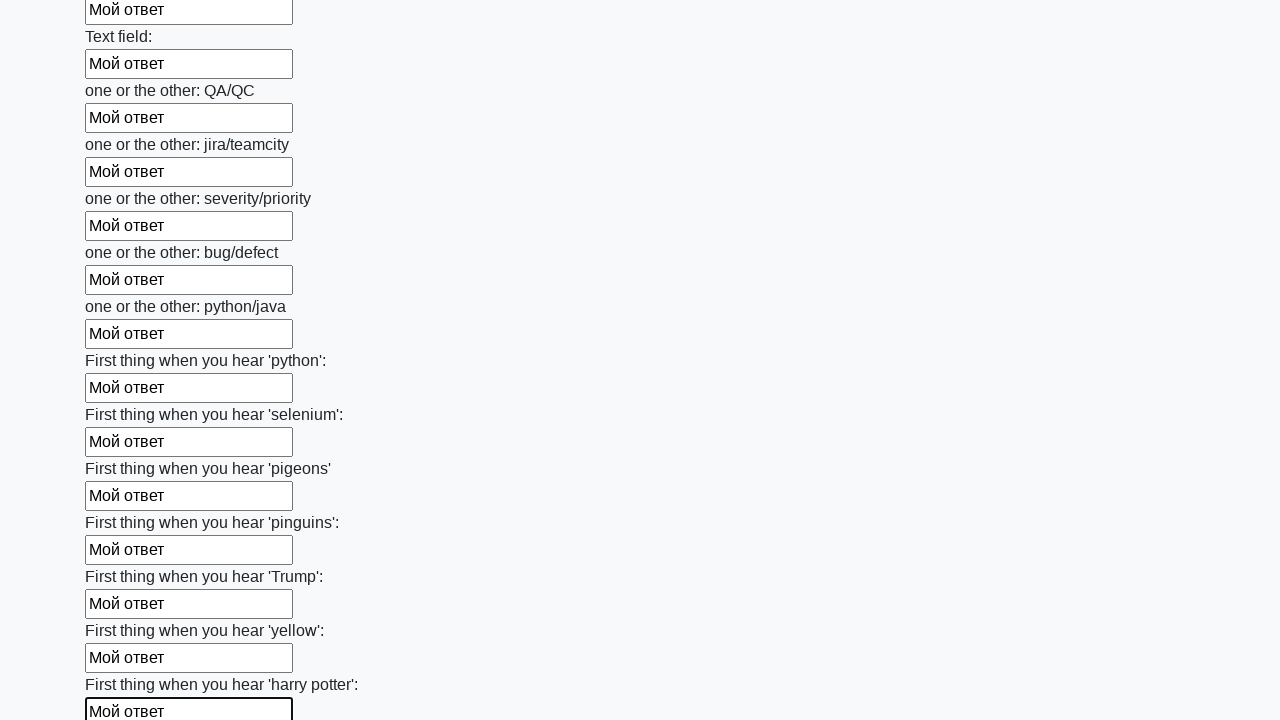

Filled input field with 'Мой ответ' on div.first_block input >> nth=99
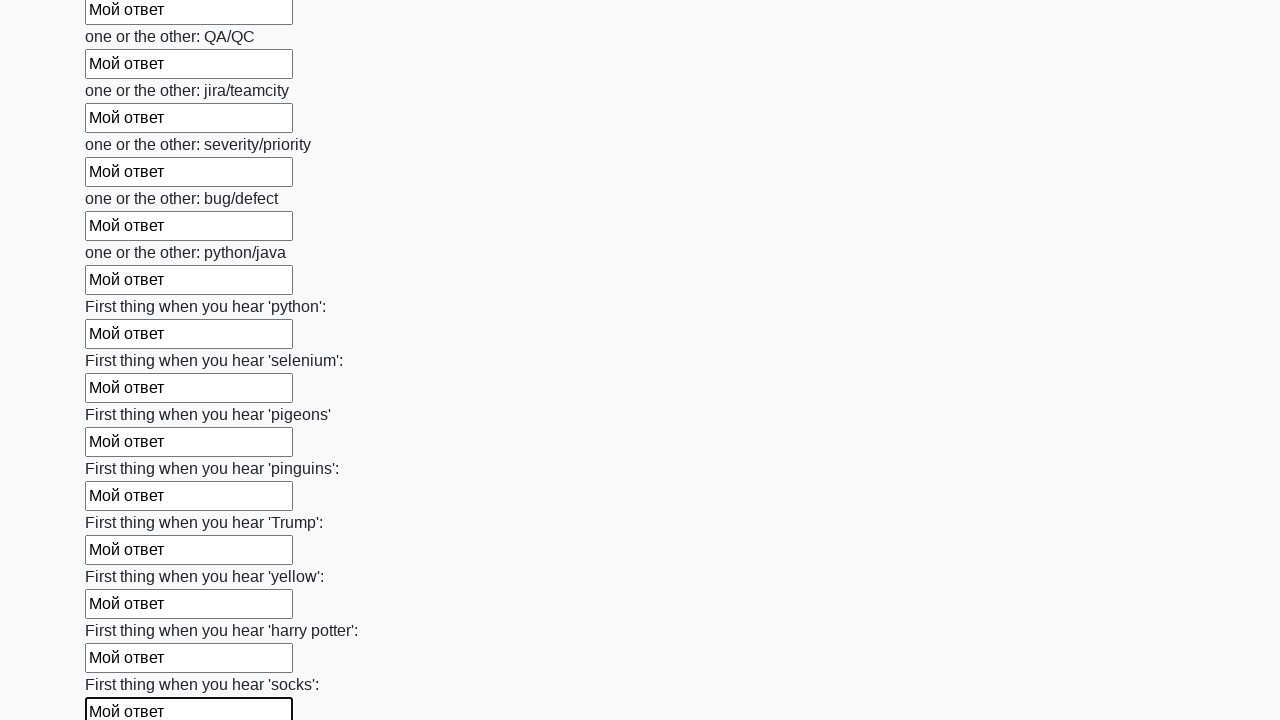

Clicked the submit button at (123, 611) on button.btn
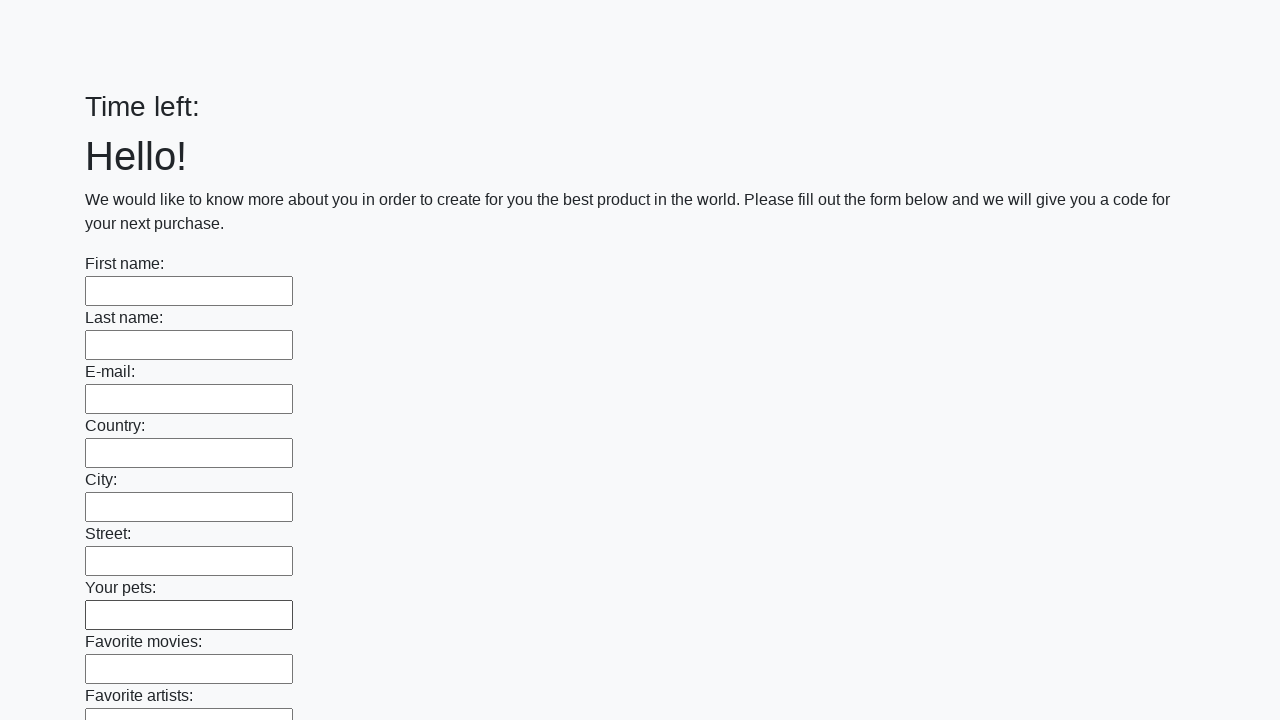

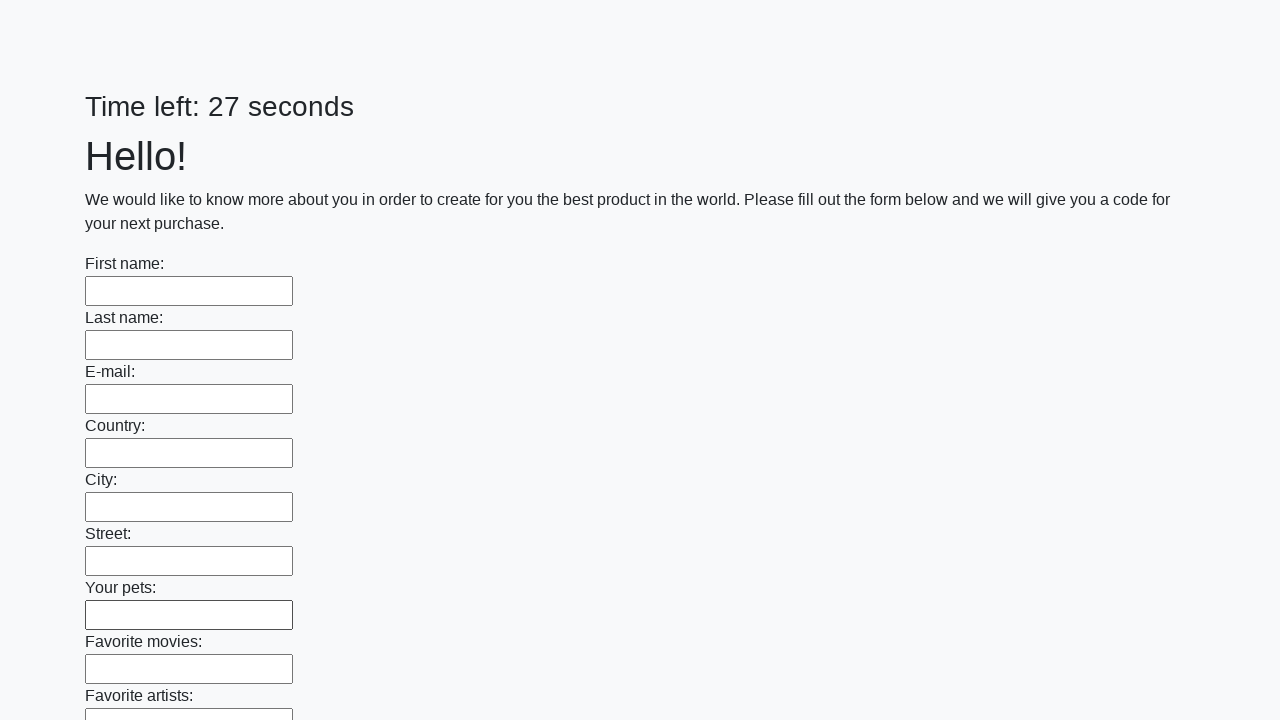